Tests a large form submission by filling all input fields with text and clicking the submit button

Starting URL: http://suninjuly.github.io/huge_form.html

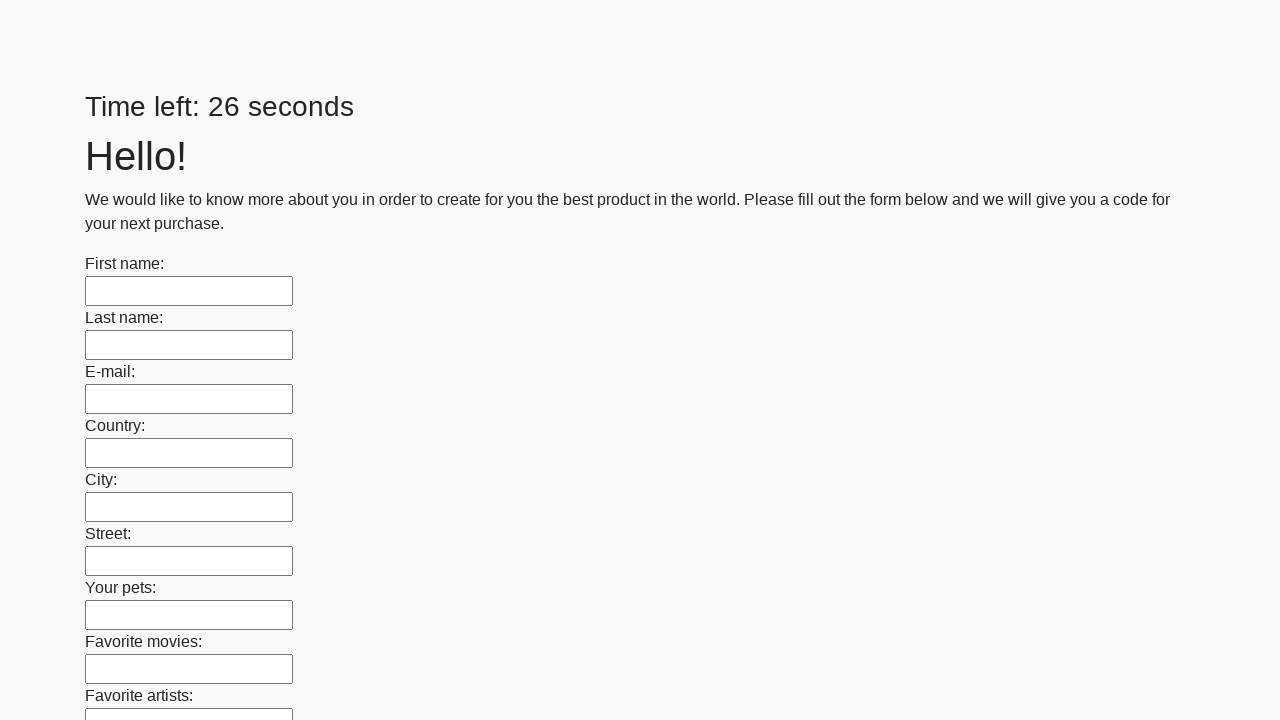

Filled input field with 'Мой ответ' on input >> nth=0
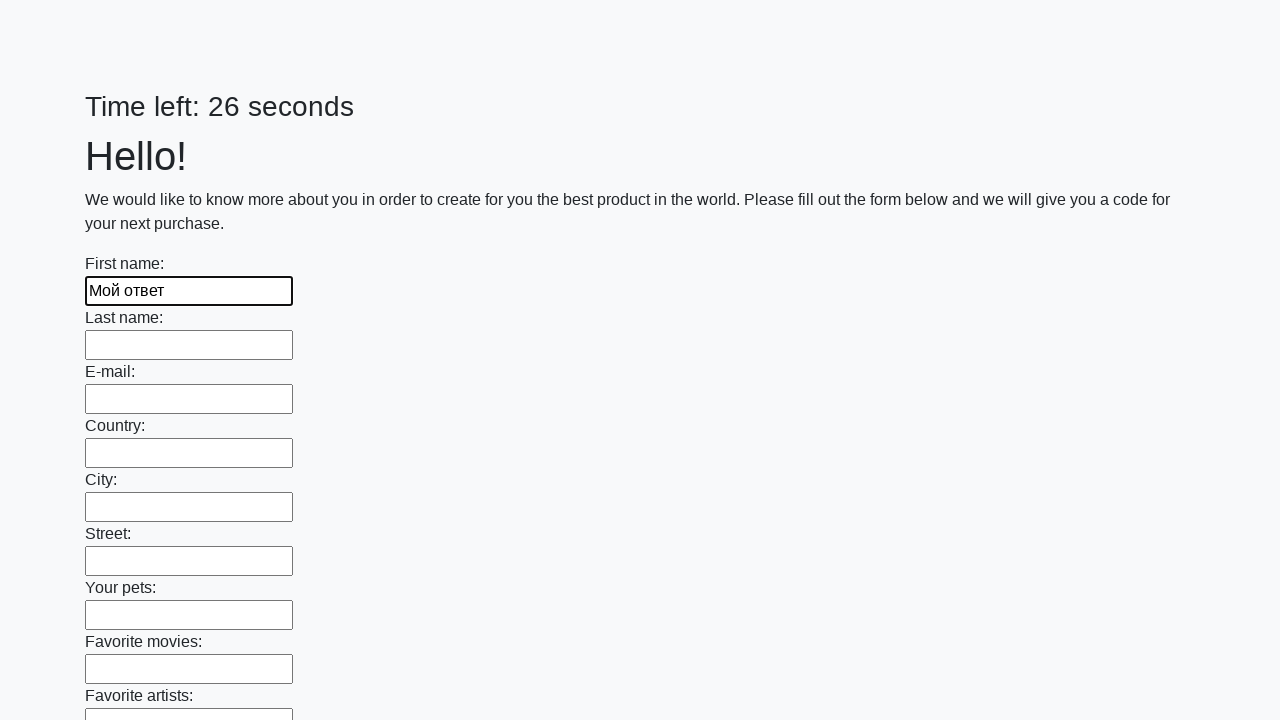

Filled input field with 'Мой ответ' on input >> nth=1
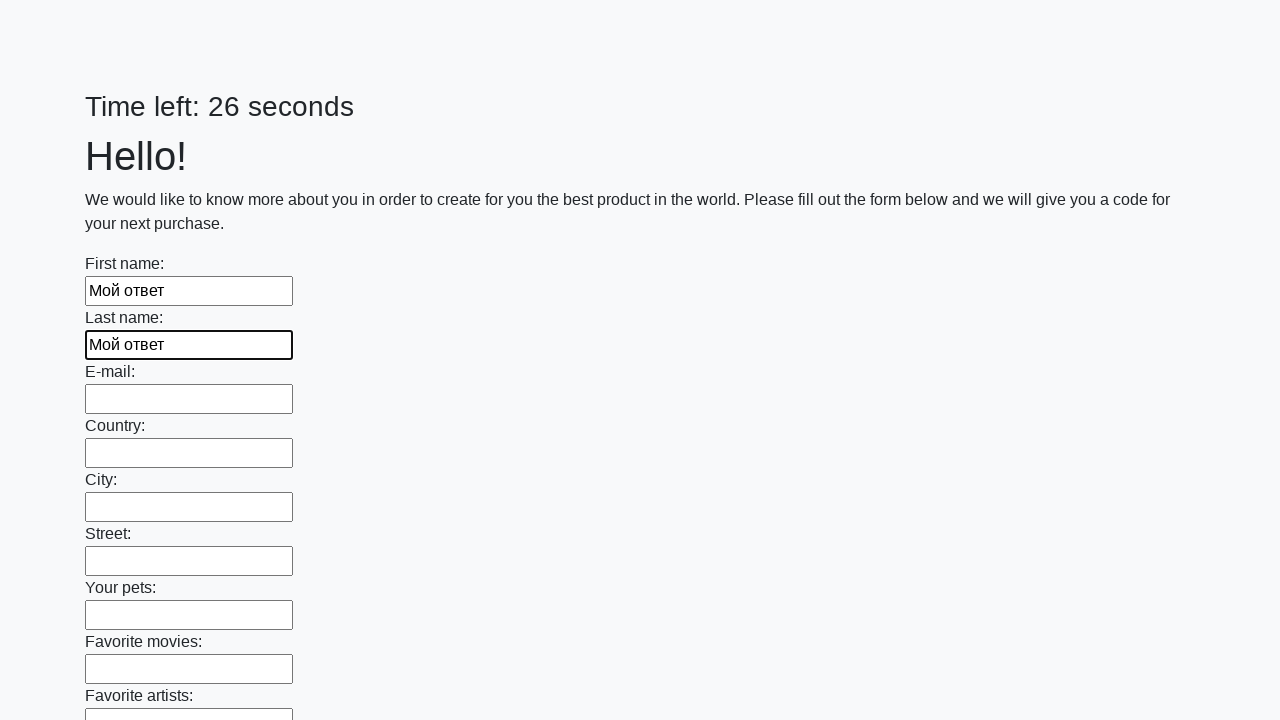

Filled input field with 'Мой ответ' on input >> nth=2
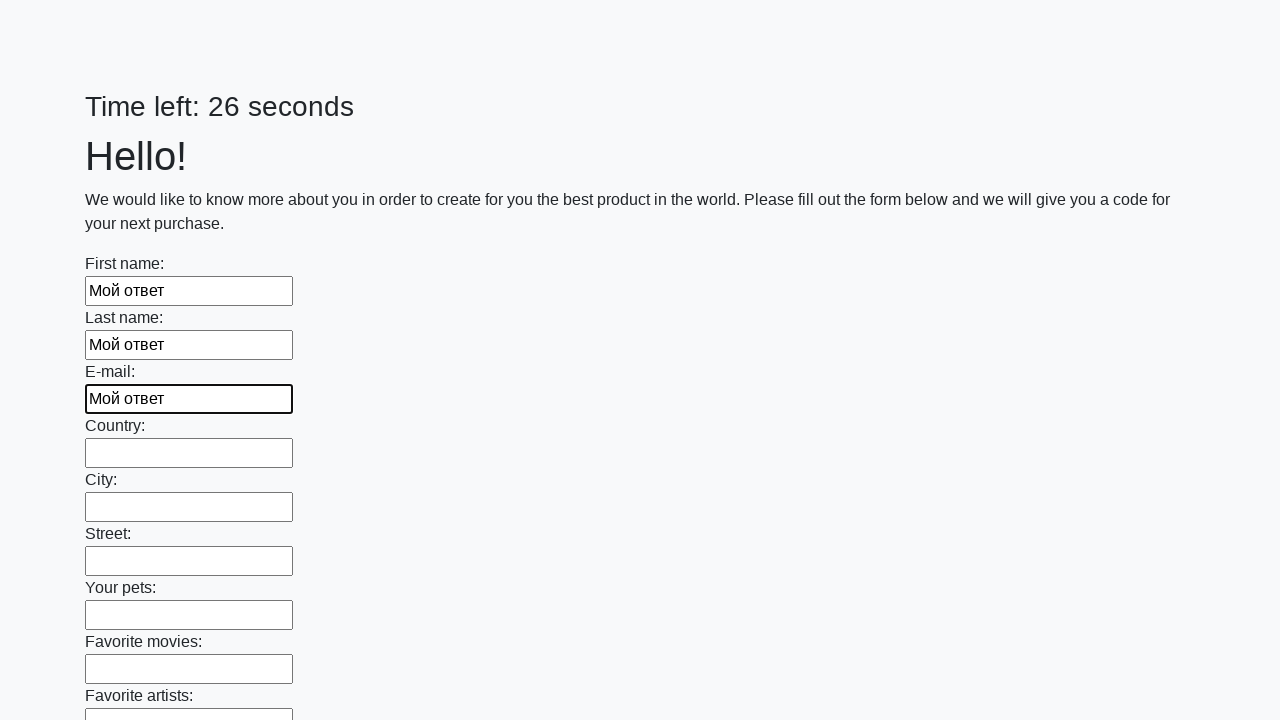

Filled input field with 'Мой ответ' on input >> nth=3
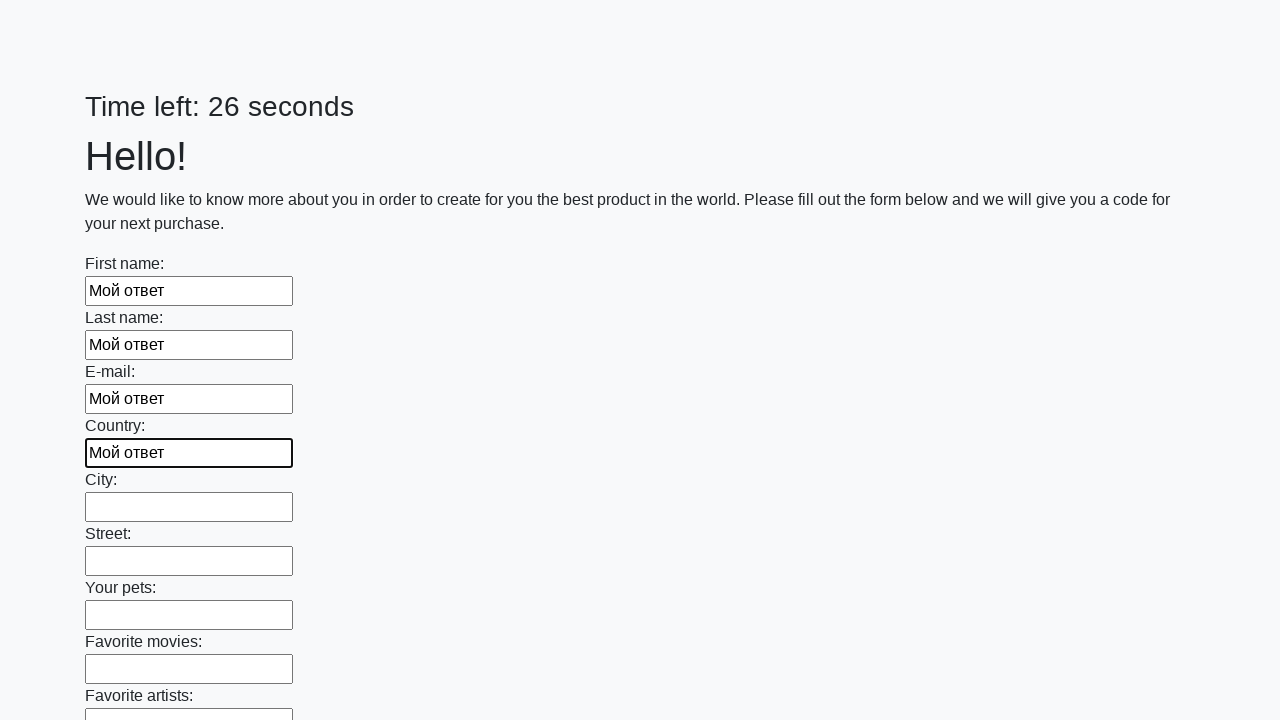

Filled input field with 'Мой ответ' on input >> nth=4
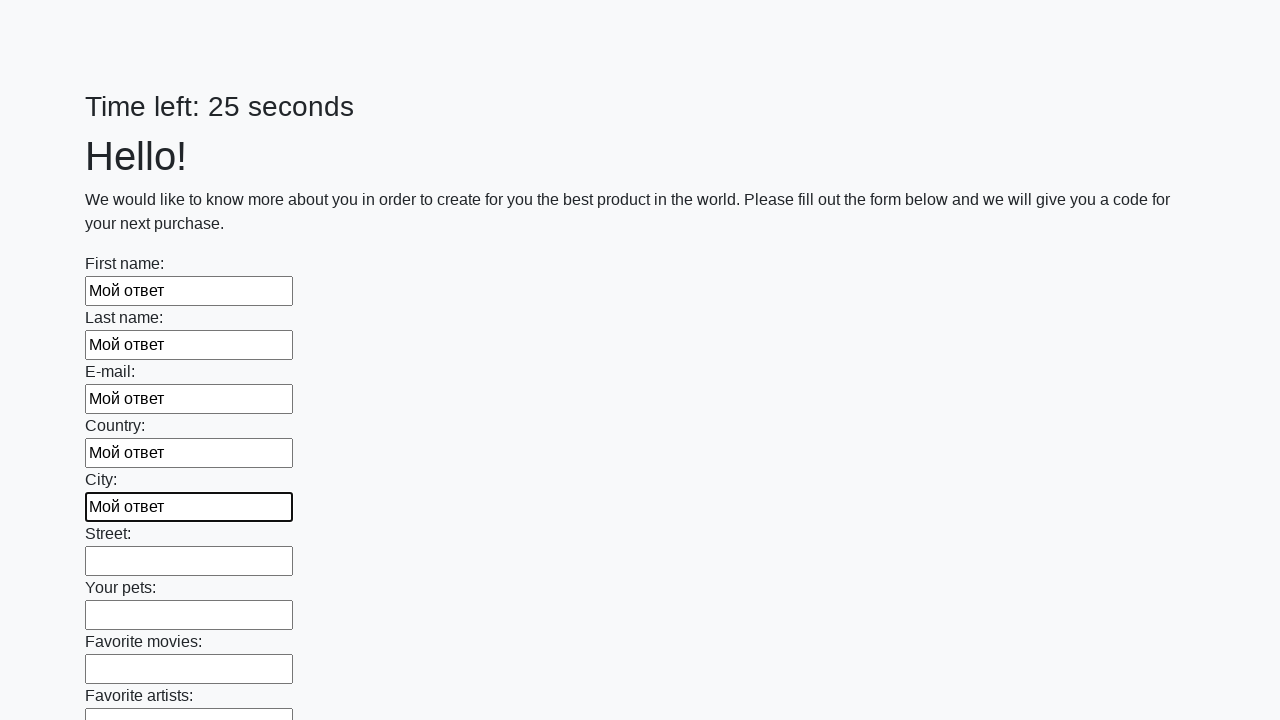

Filled input field with 'Мой ответ' on input >> nth=5
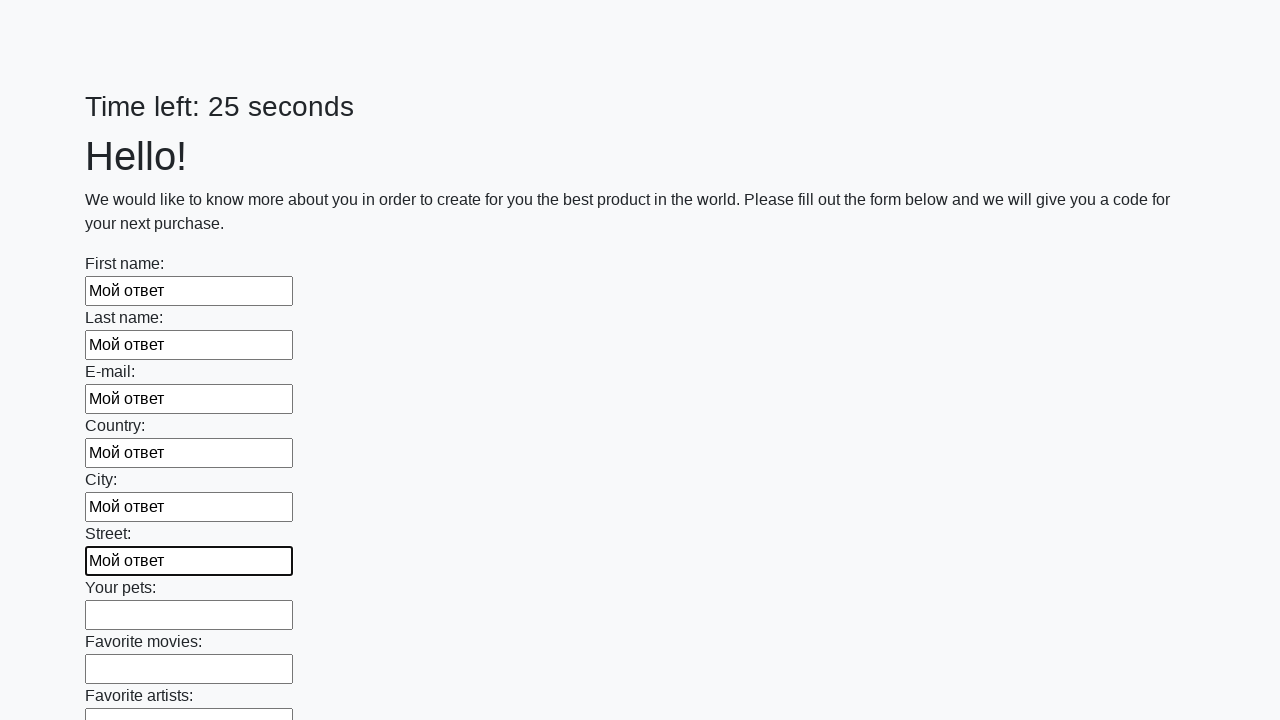

Filled input field with 'Мой ответ' on input >> nth=6
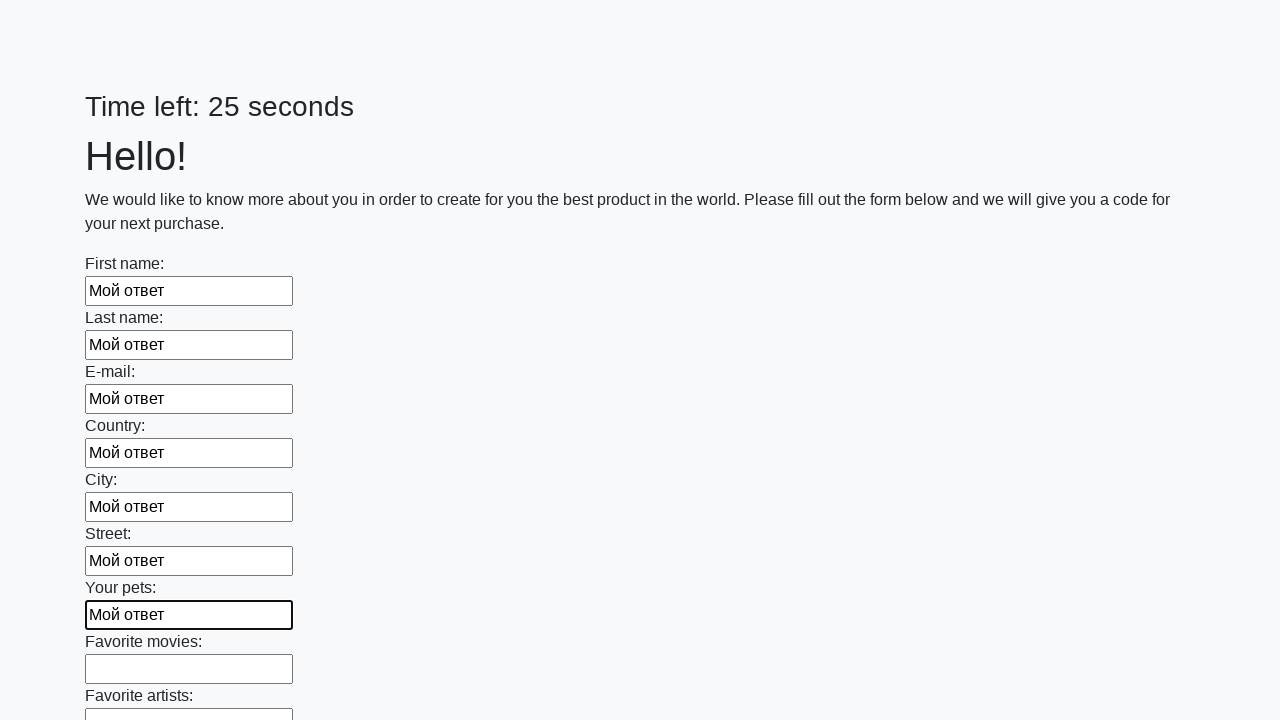

Filled input field with 'Мой ответ' on input >> nth=7
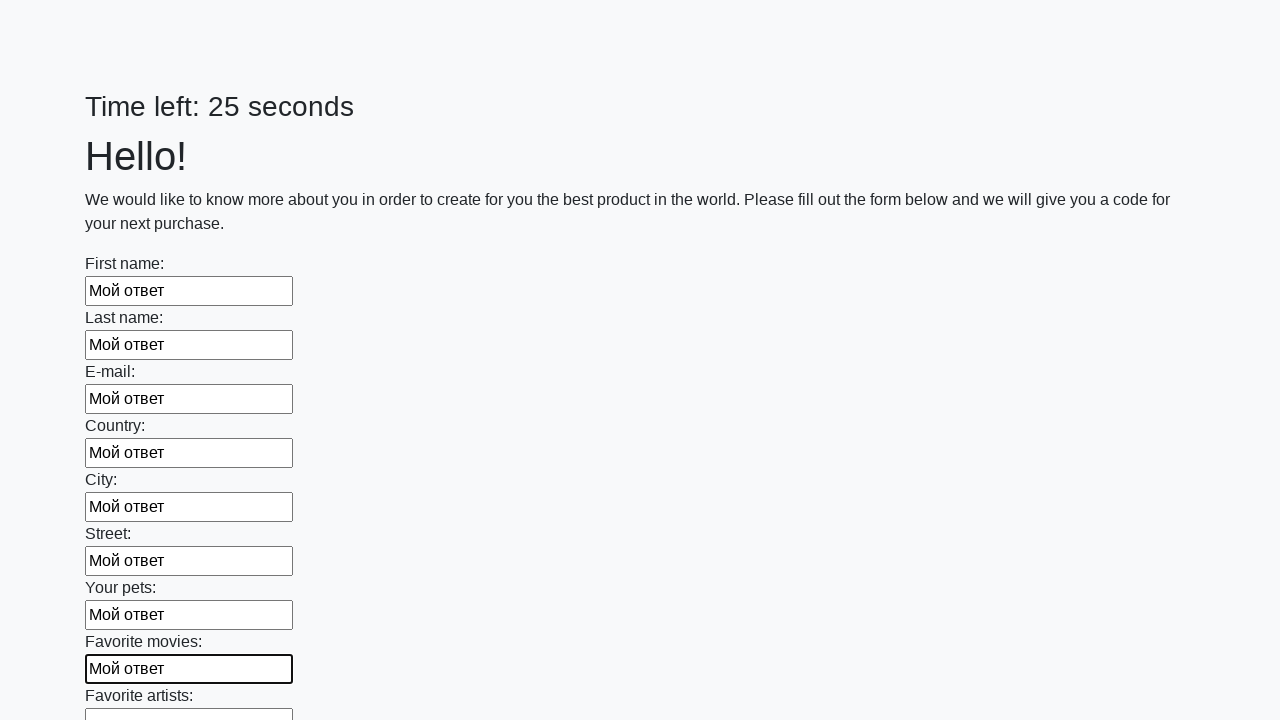

Filled input field with 'Мой ответ' on input >> nth=8
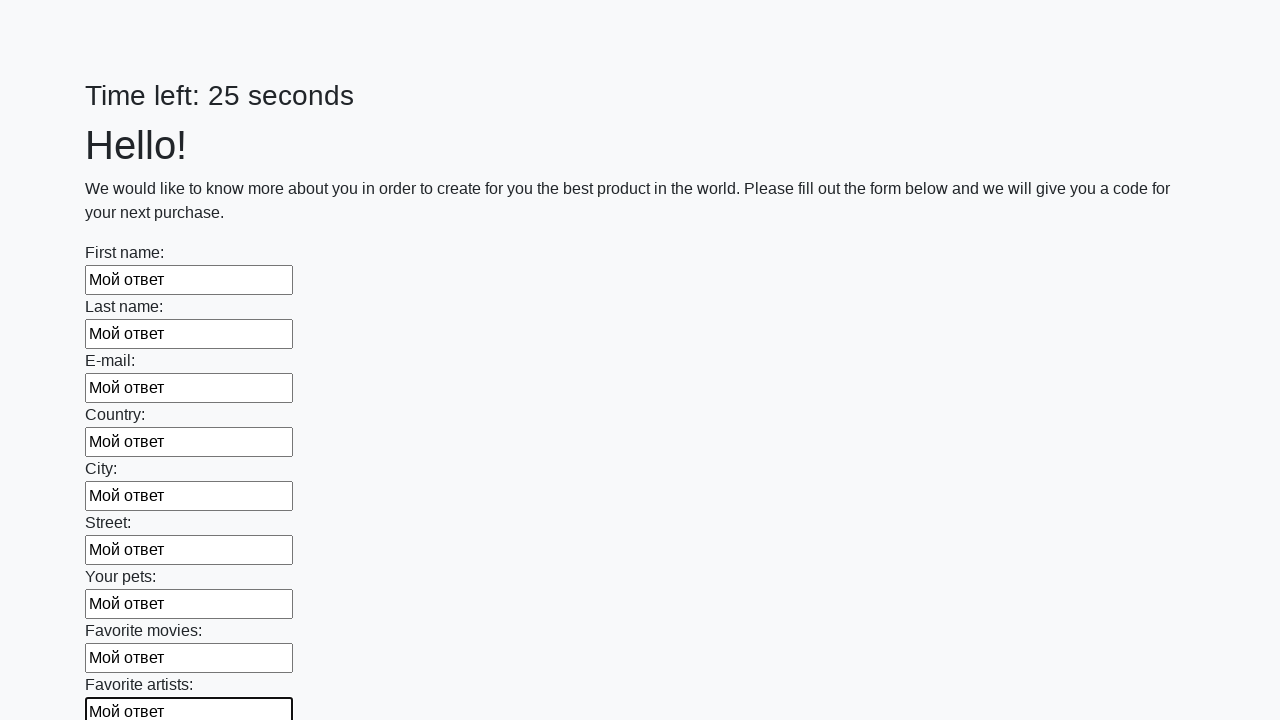

Filled input field with 'Мой ответ' on input >> nth=9
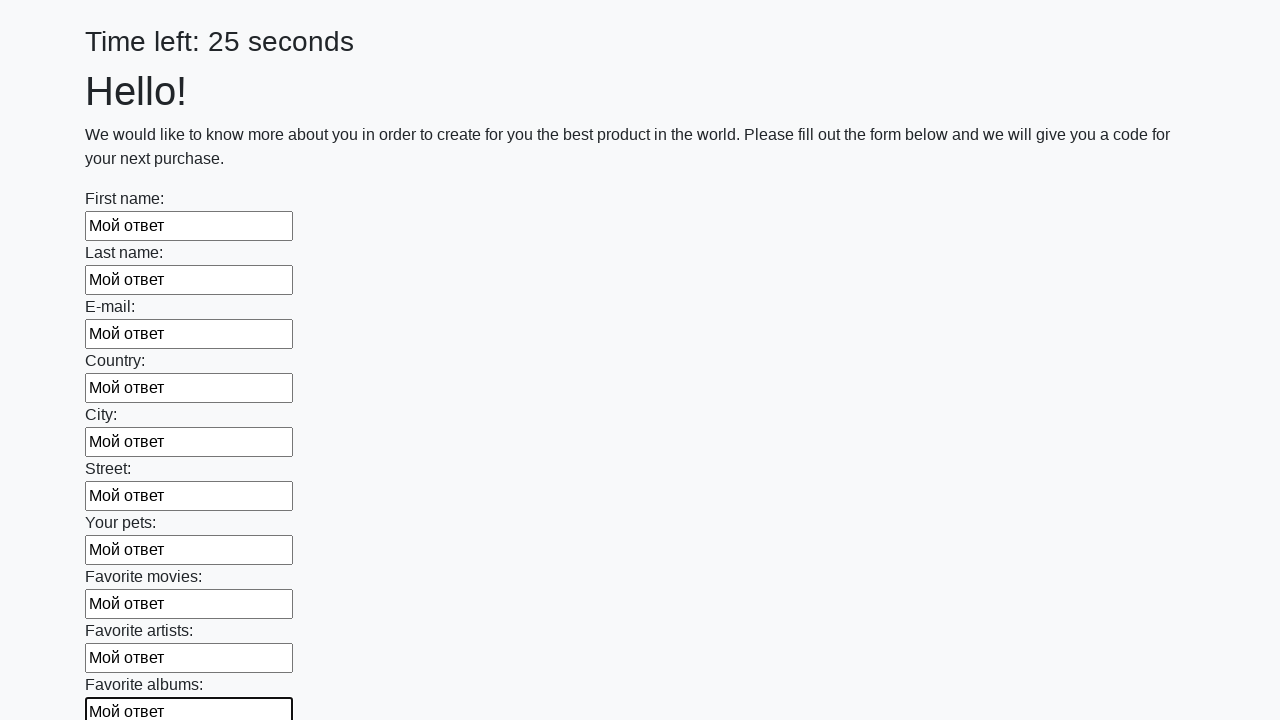

Filled input field with 'Мой ответ' on input >> nth=10
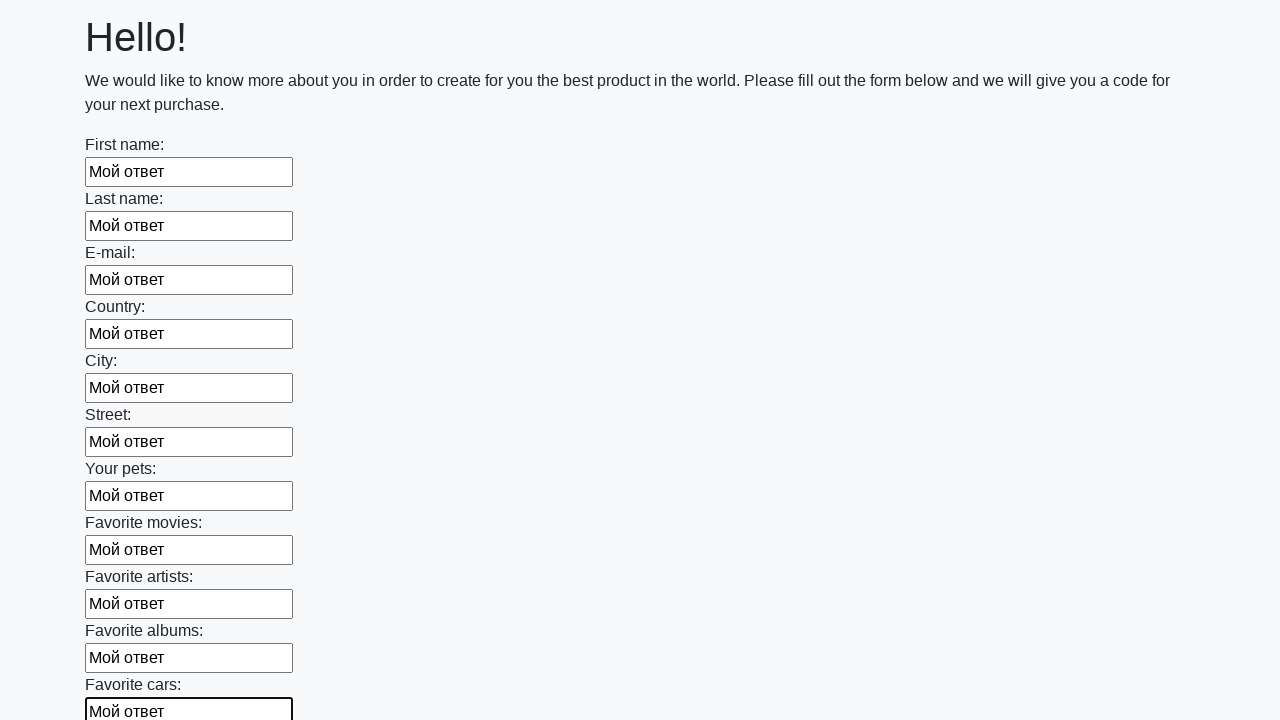

Filled input field with 'Мой ответ' on input >> nth=11
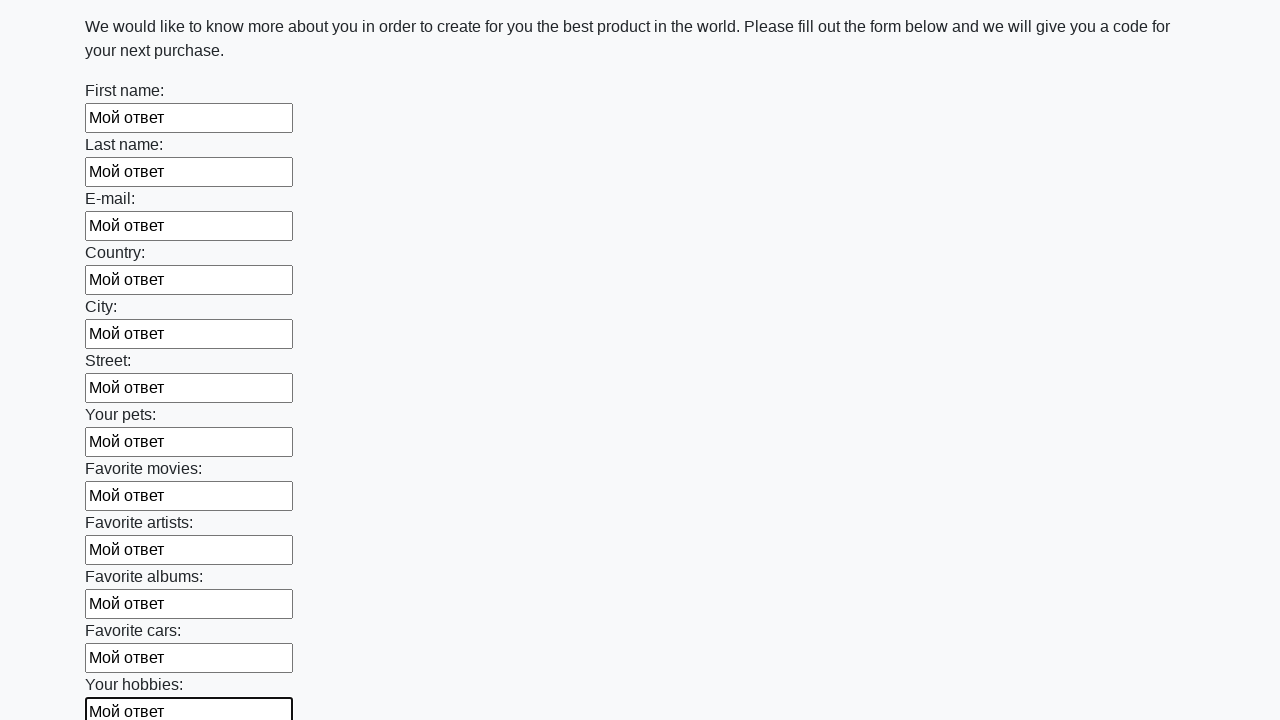

Filled input field with 'Мой ответ' on input >> nth=12
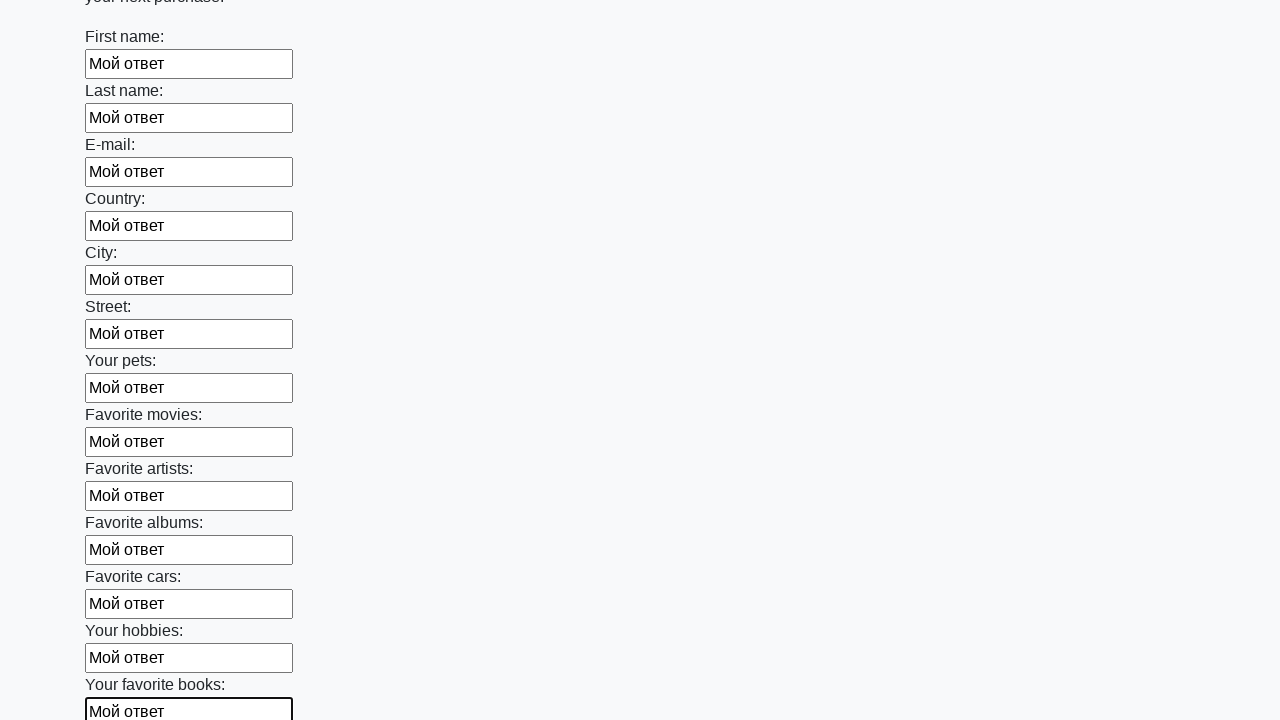

Filled input field with 'Мой ответ' on input >> nth=13
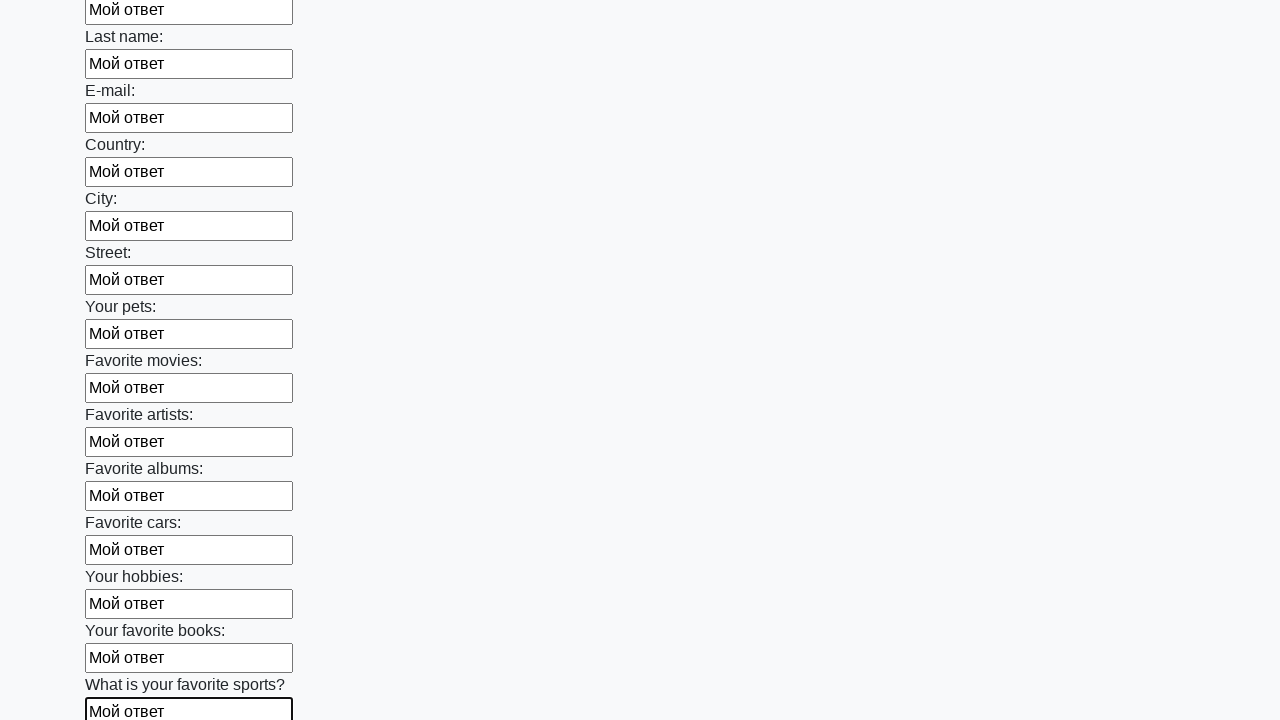

Filled input field with 'Мой ответ' on input >> nth=14
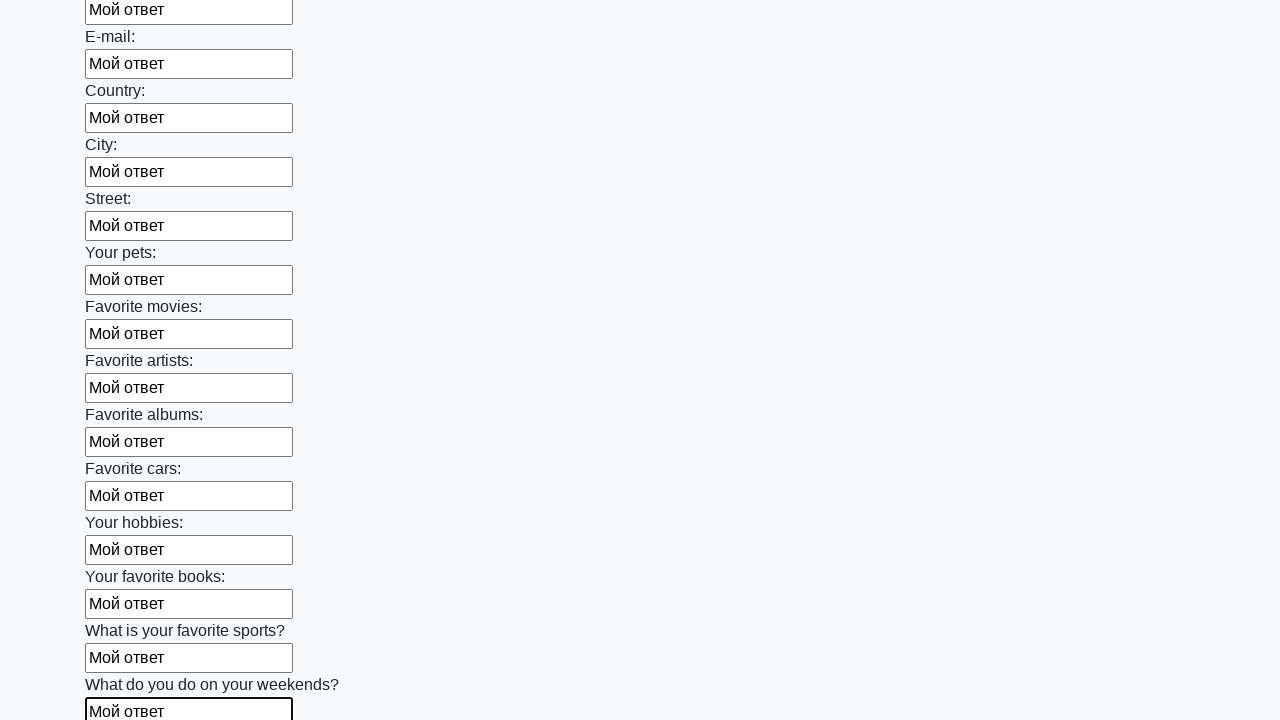

Filled input field with 'Мой ответ' on input >> nth=15
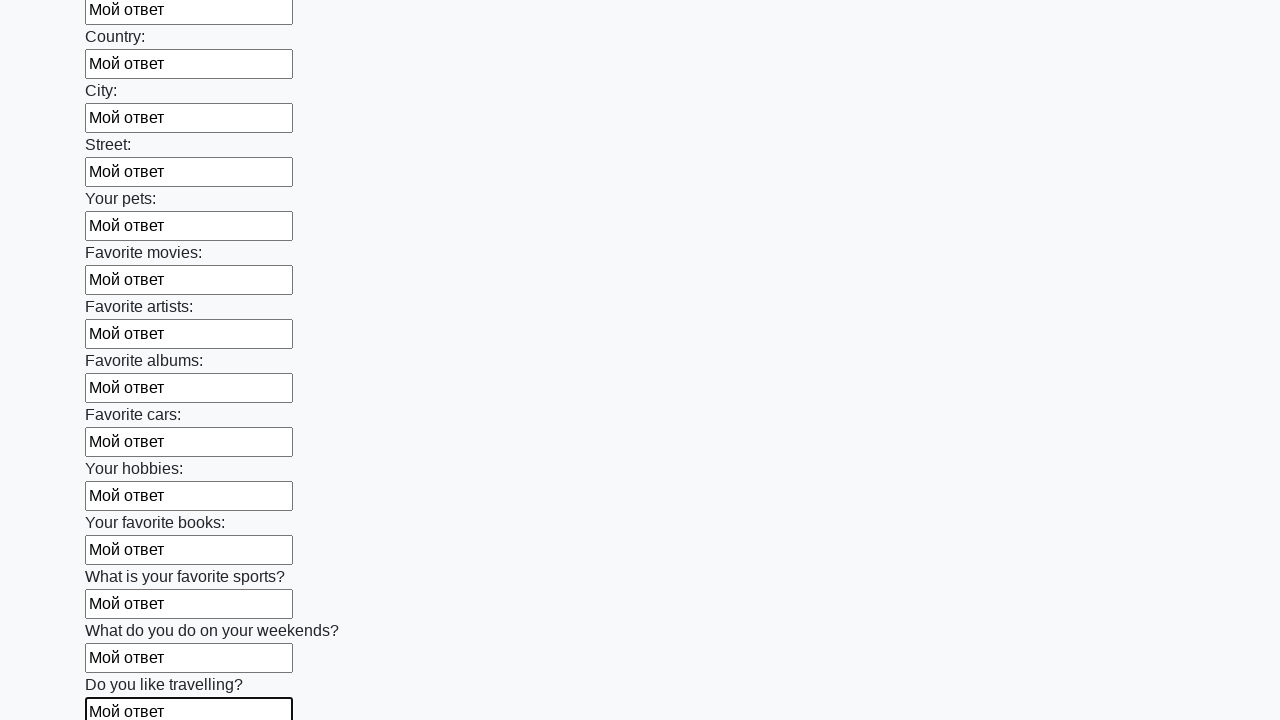

Filled input field with 'Мой ответ' on input >> nth=16
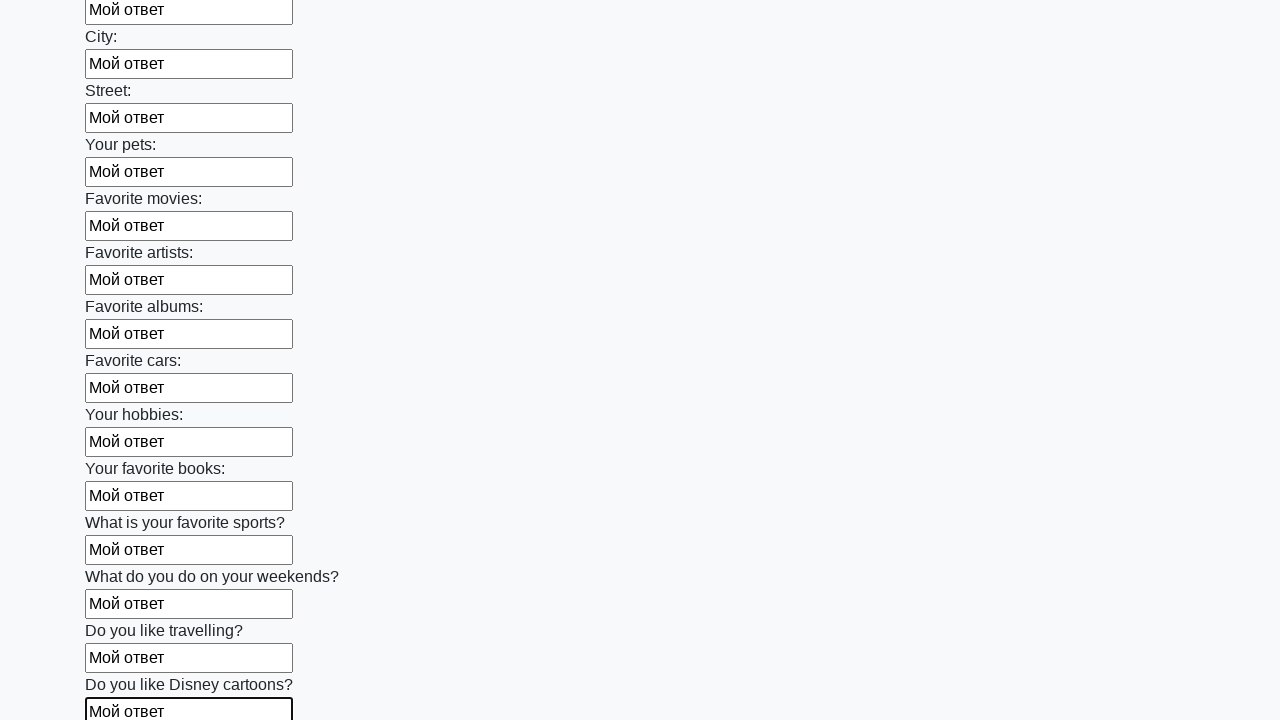

Filled input field with 'Мой ответ' on input >> nth=17
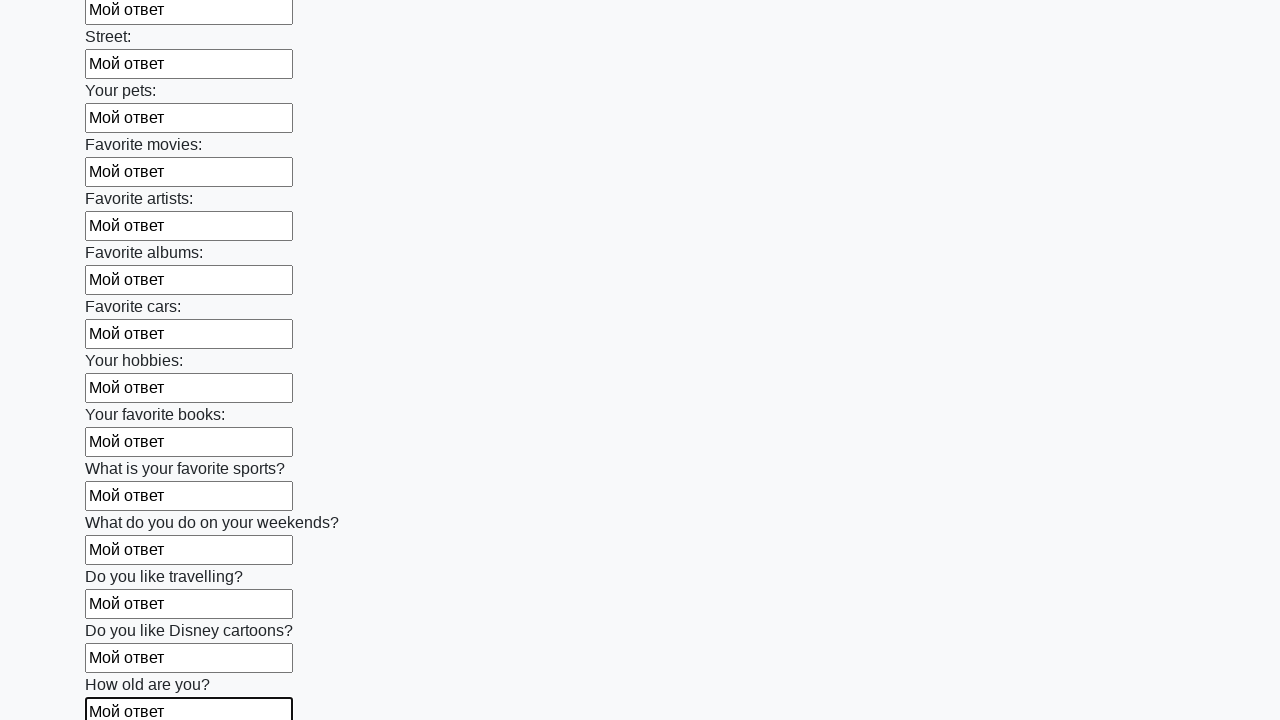

Filled input field with 'Мой ответ' on input >> nth=18
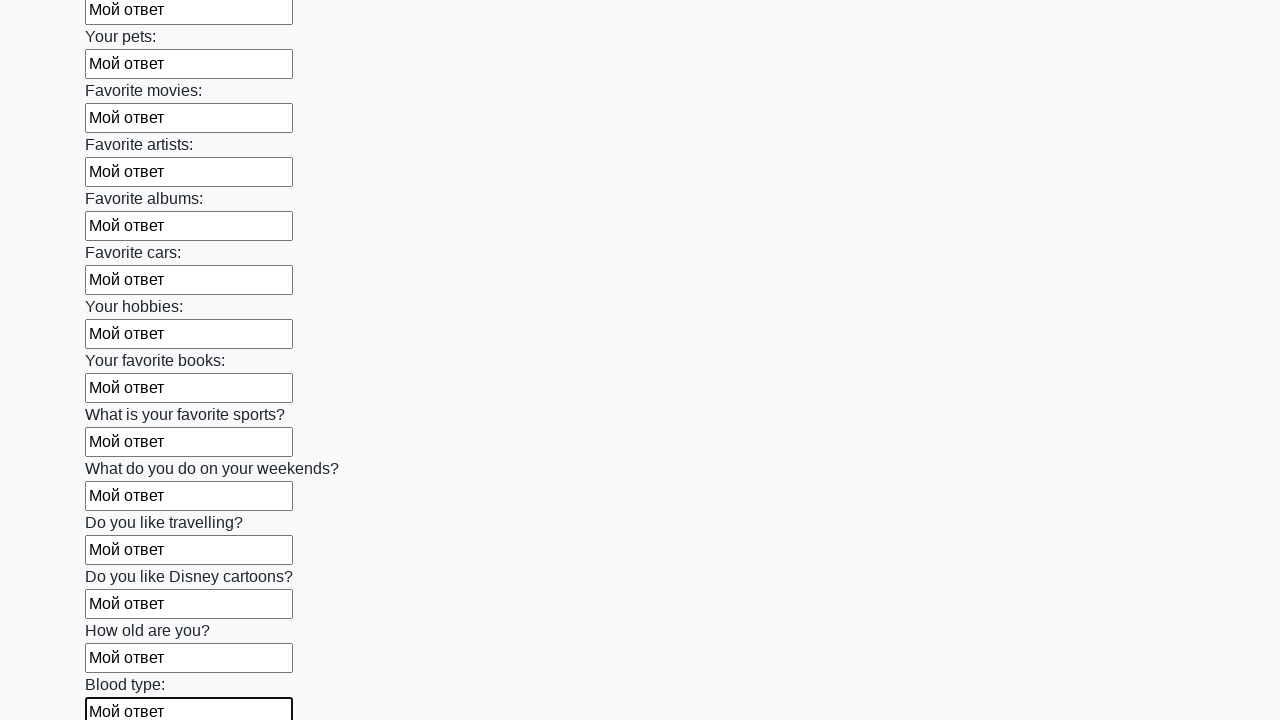

Filled input field with 'Мой ответ' on input >> nth=19
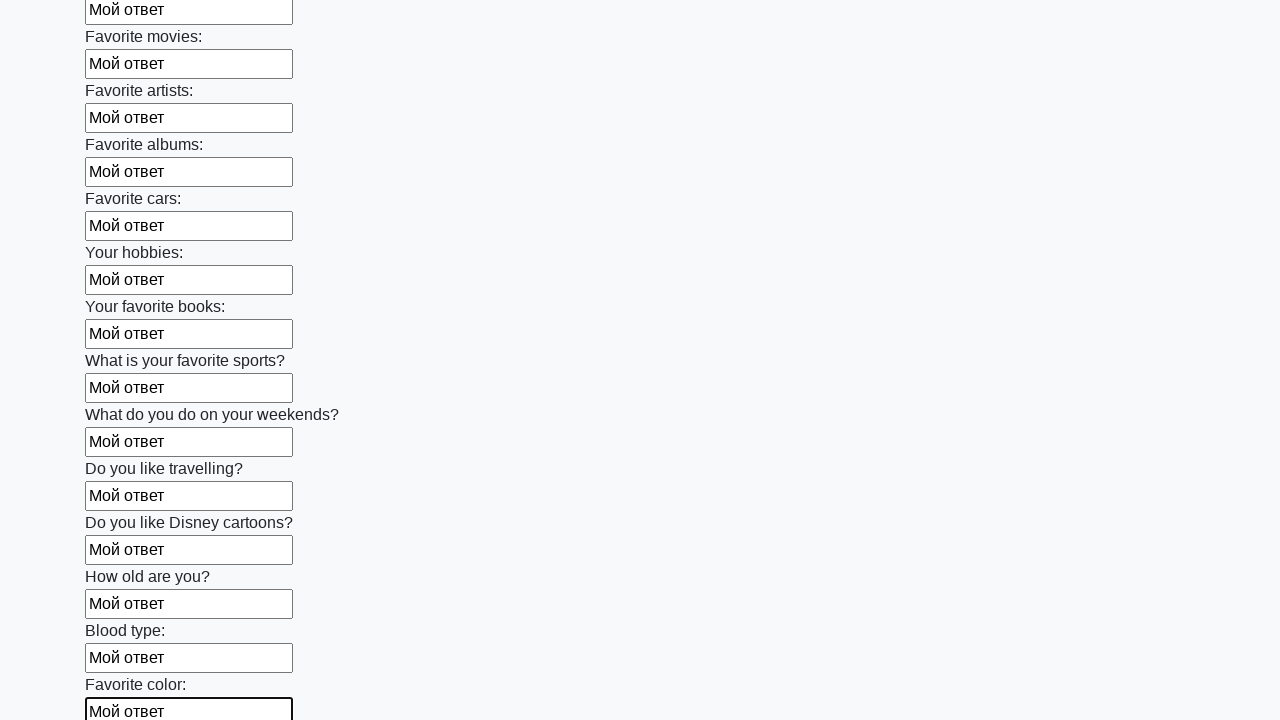

Filled input field with 'Мой ответ' on input >> nth=20
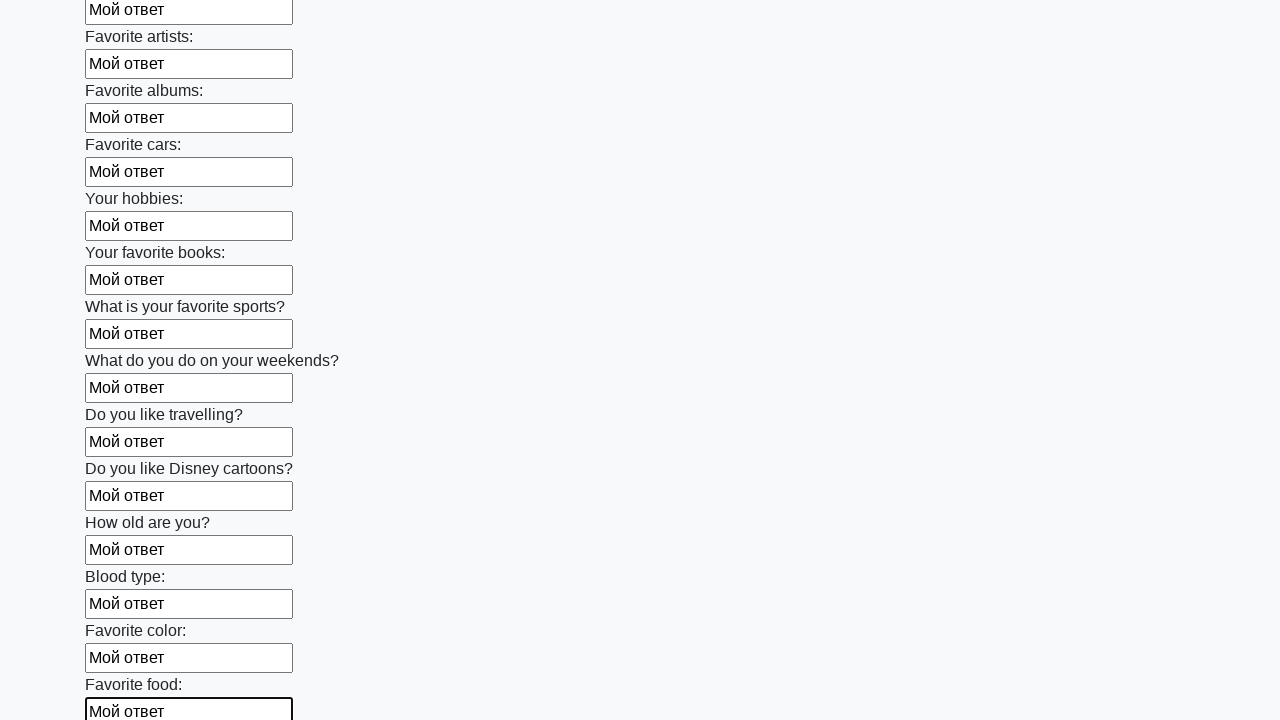

Filled input field with 'Мой ответ' on input >> nth=21
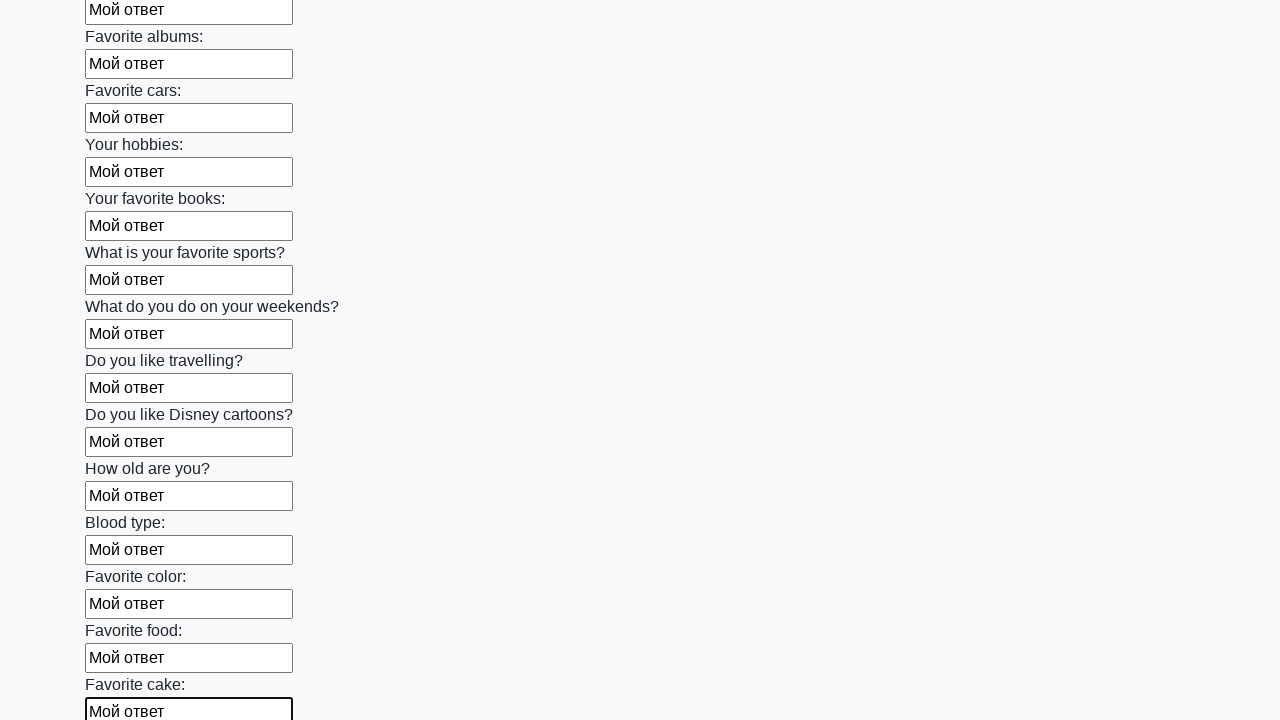

Filled input field with 'Мой ответ' on input >> nth=22
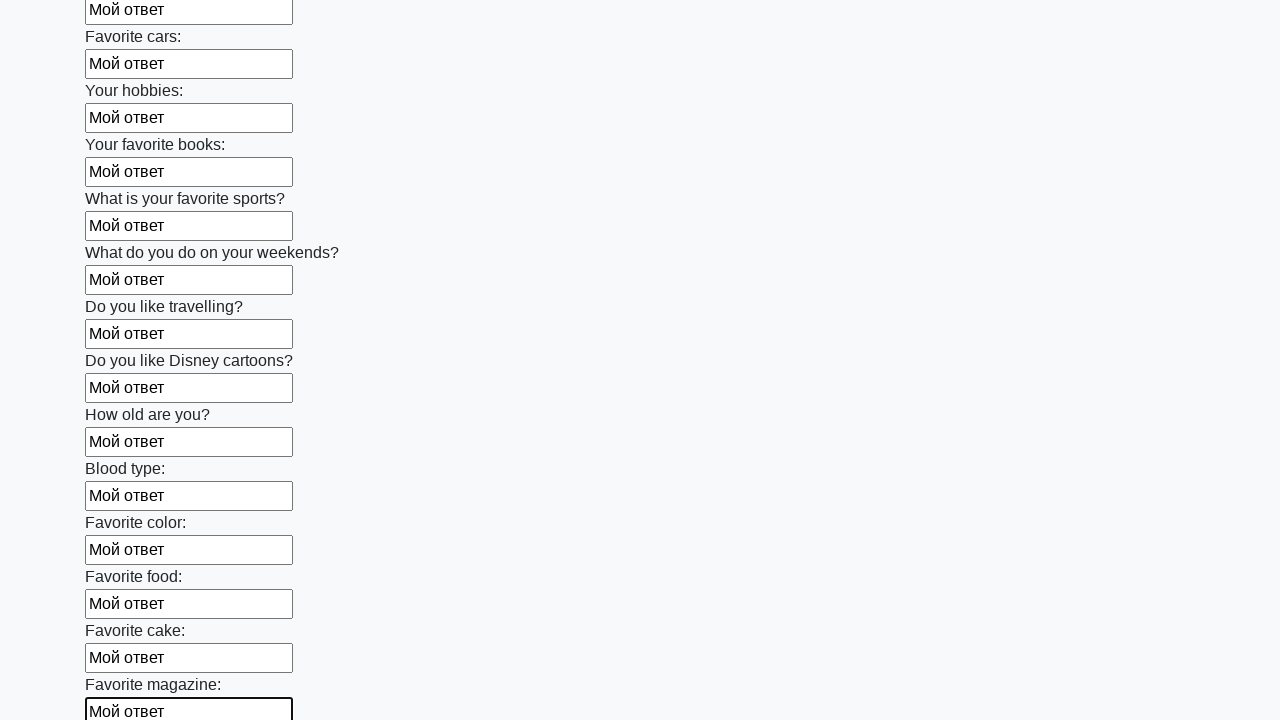

Filled input field with 'Мой ответ' on input >> nth=23
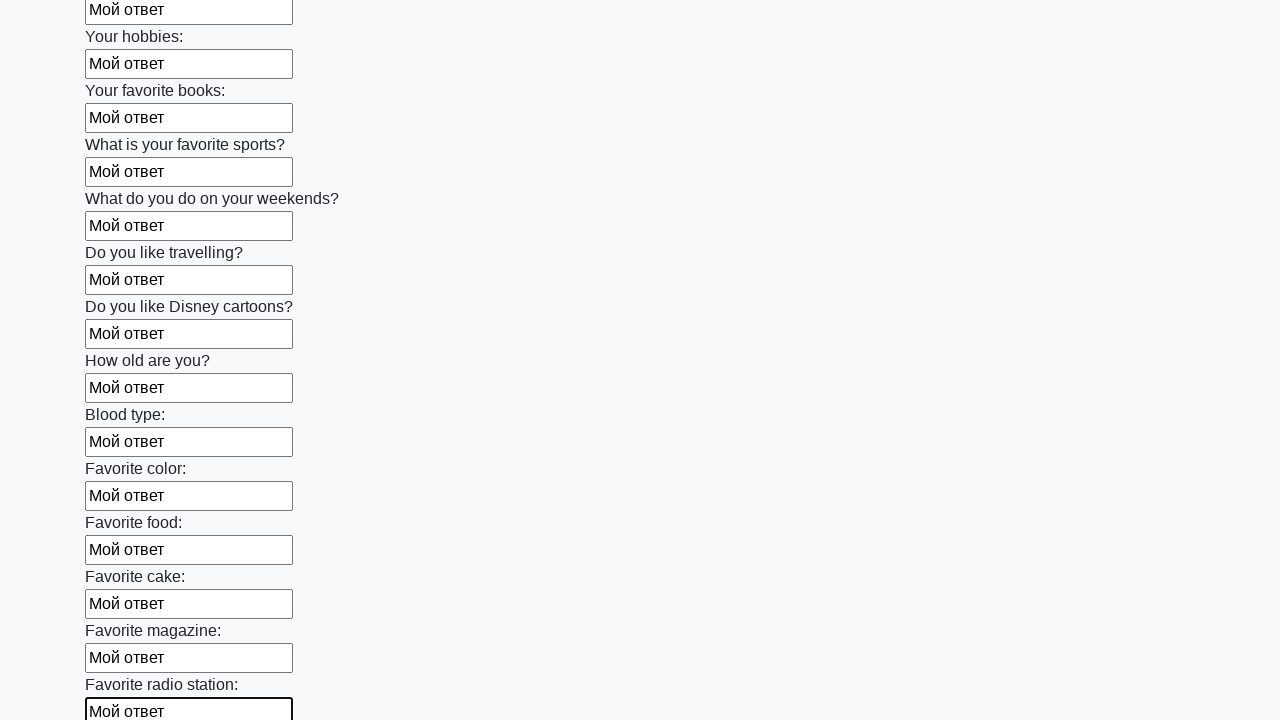

Filled input field with 'Мой ответ' on input >> nth=24
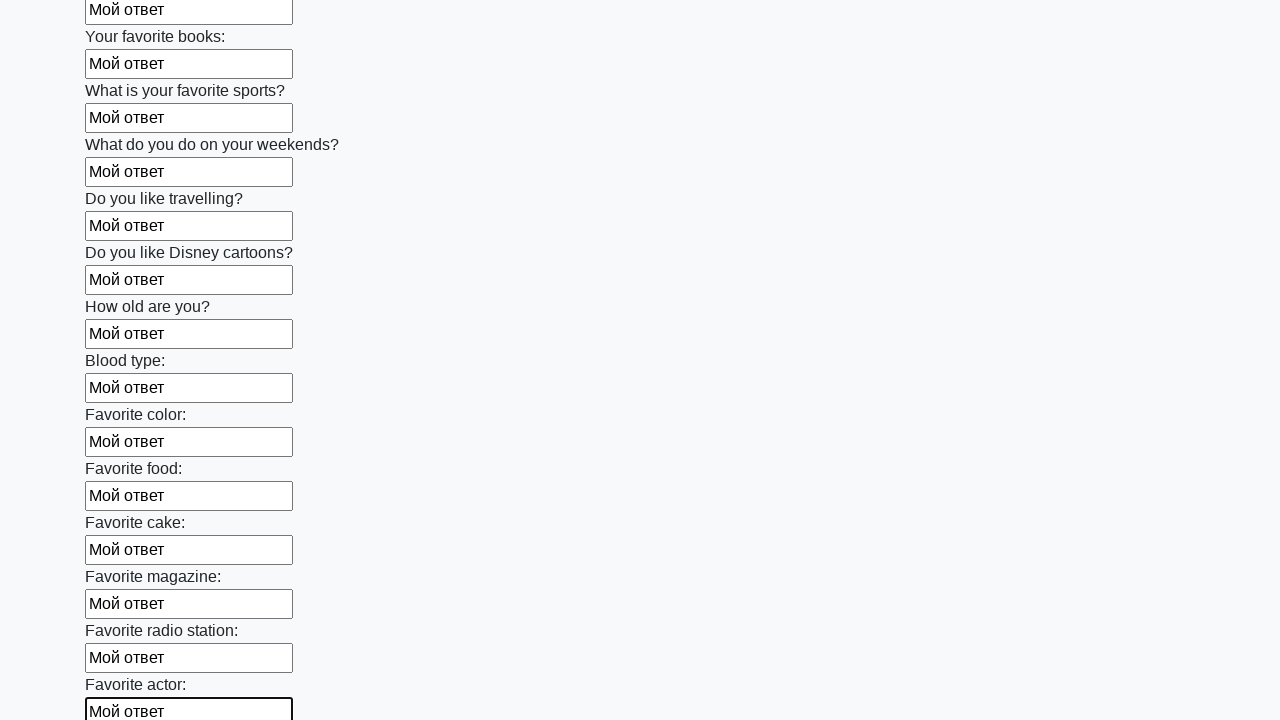

Filled input field with 'Мой ответ' on input >> nth=25
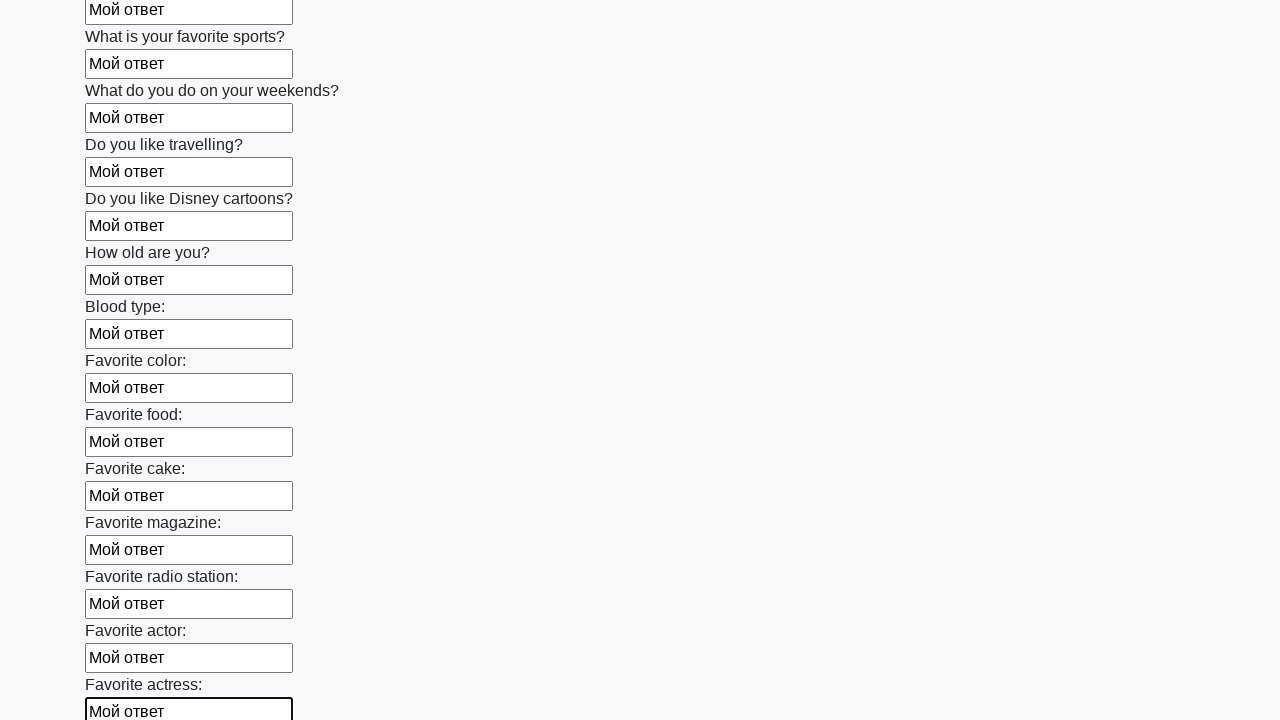

Filled input field with 'Мой ответ' on input >> nth=26
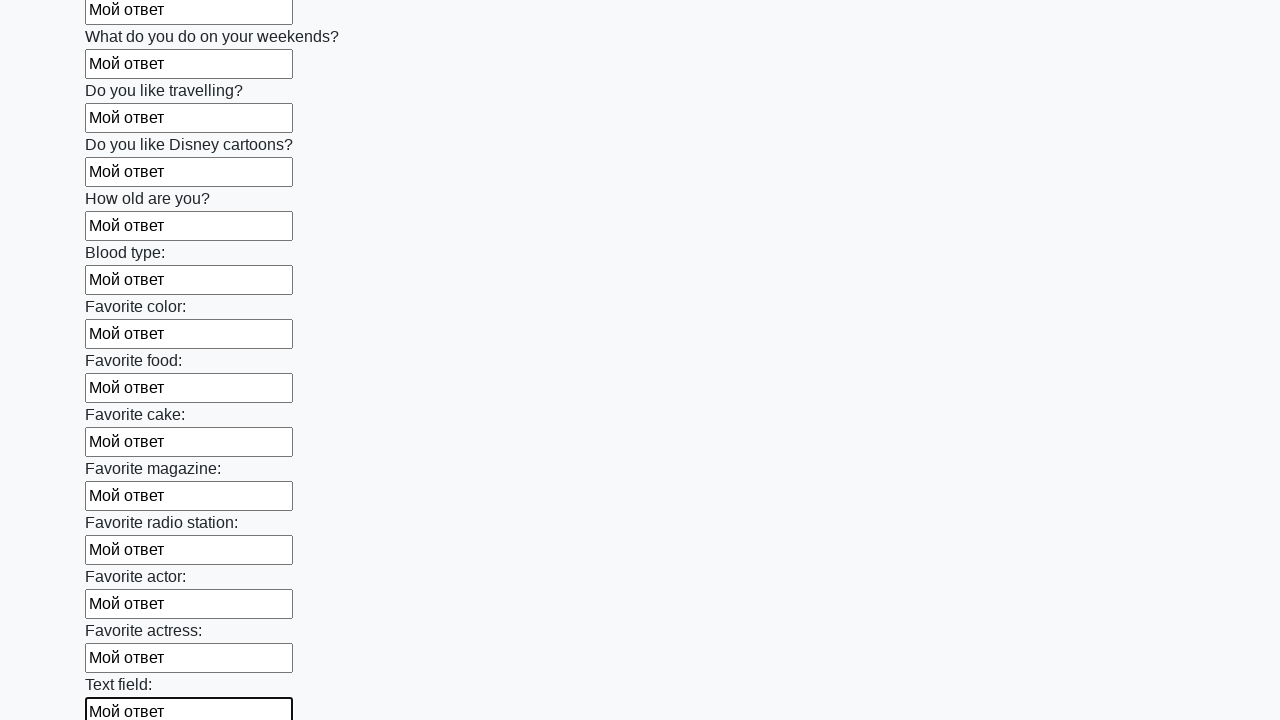

Filled input field with 'Мой ответ' on input >> nth=27
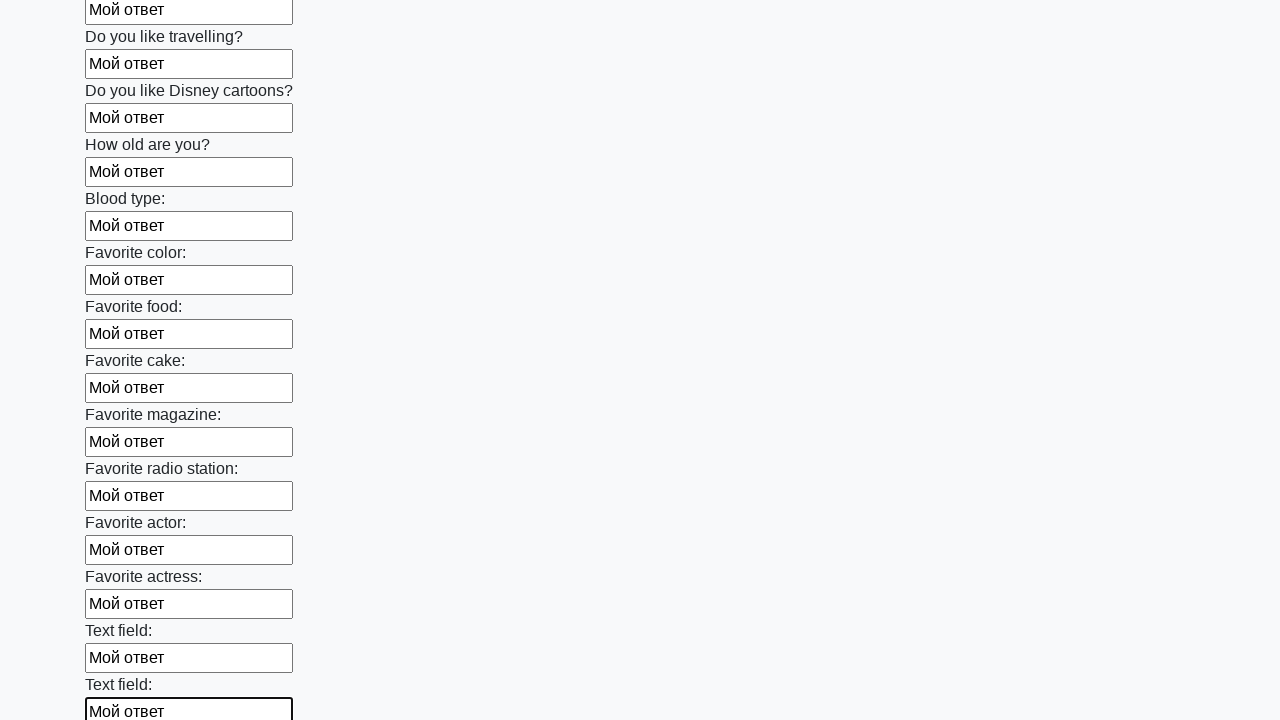

Filled input field with 'Мой ответ' on input >> nth=28
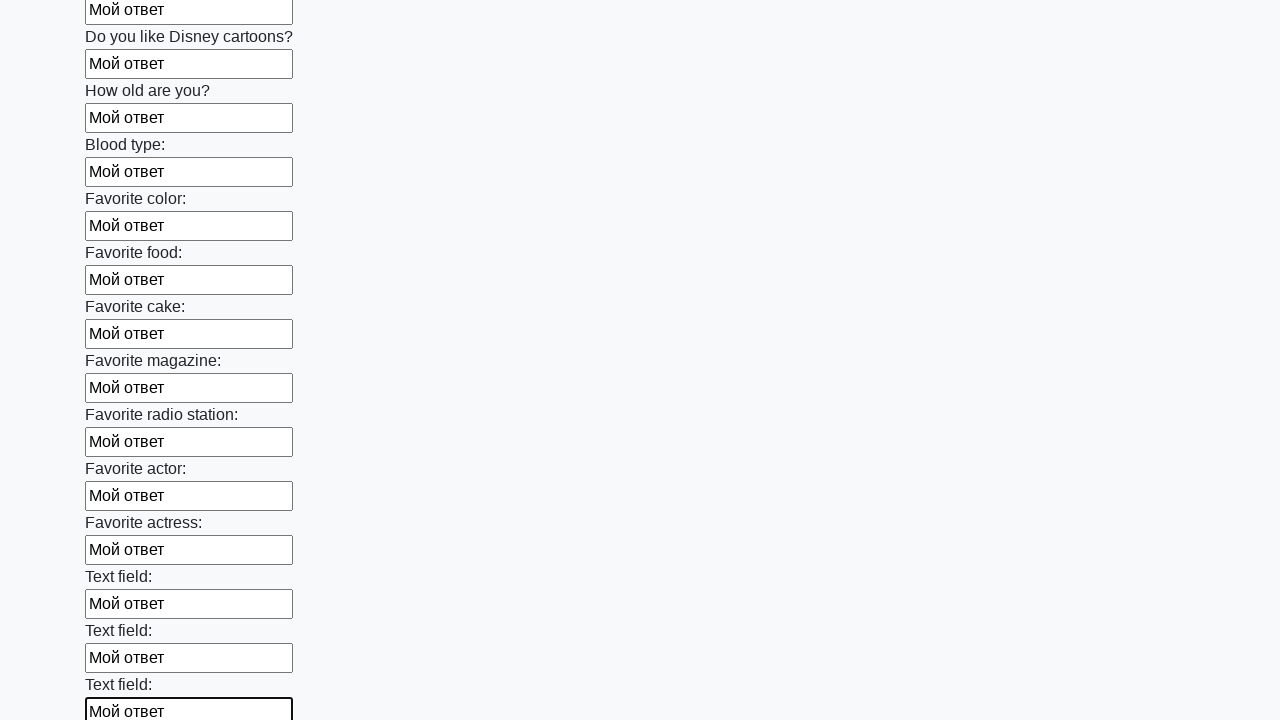

Filled input field with 'Мой ответ' on input >> nth=29
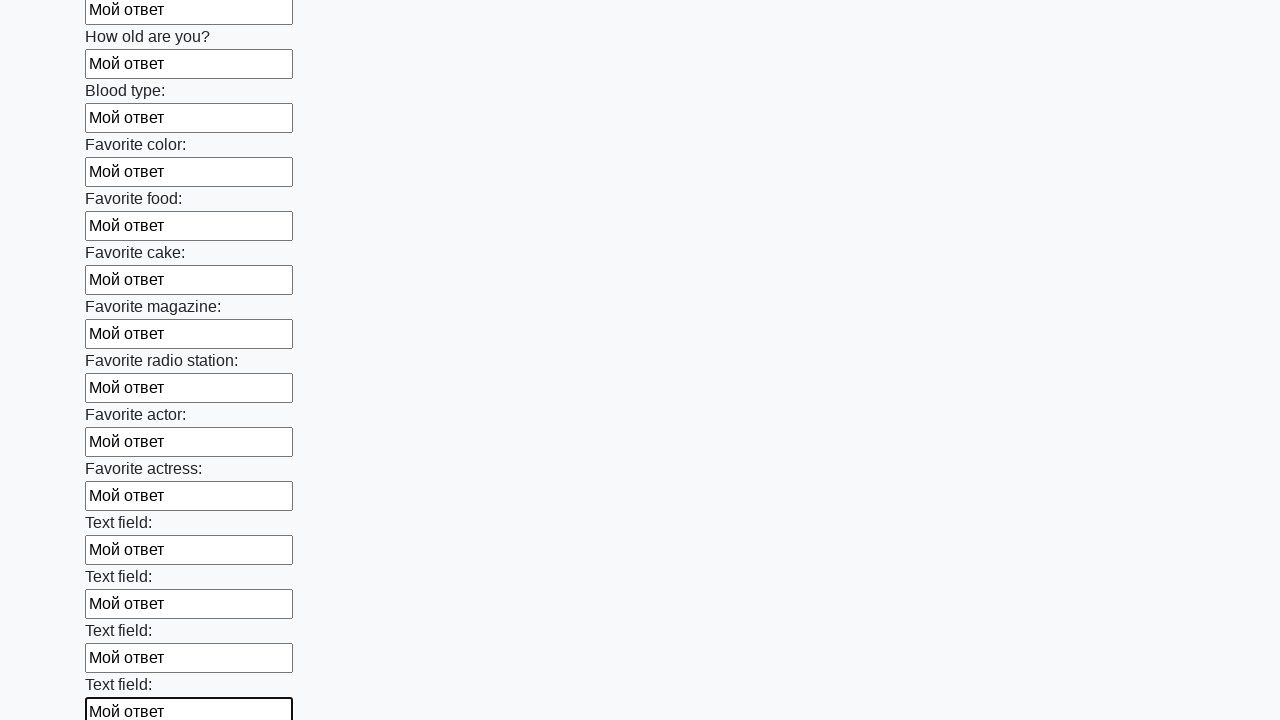

Filled input field with 'Мой ответ' on input >> nth=30
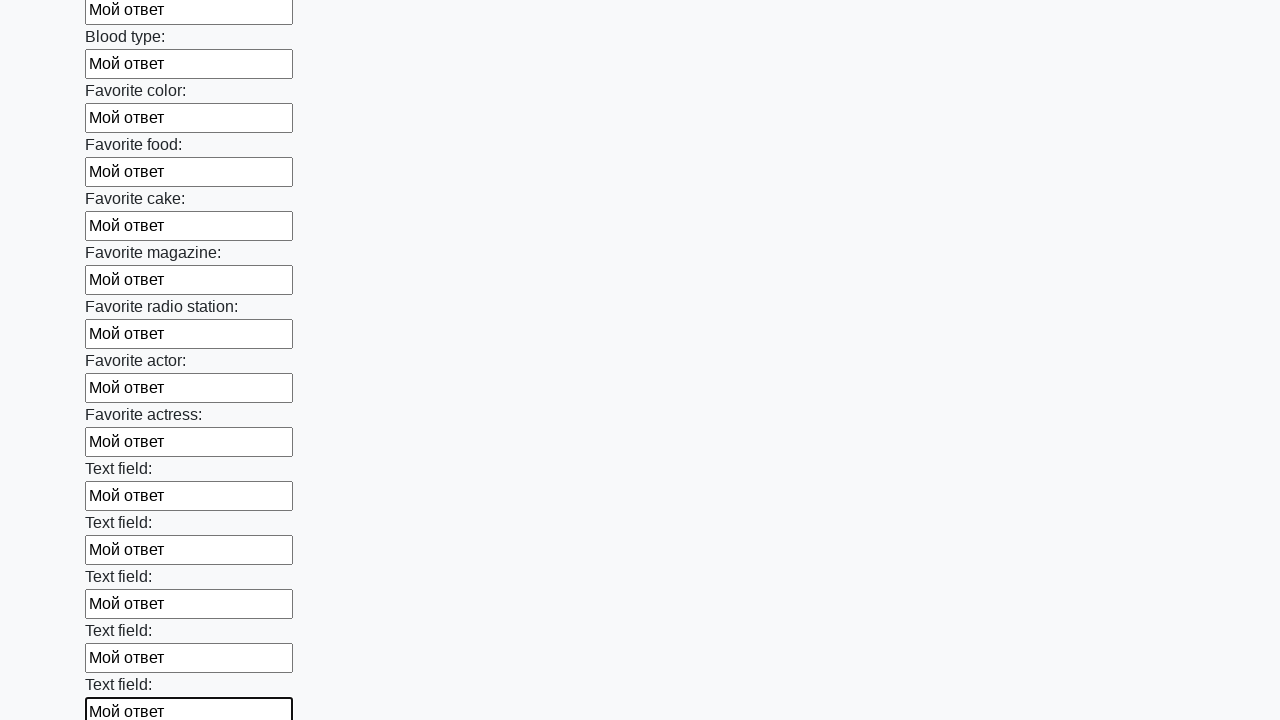

Filled input field with 'Мой ответ' on input >> nth=31
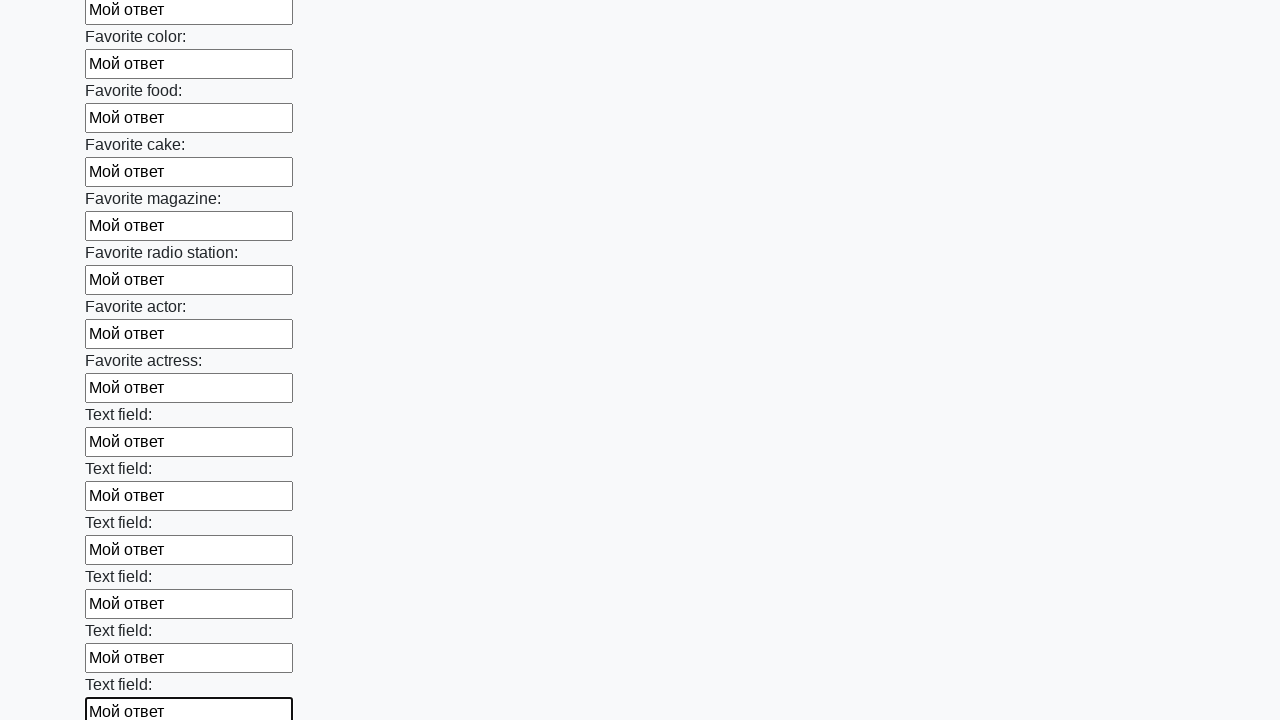

Filled input field with 'Мой ответ' on input >> nth=32
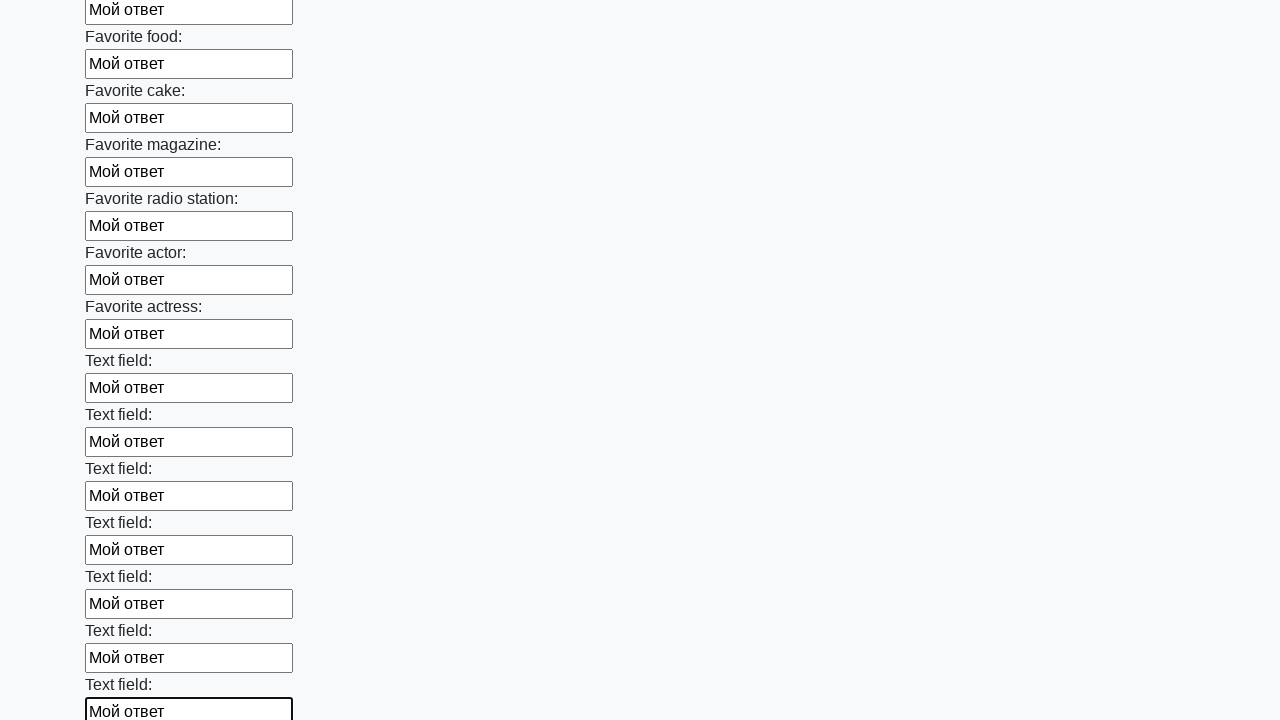

Filled input field with 'Мой ответ' on input >> nth=33
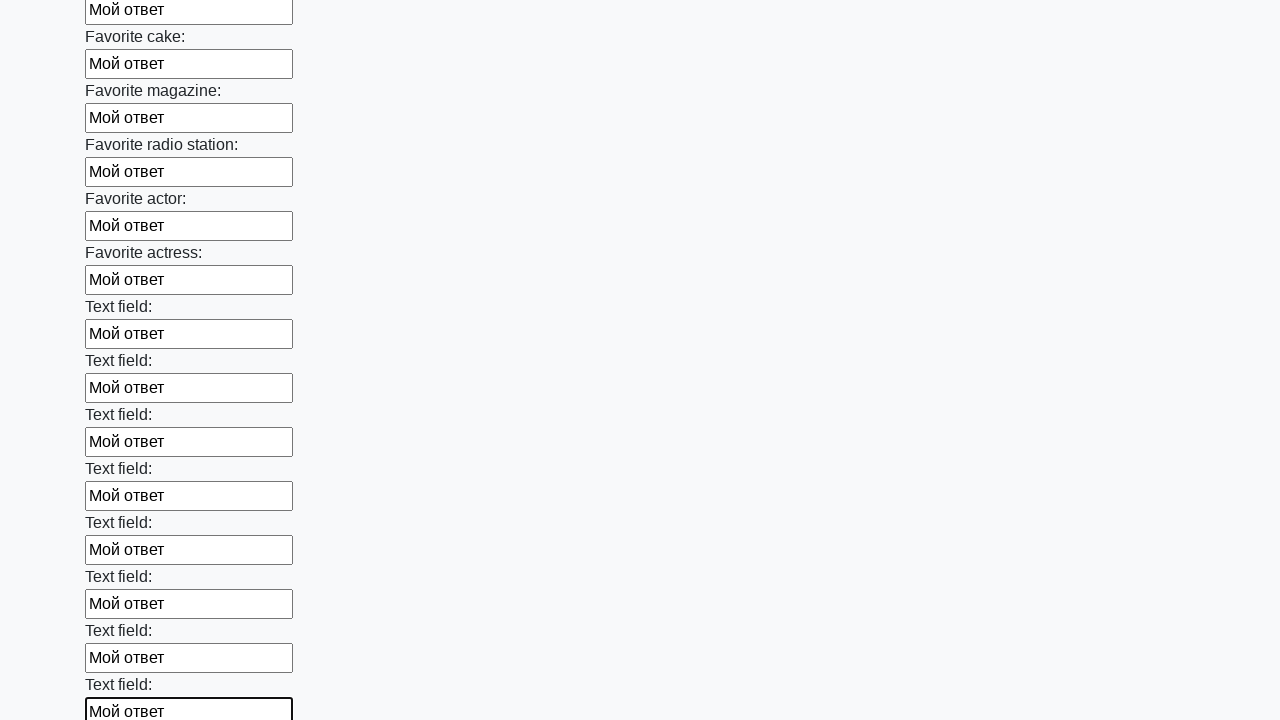

Filled input field with 'Мой ответ' on input >> nth=34
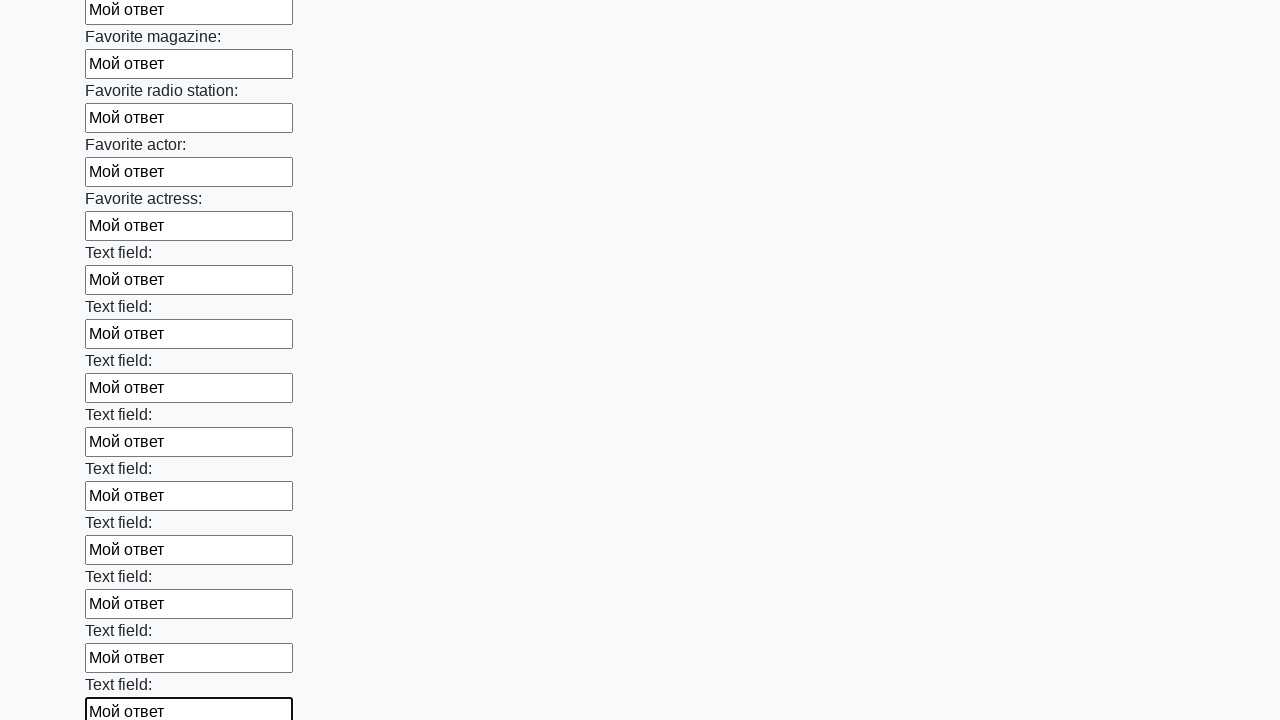

Filled input field with 'Мой ответ' on input >> nth=35
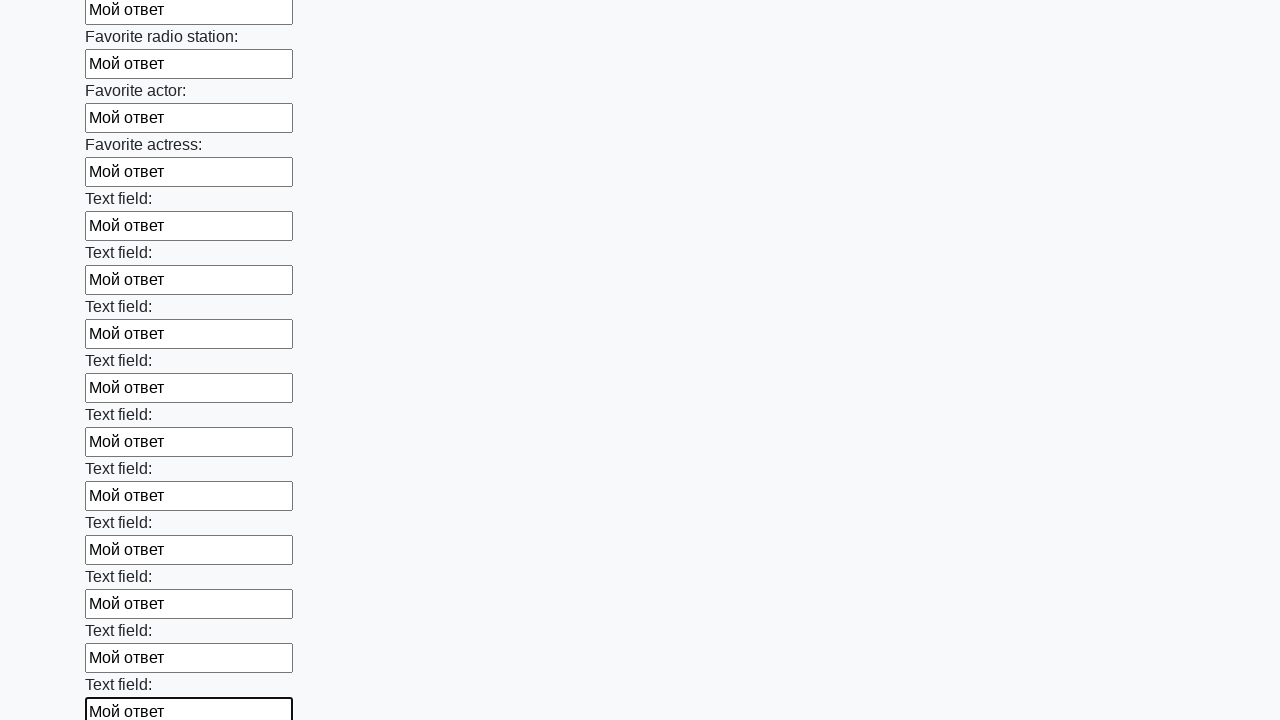

Filled input field with 'Мой ответ' on input >> nth=36
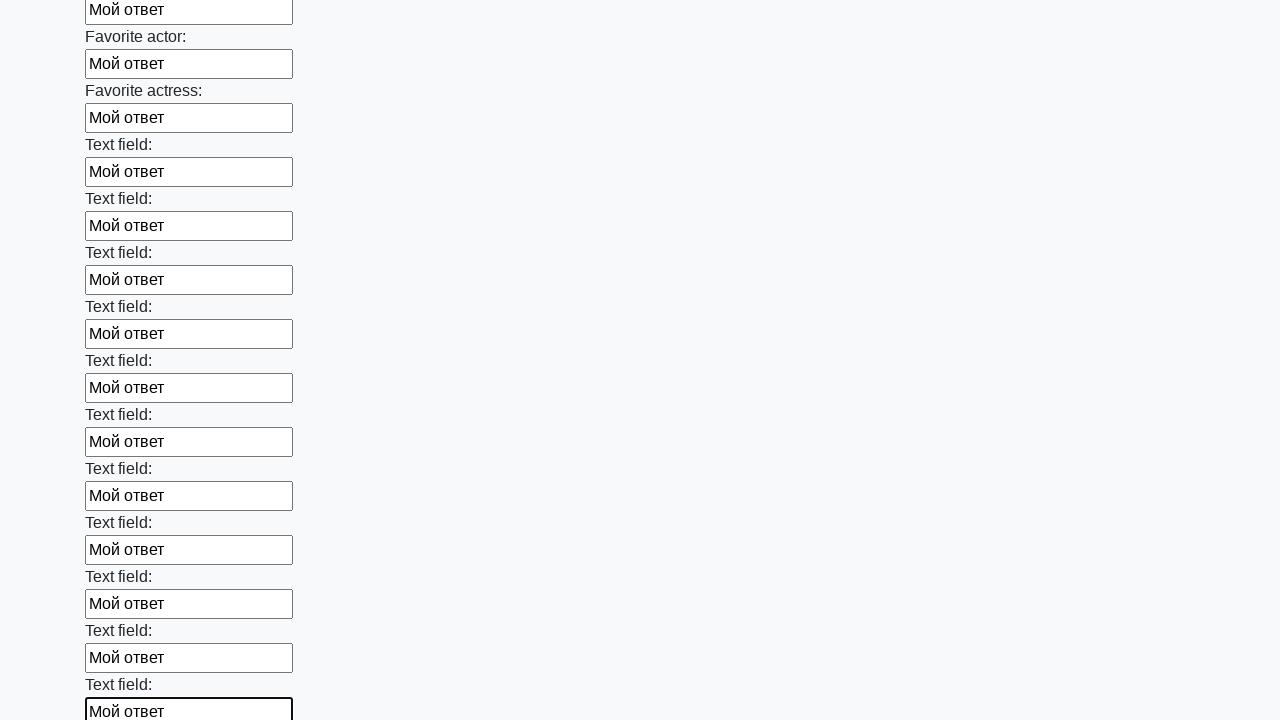

Filled input field with 'Мой ответ' on input >> nth=37
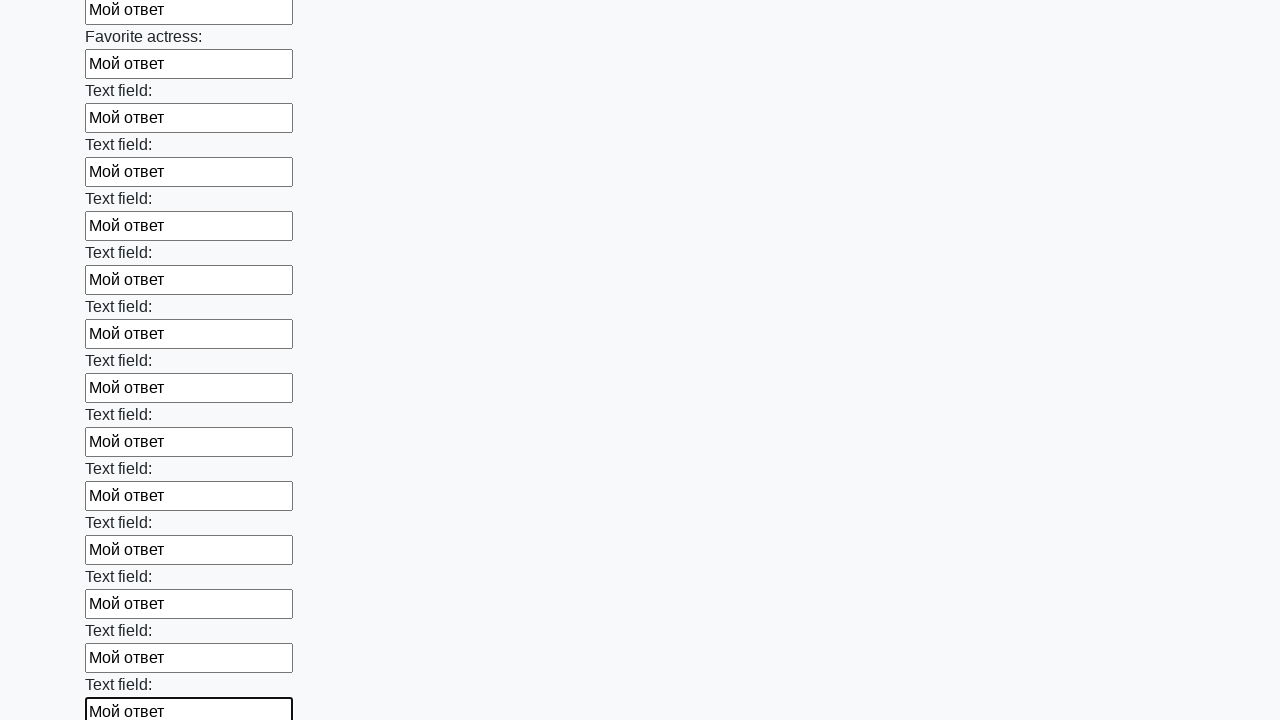

Filled input field with 'Мой ответ' on input >> nth=38
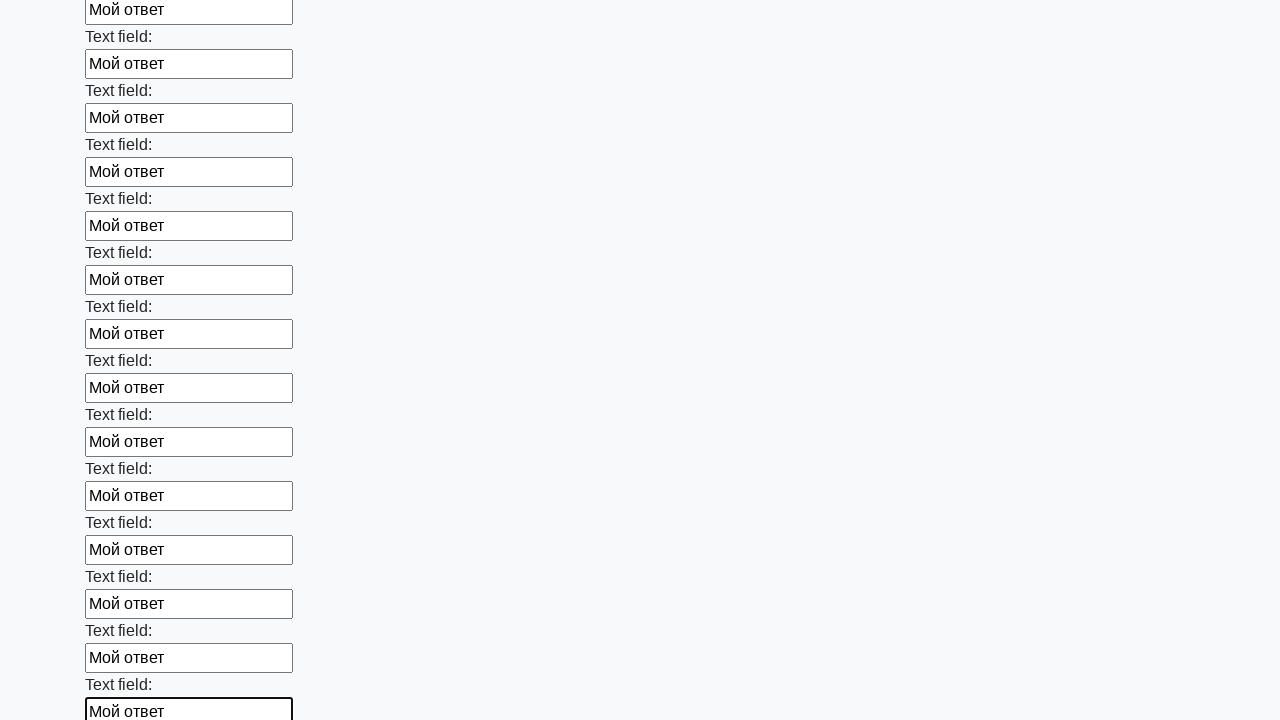

Filled input field with 'Мой ответ' on input >> nth=39
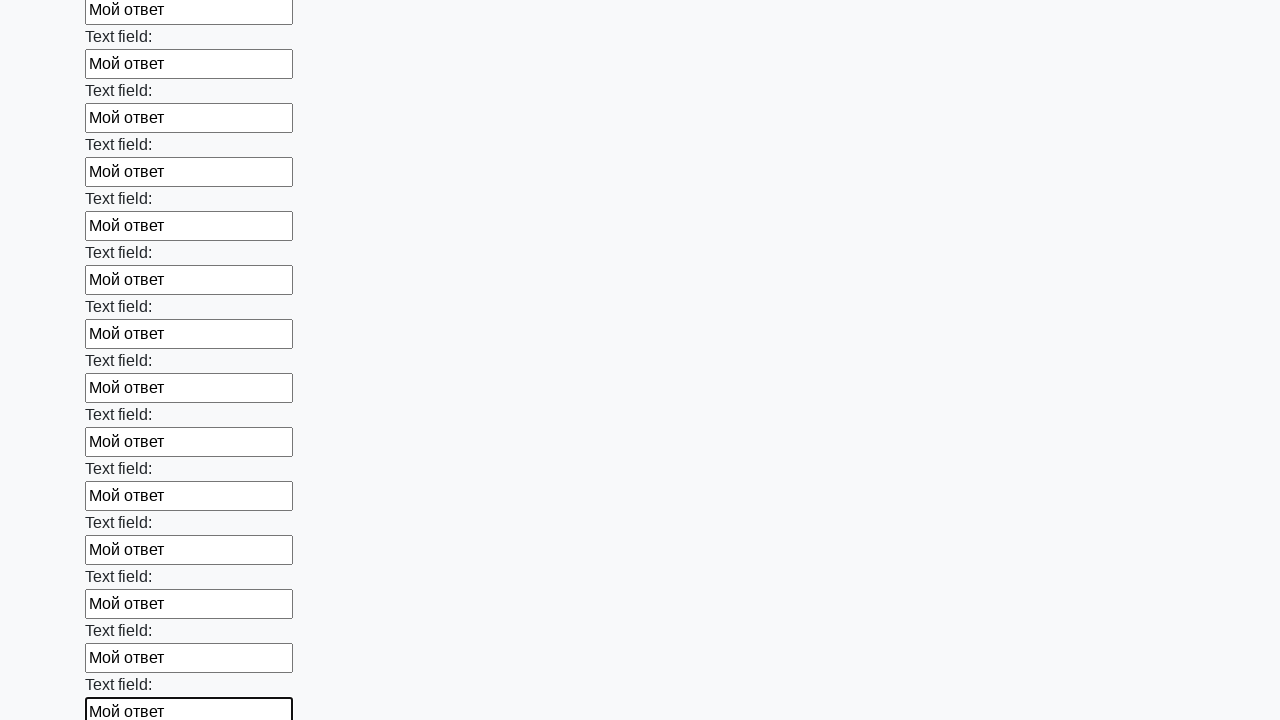

Filled input field with 'Мой ответ' on input >> nth=40
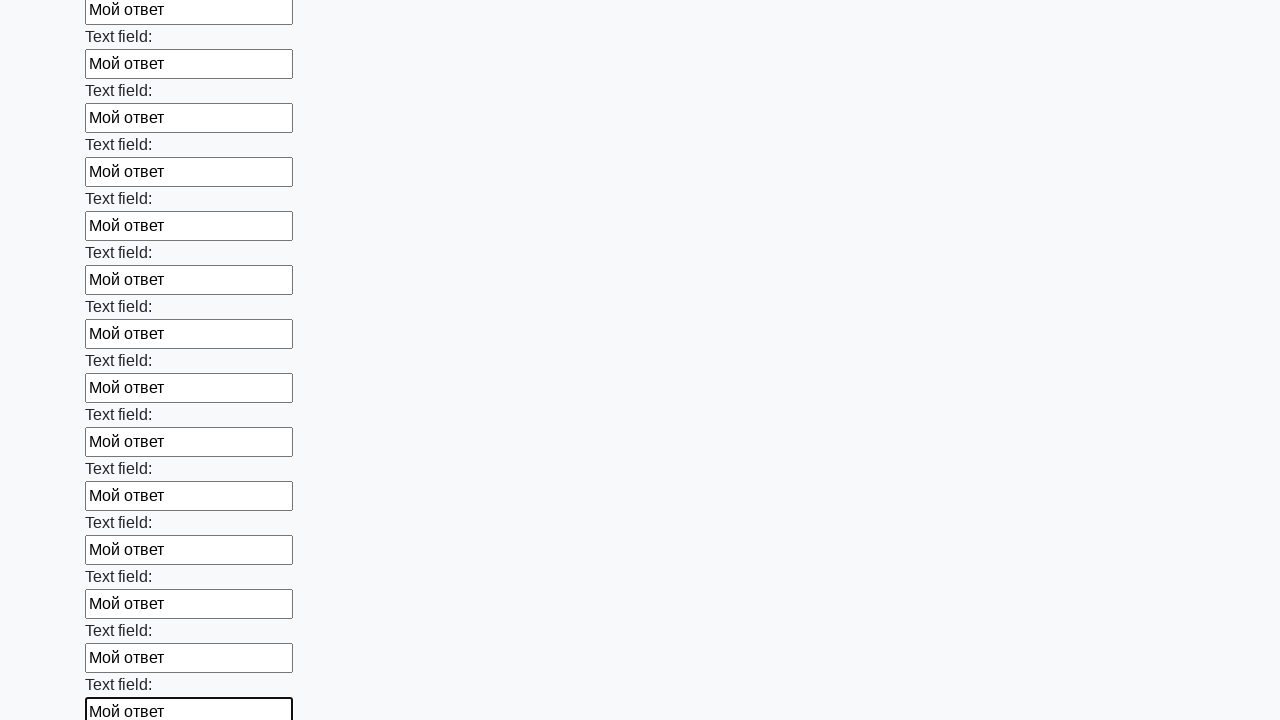

Filled input field with 'Мой ответ' on input >> nth=41
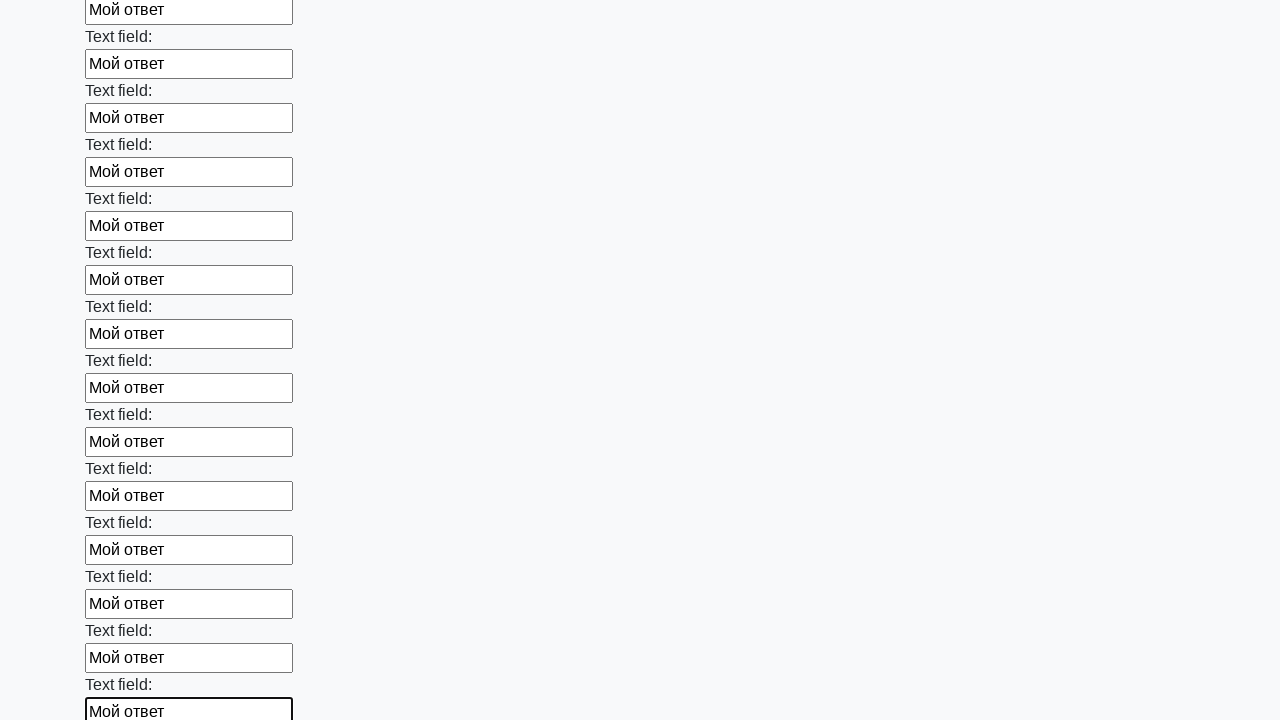

Filled input field with 'Мой ответ' on input >> nth=42
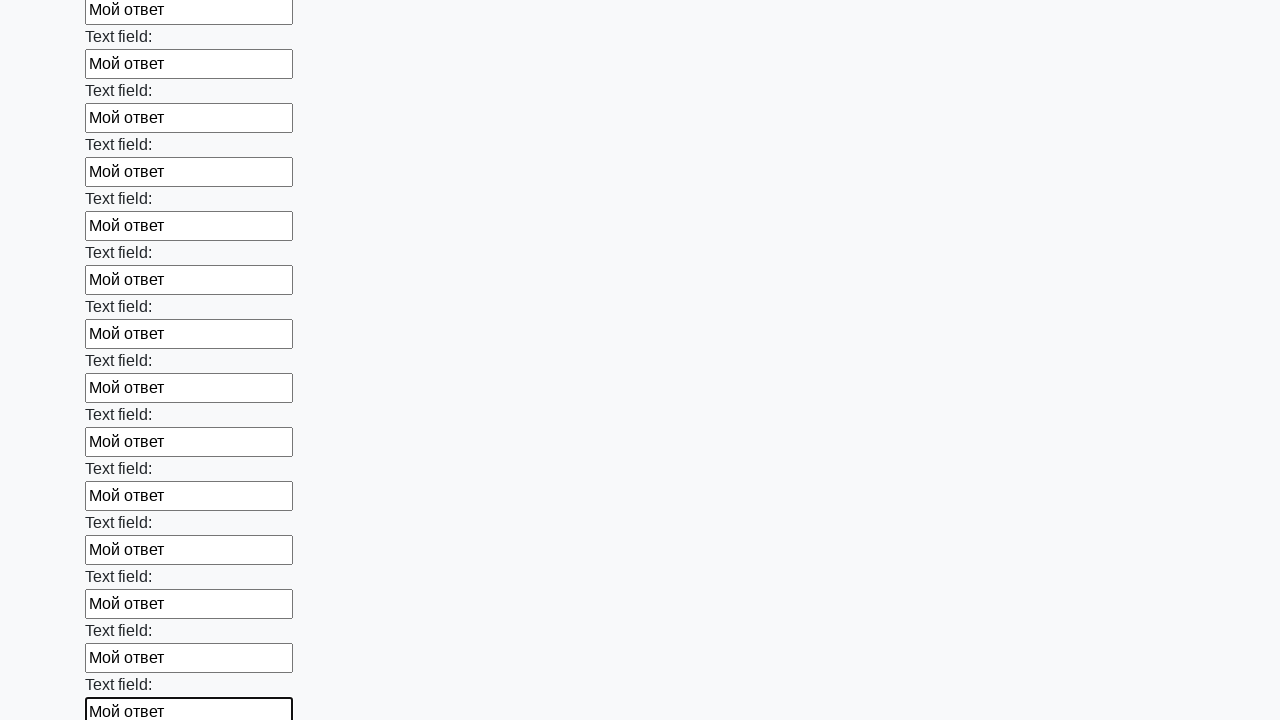

Filled input field with 'Мой ответ' on input >> nth=43
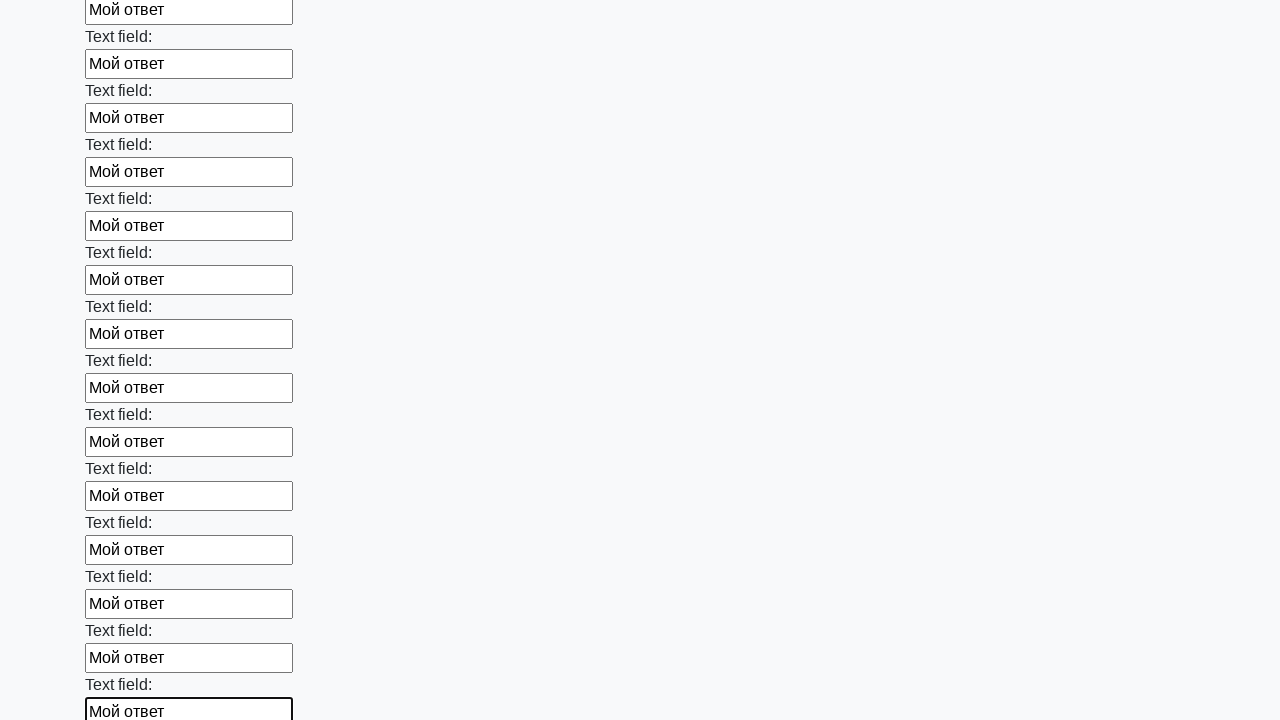

Filled input field with 'Мой ответ' on input >> nth=44
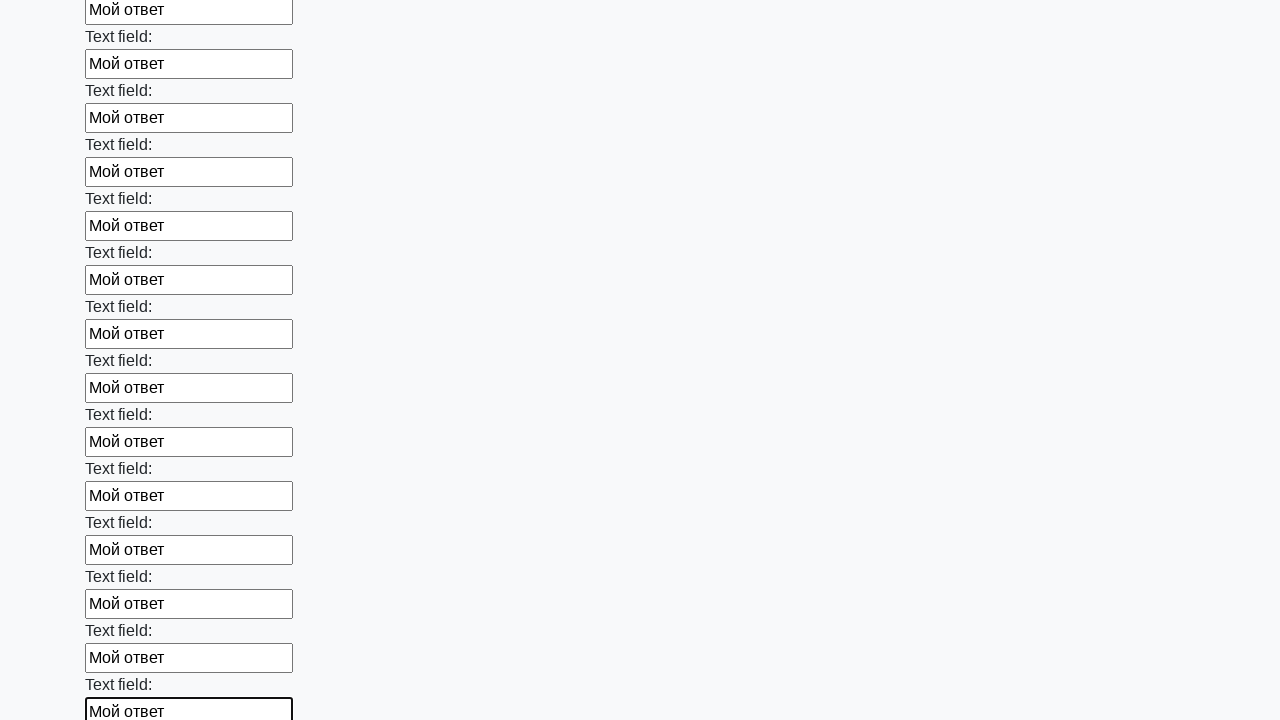

Filled input field with 'Мой ответ' on input >> nth=45
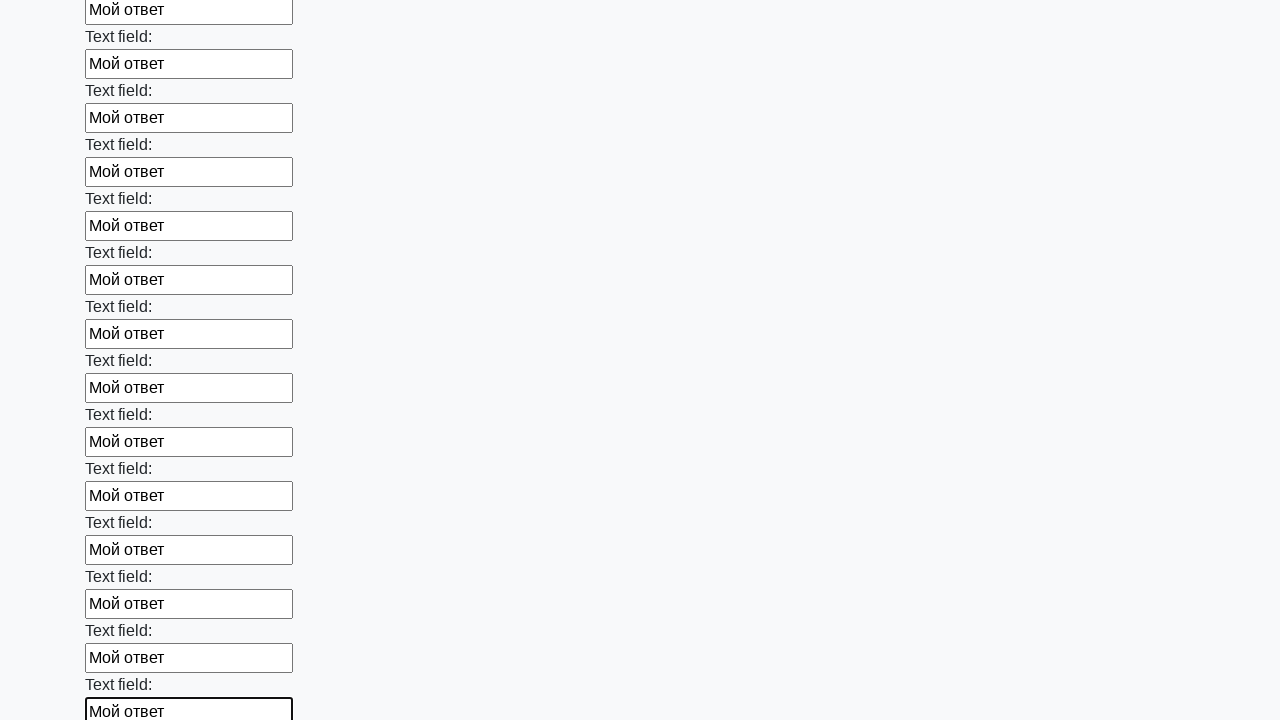

Filled input field with 'Мой ответ' on input >> nth=46
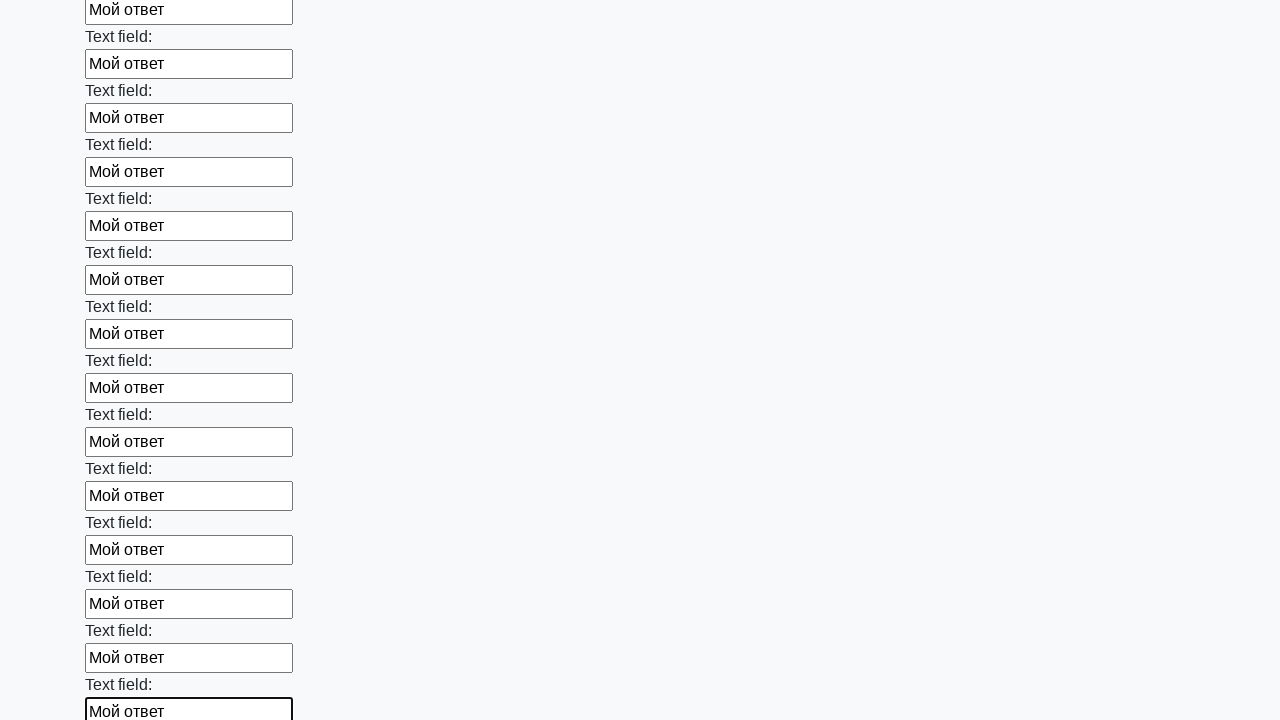

Filled input field with 'Мой ответ' on input >> nth=47
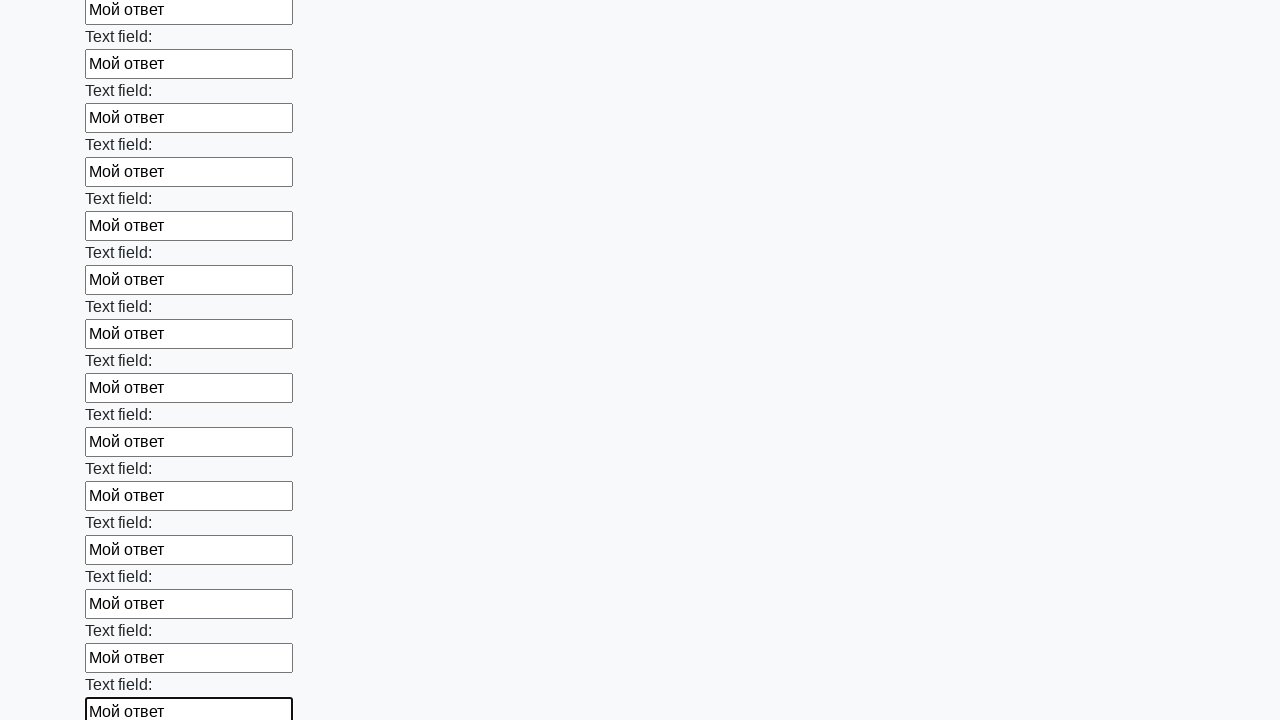

Filled input field with 'Мой ответ' on input >> nth=48
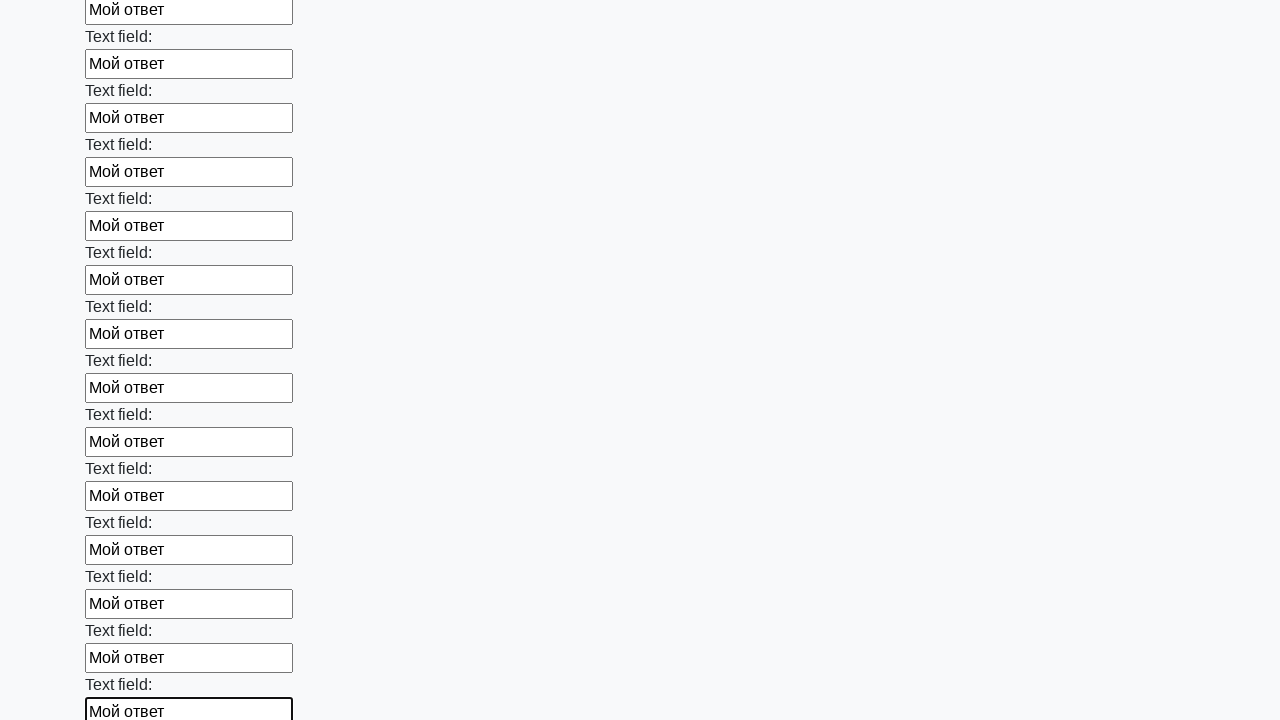

Filled input field with 'Мой ответ' on input >> nth=49
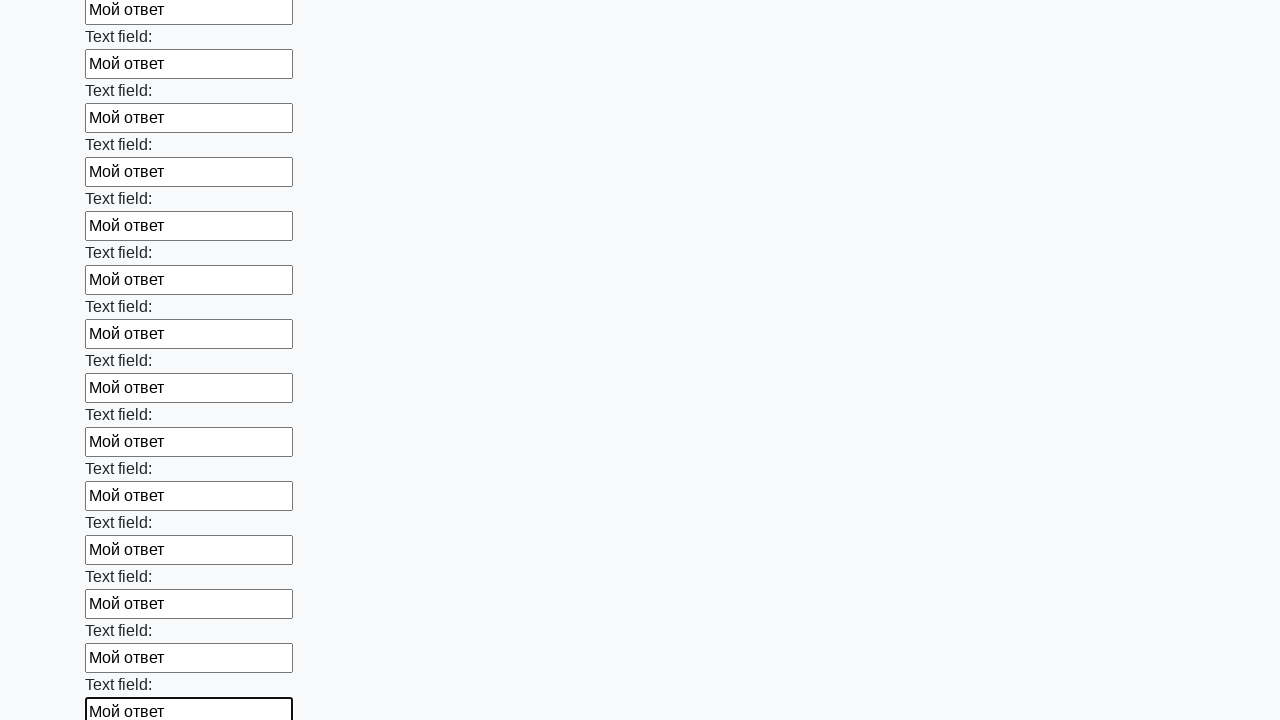

Filled input field with 'Мой ответ' on input >> nth=50
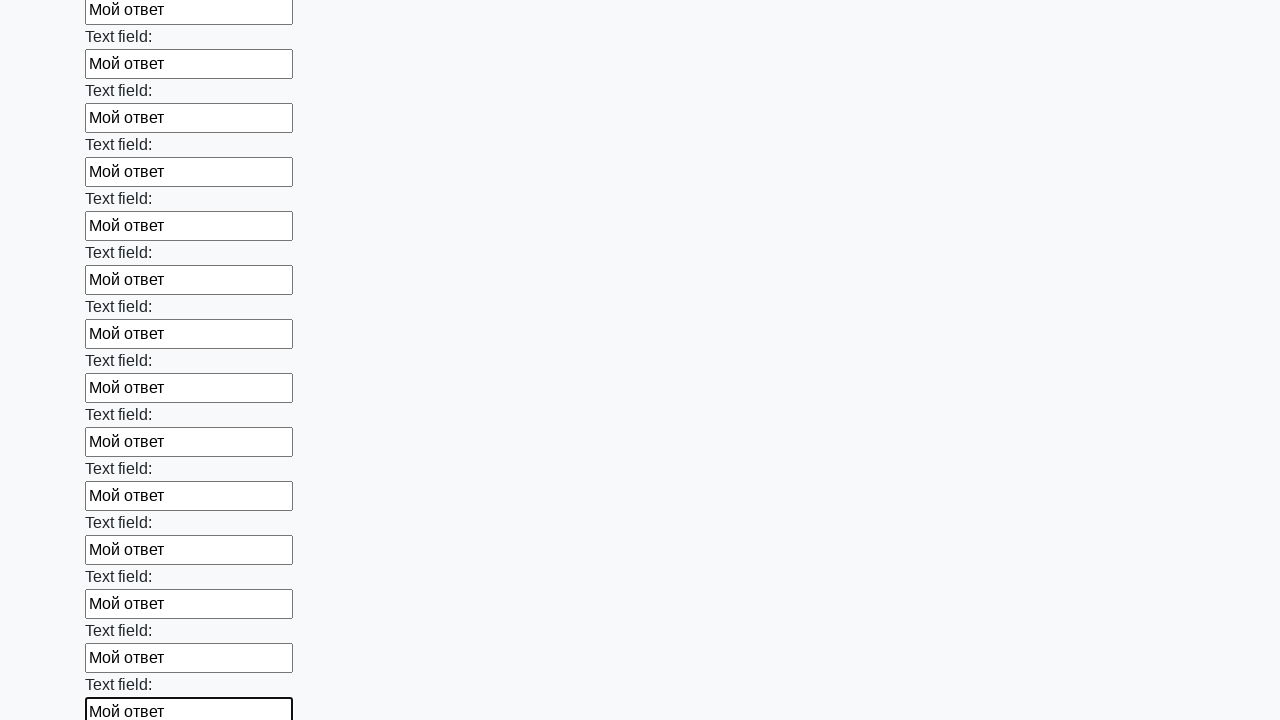

Filled input field with 'Мой ответ' on input >> nth=51
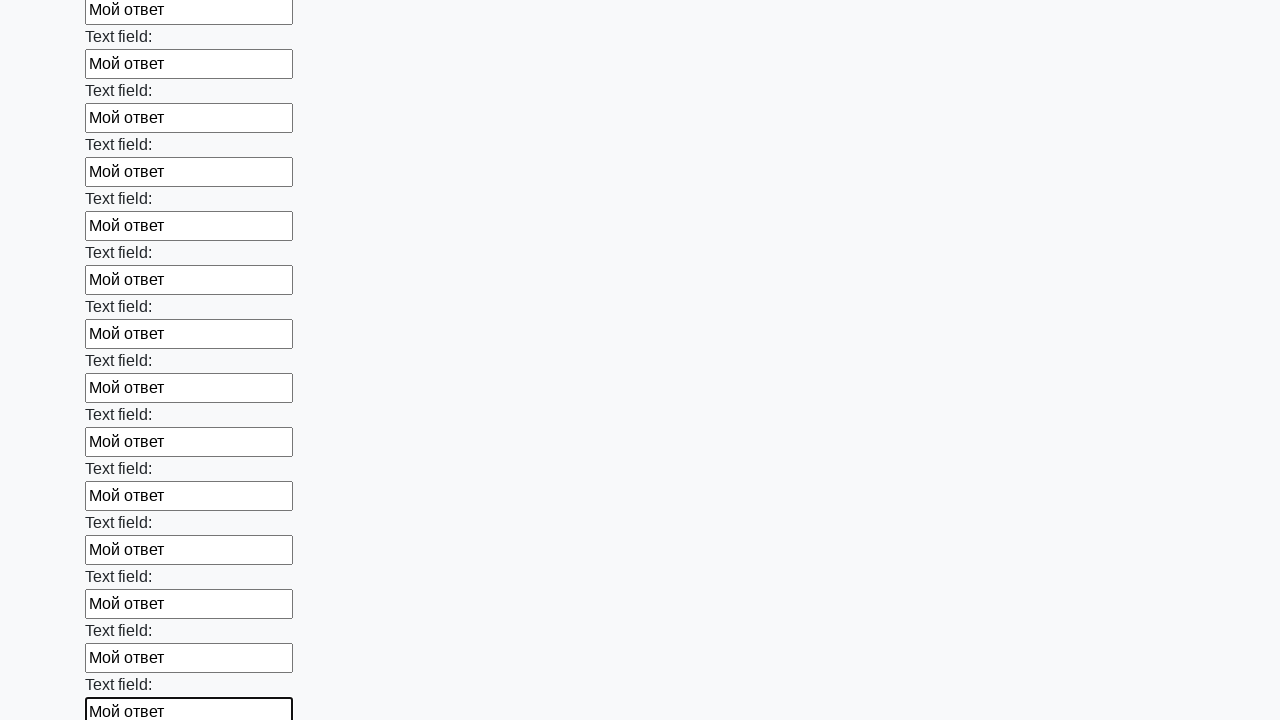

Filled input field with 'Мой ответ' on input >> nth=52
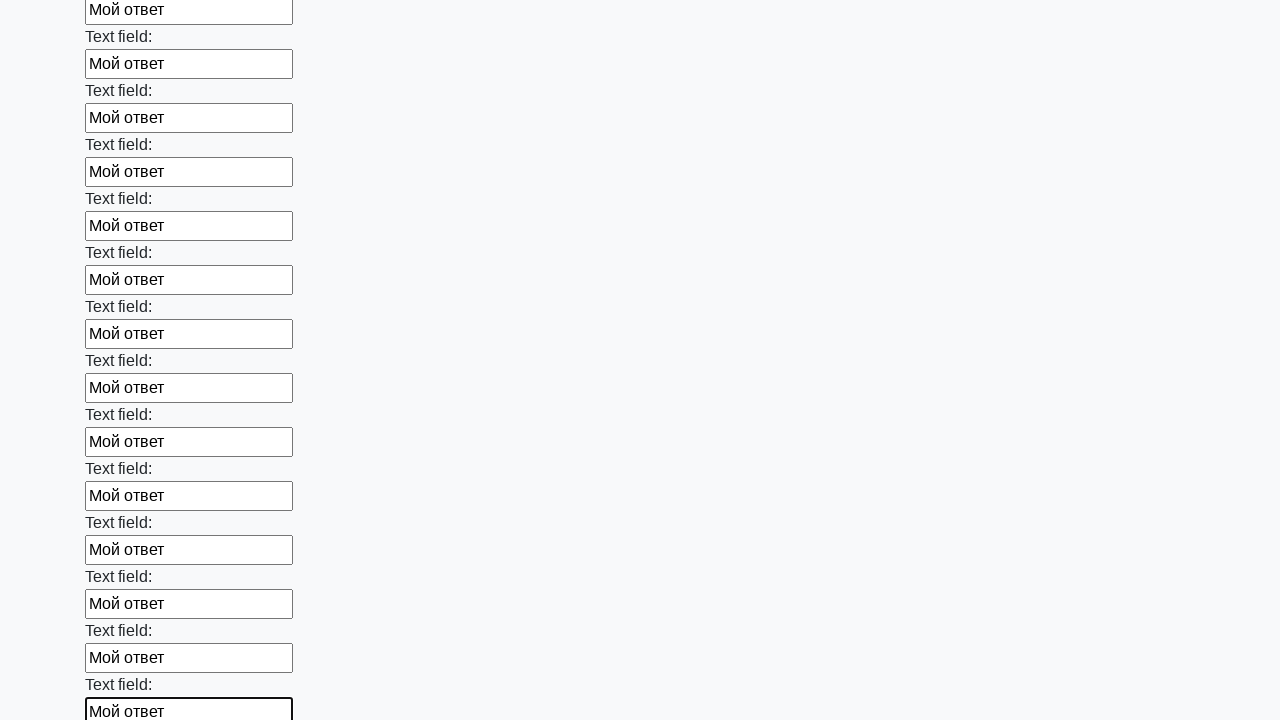

Filled input field with 'Мой ответ' on input >> nth=53
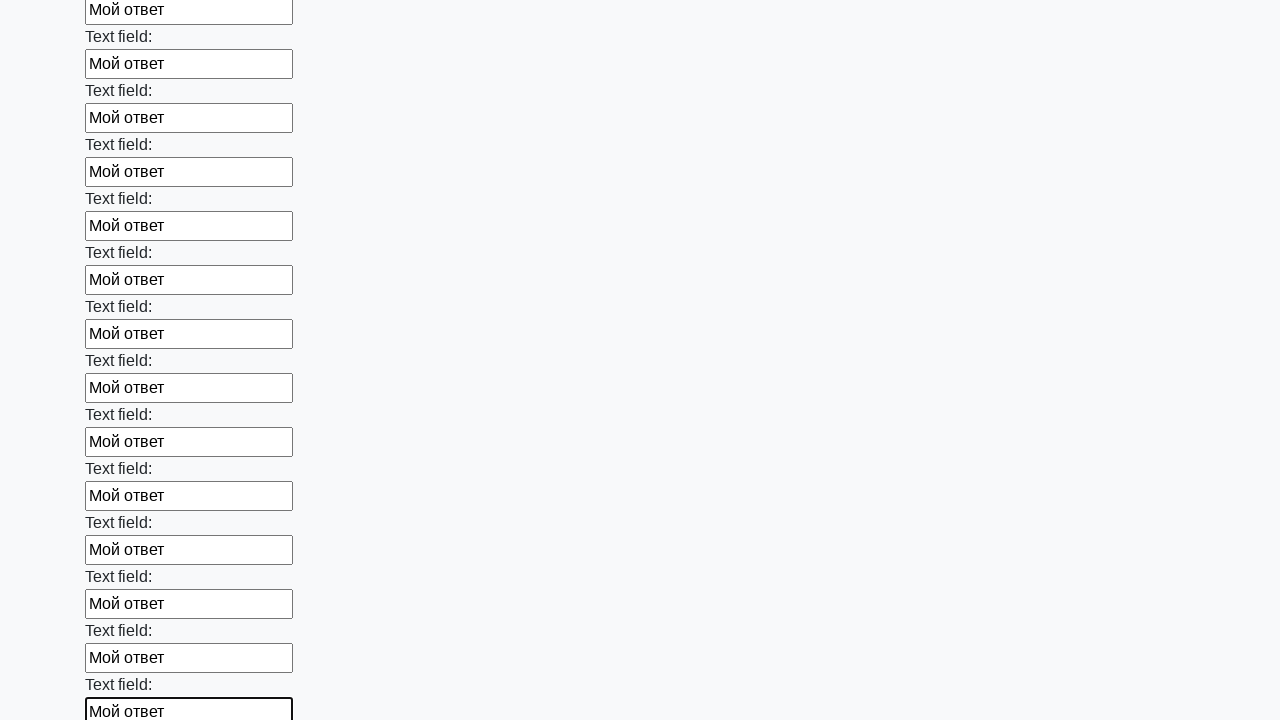

Filled input field with 'Мой ответ' on input >> nth=54
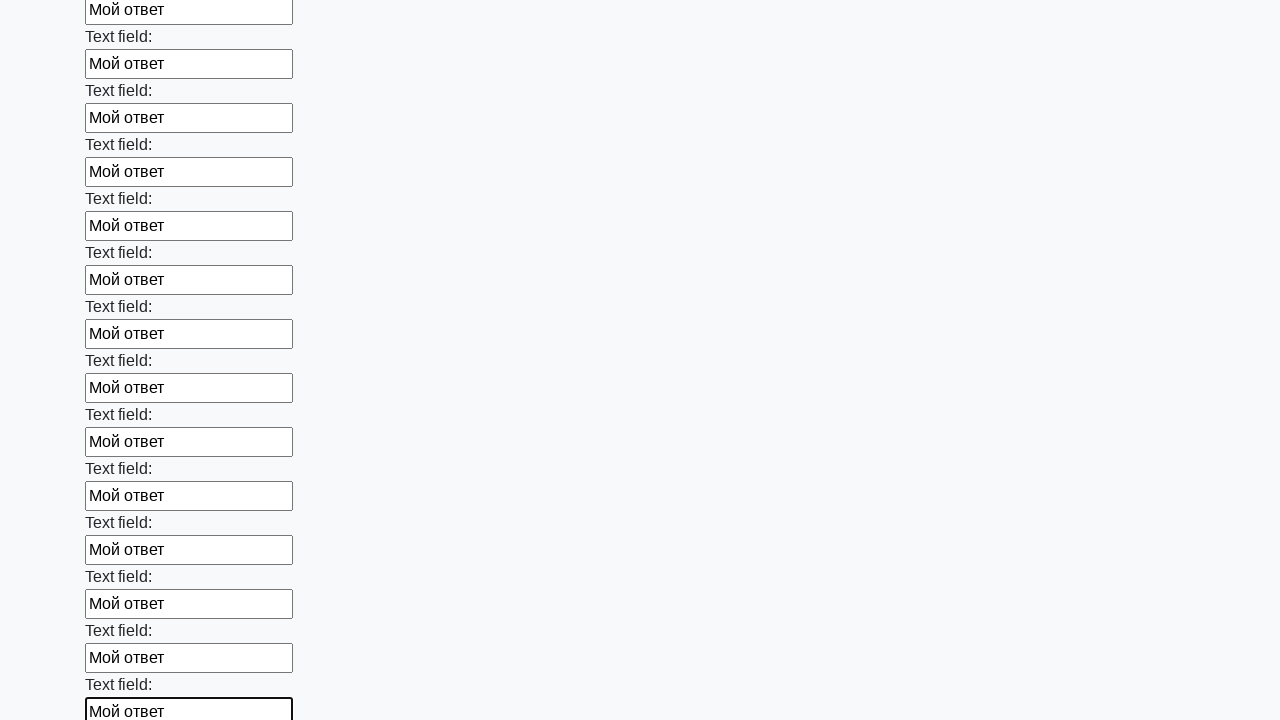

Filled input field with 'Мой ответ' on input >> nth=55
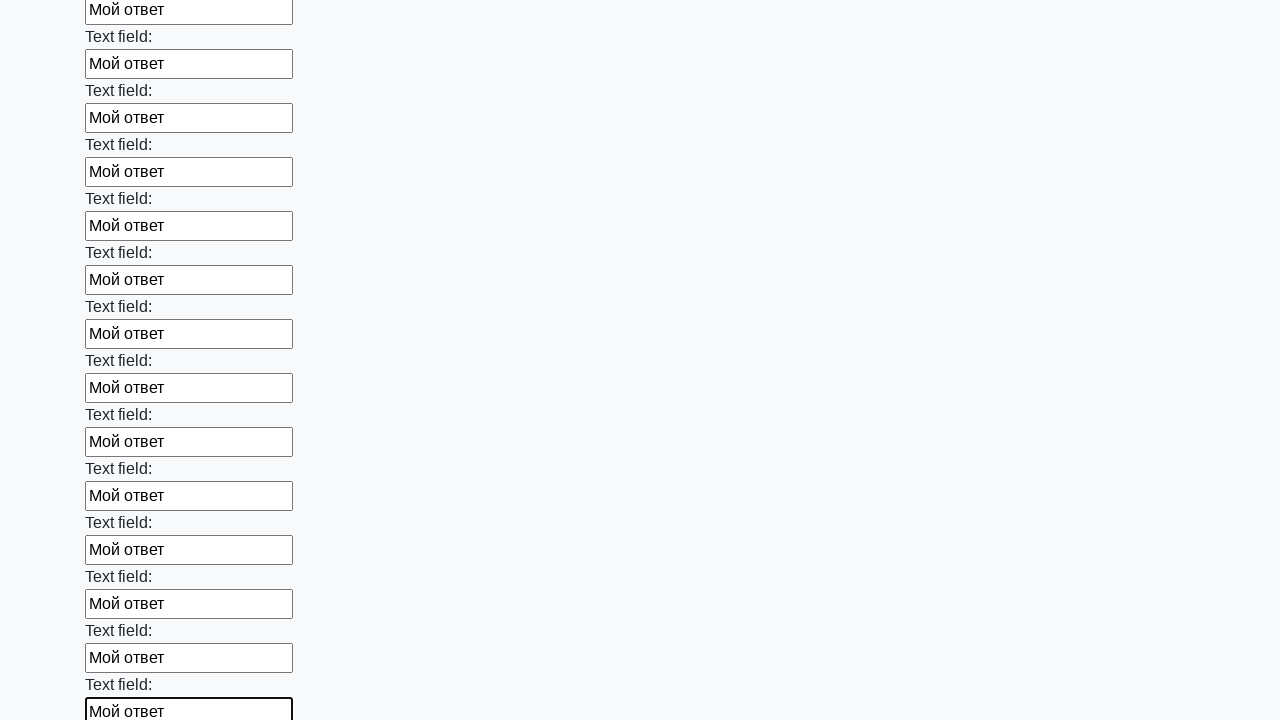

Filled input field with 'Мой ответ' on input >> nth=56
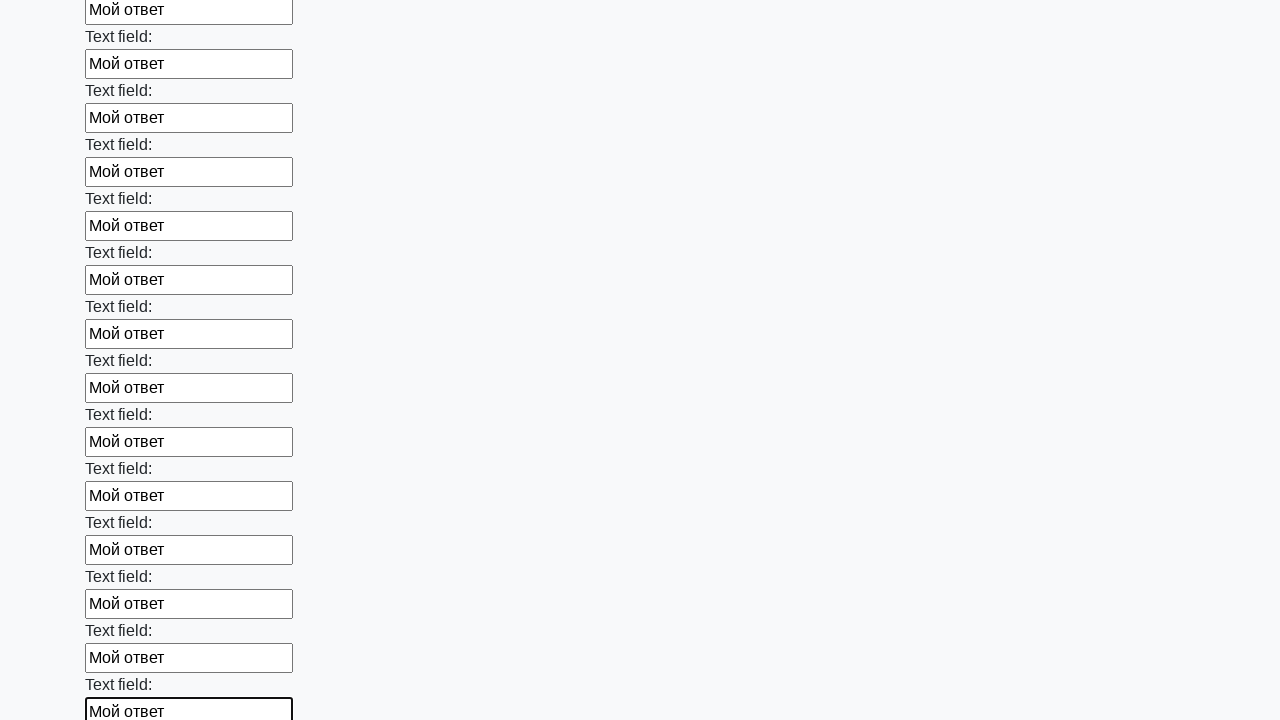

Filled input field with 'Мой ответ' on input >> nth=57
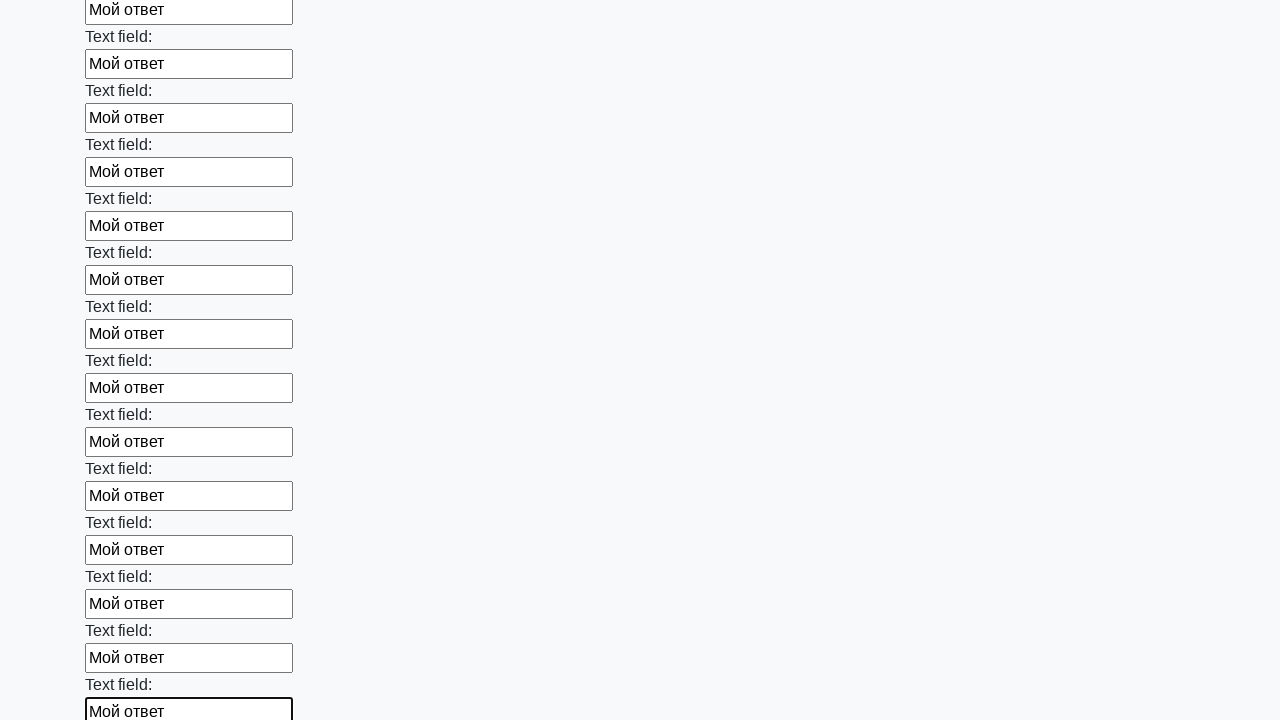

Filled input field with 'Мой ответ' on input >> nth=58
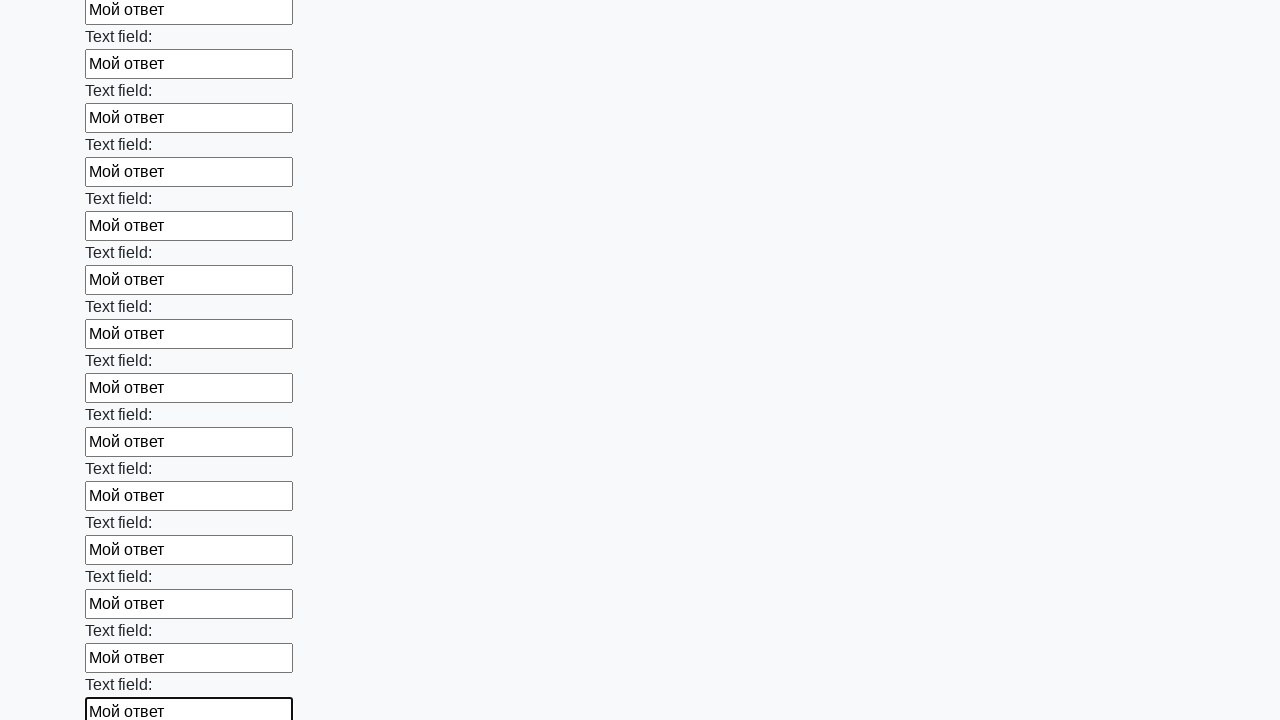

Filled input field with 'Мой ответ' on input >> nth=59
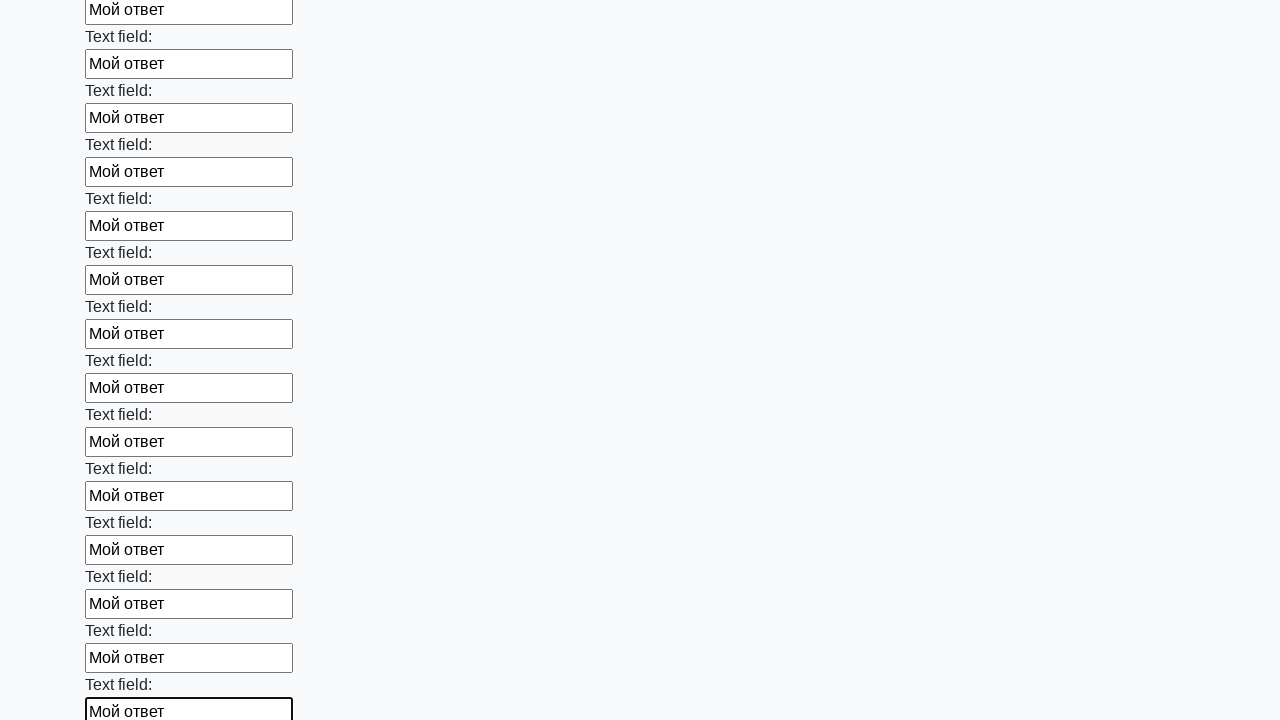

Filled input field with 'Мой ответ' on input >> nth=60
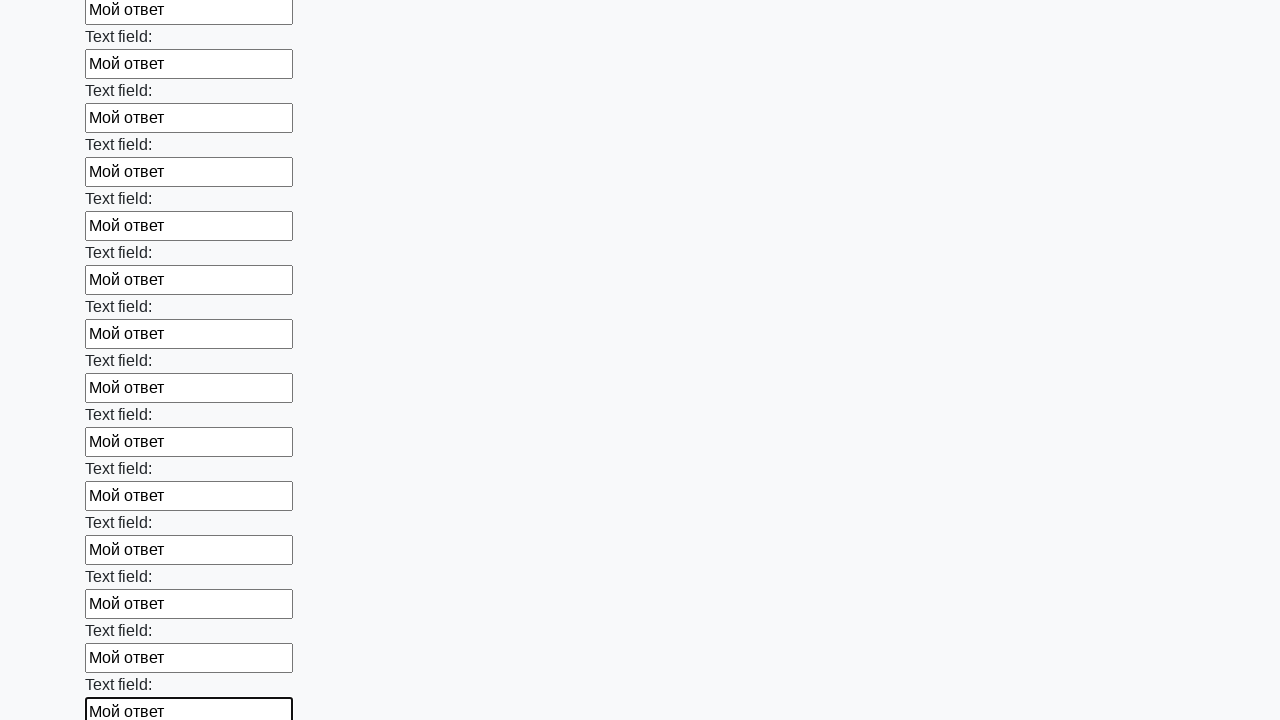

Filled input field with 'Мой ответ' on input >> nth=61
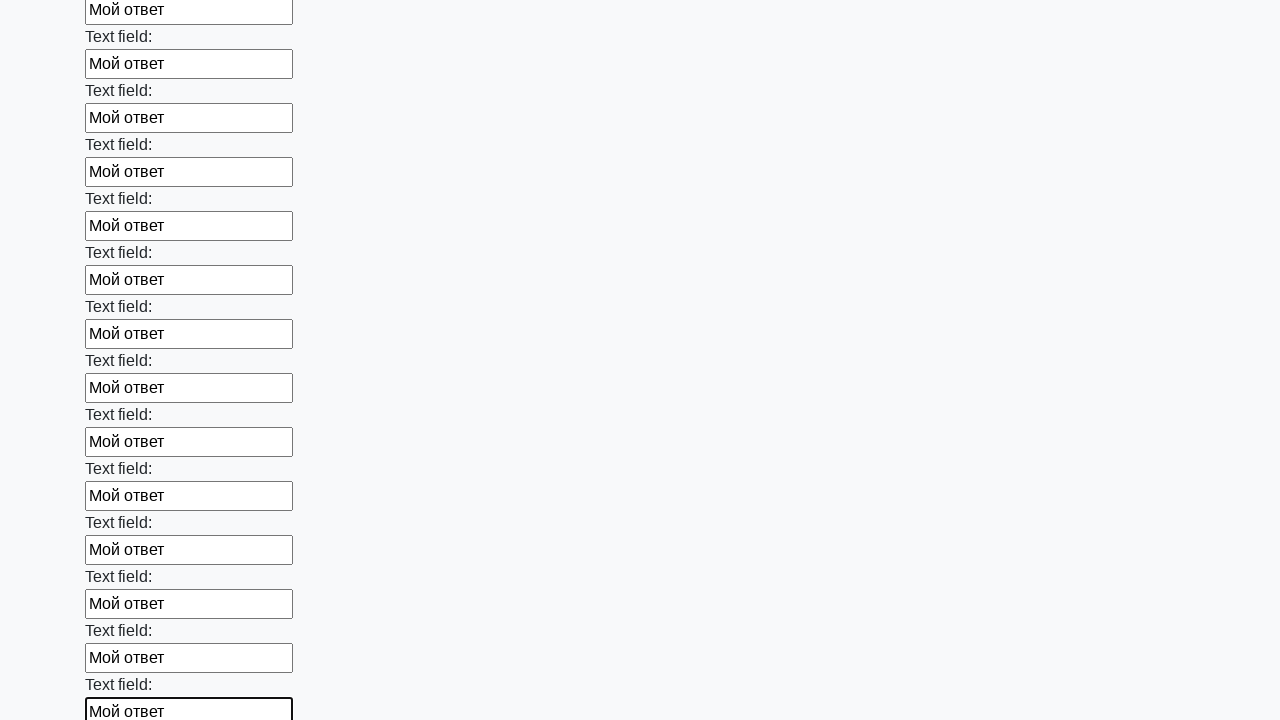

Filled input field with 'Мой ответ' on input >> nth=62
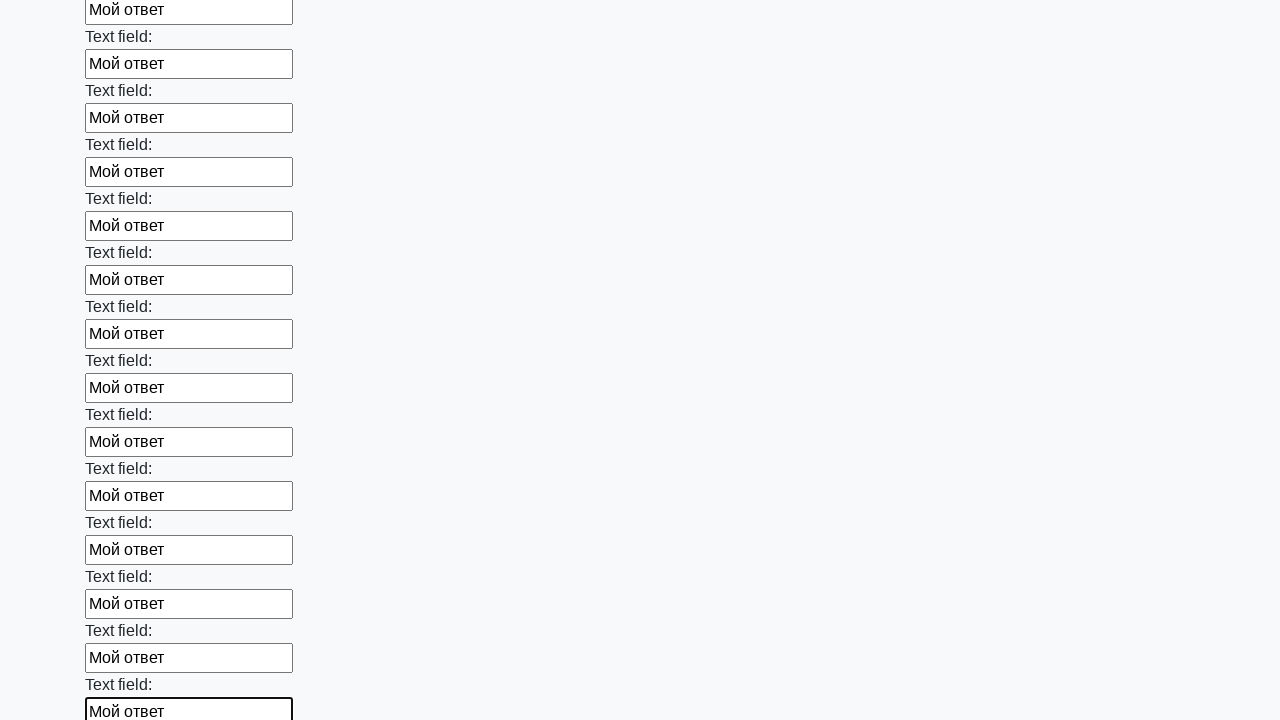

Filled input field with 'Мой ответ' on input >> nth=63
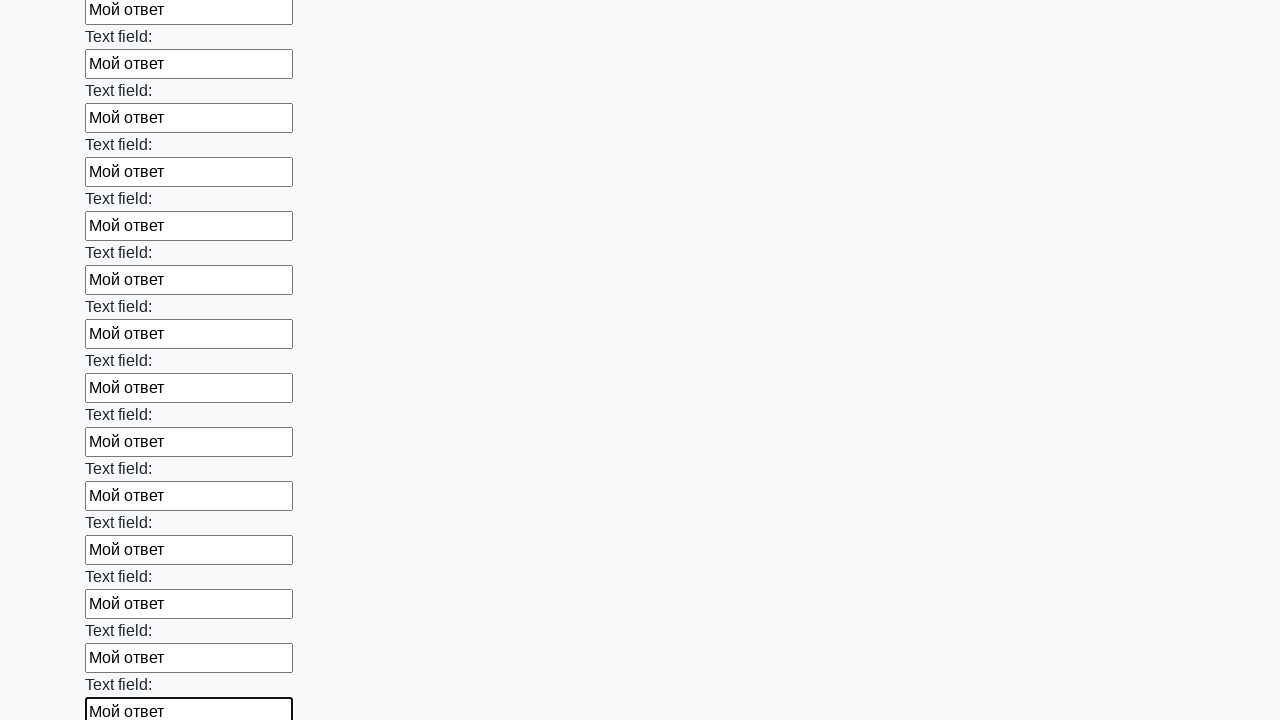

Filled input field with 'Мой ответ' on input >> nth=64
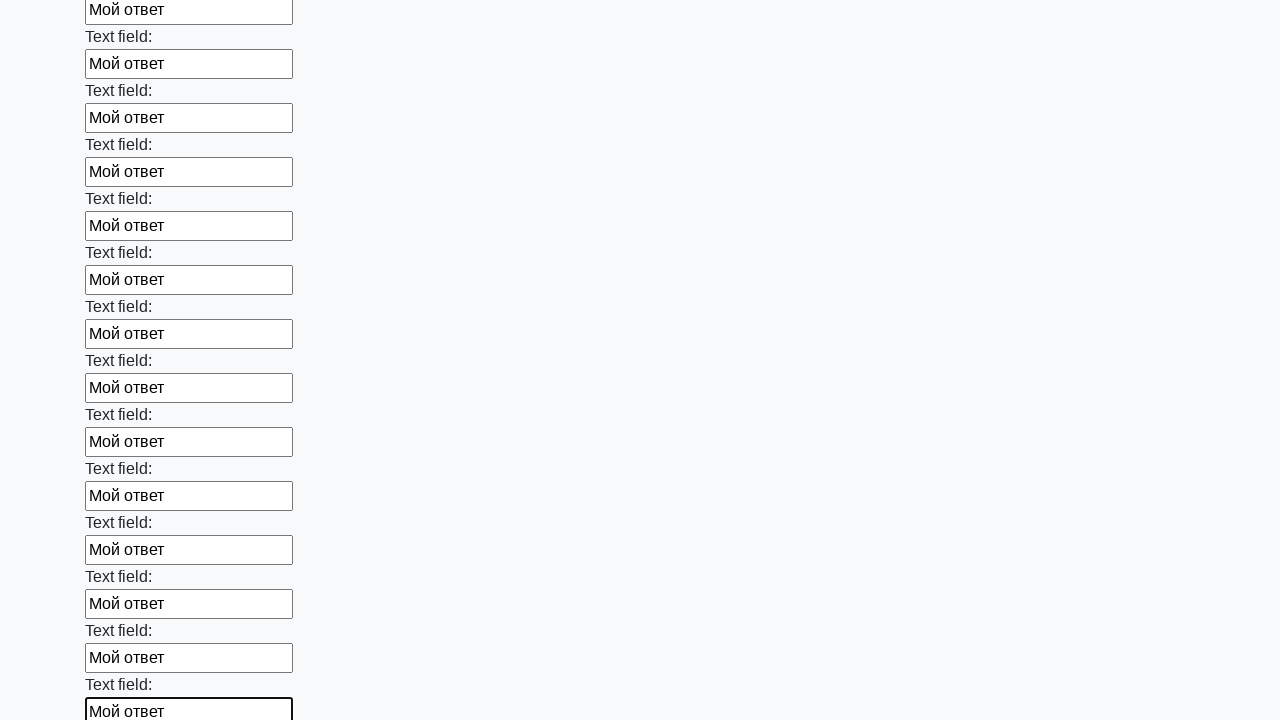

Filled input field with 'Мой ответ' on input >> nth=65
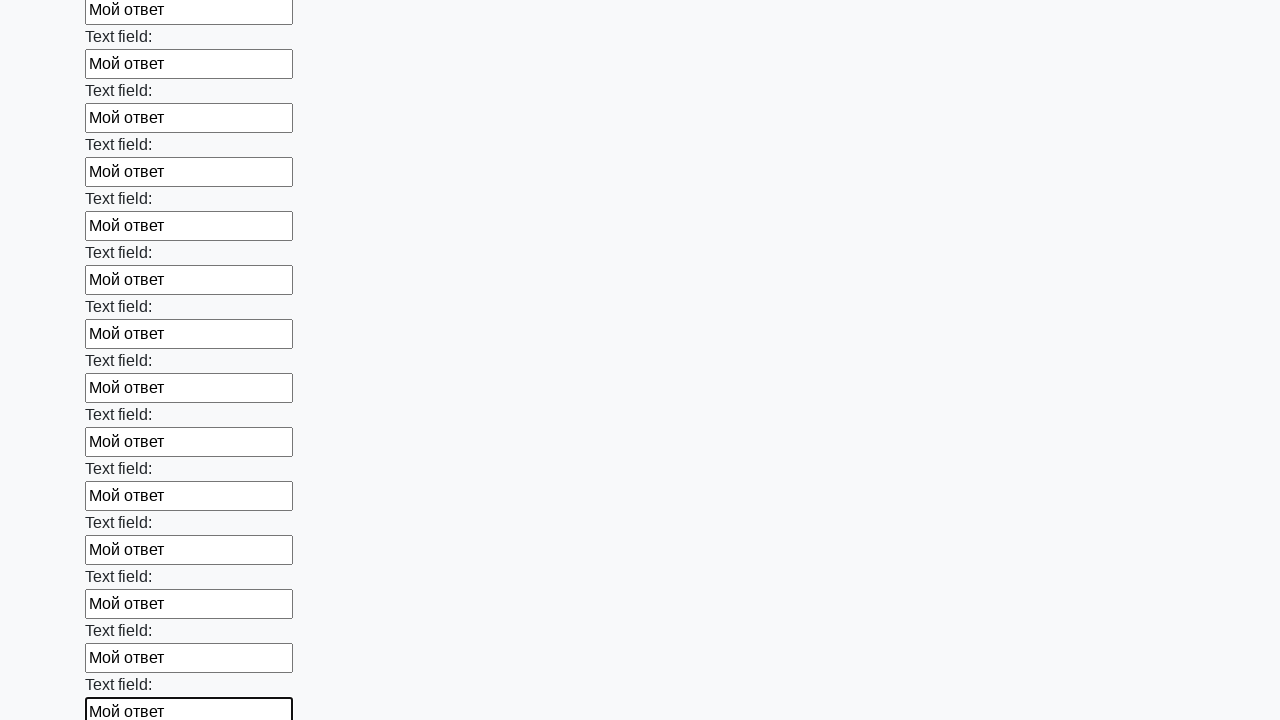

Filled input field with 'Мой ответ' on input >> nth=66
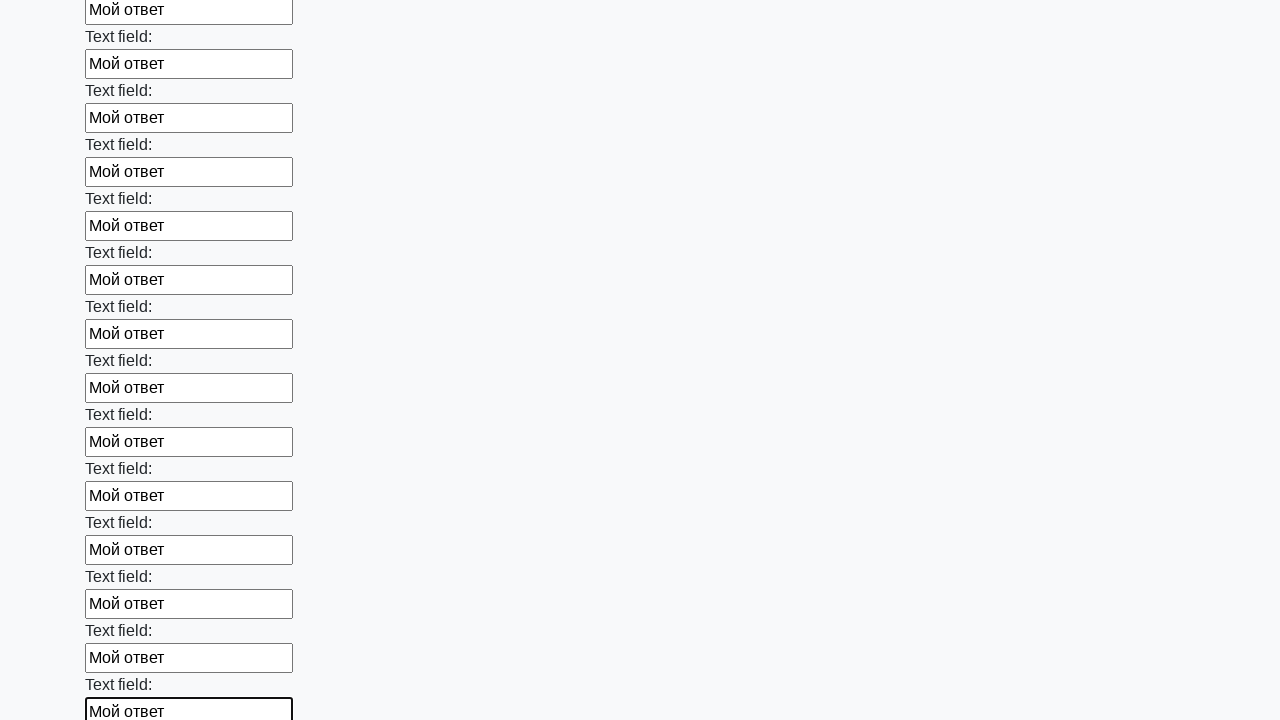

Filled input field with 'Мой ответ' on input >> nth=67
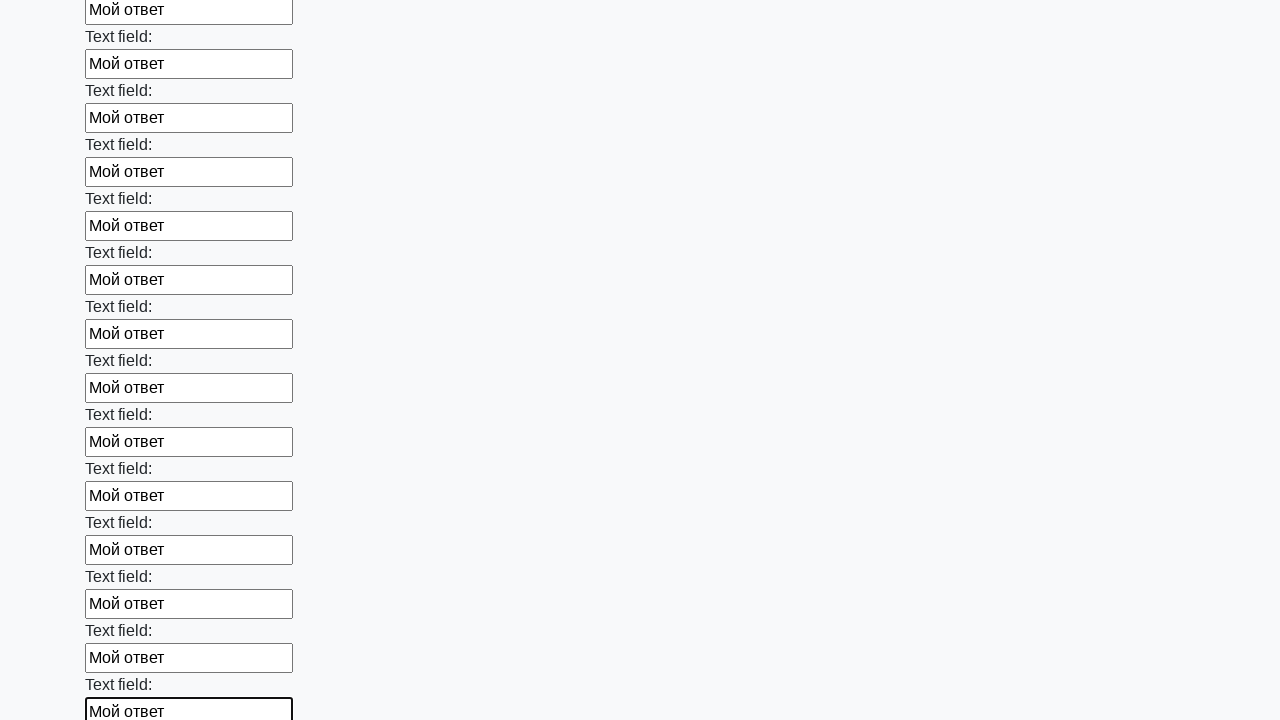

Filled input field with 'Мой ответ' on input >> nth=68
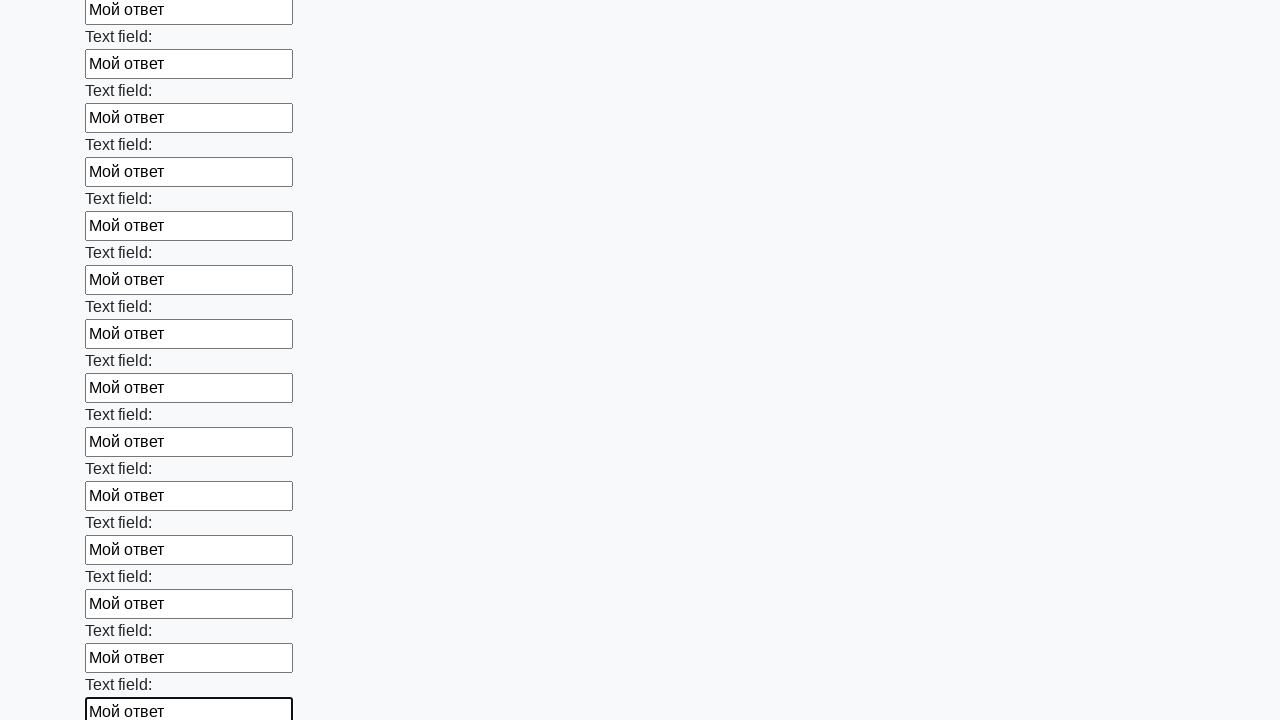

Filled input field with 'Мой ответ' on input >> nth=69
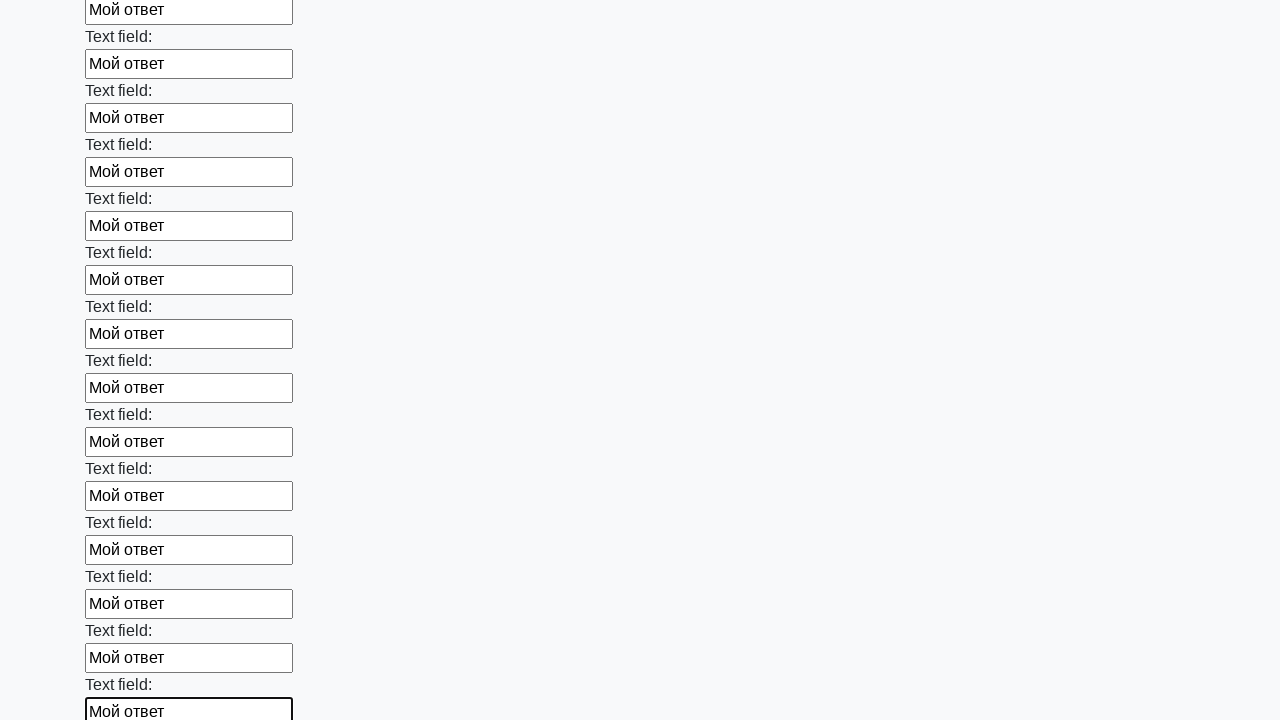

Filled input field with 'Мой ответ' on input >> nth=70
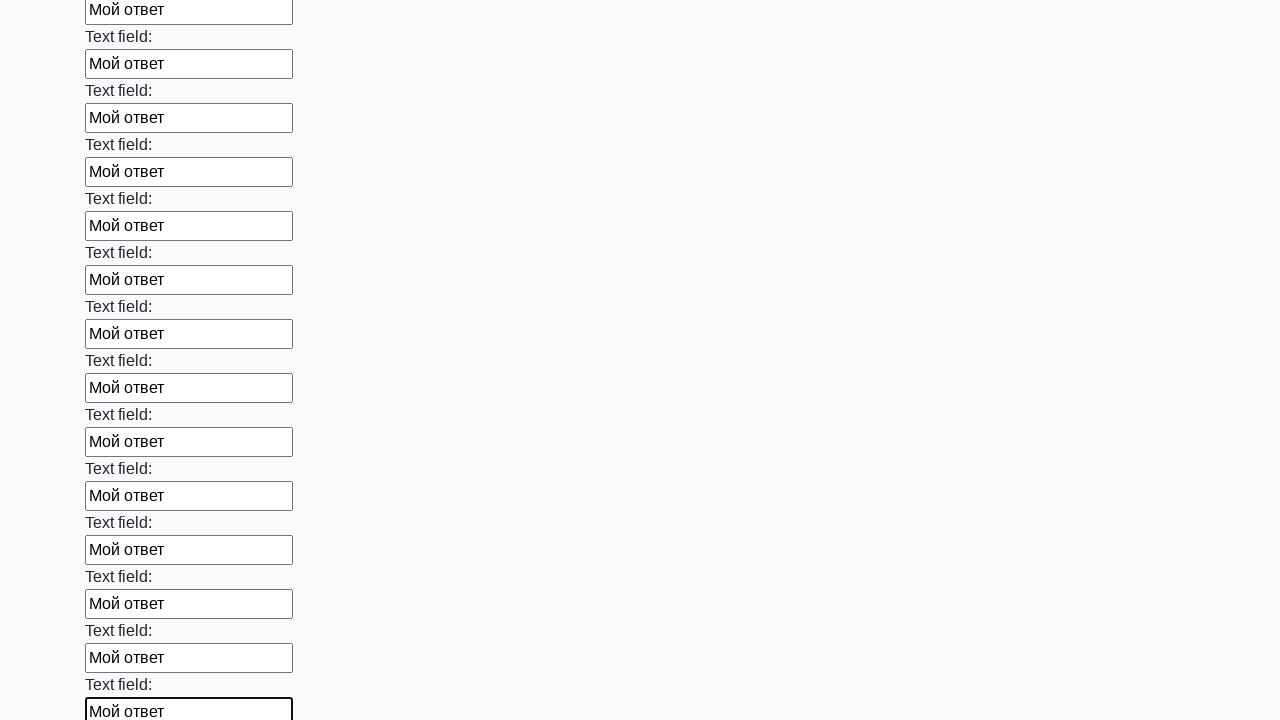

Filled input field with 'Мой ответ' on input >> nth=71
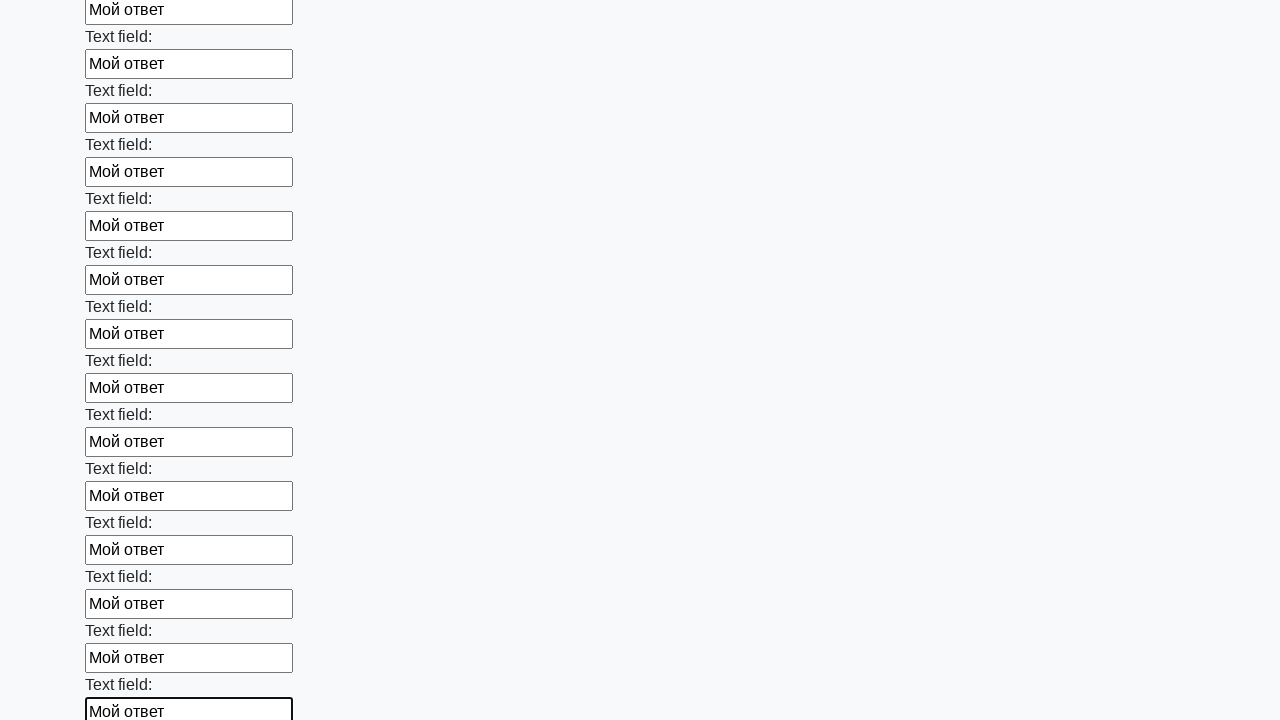

Filled input field with 'Мой ответ' on input >> nth=72
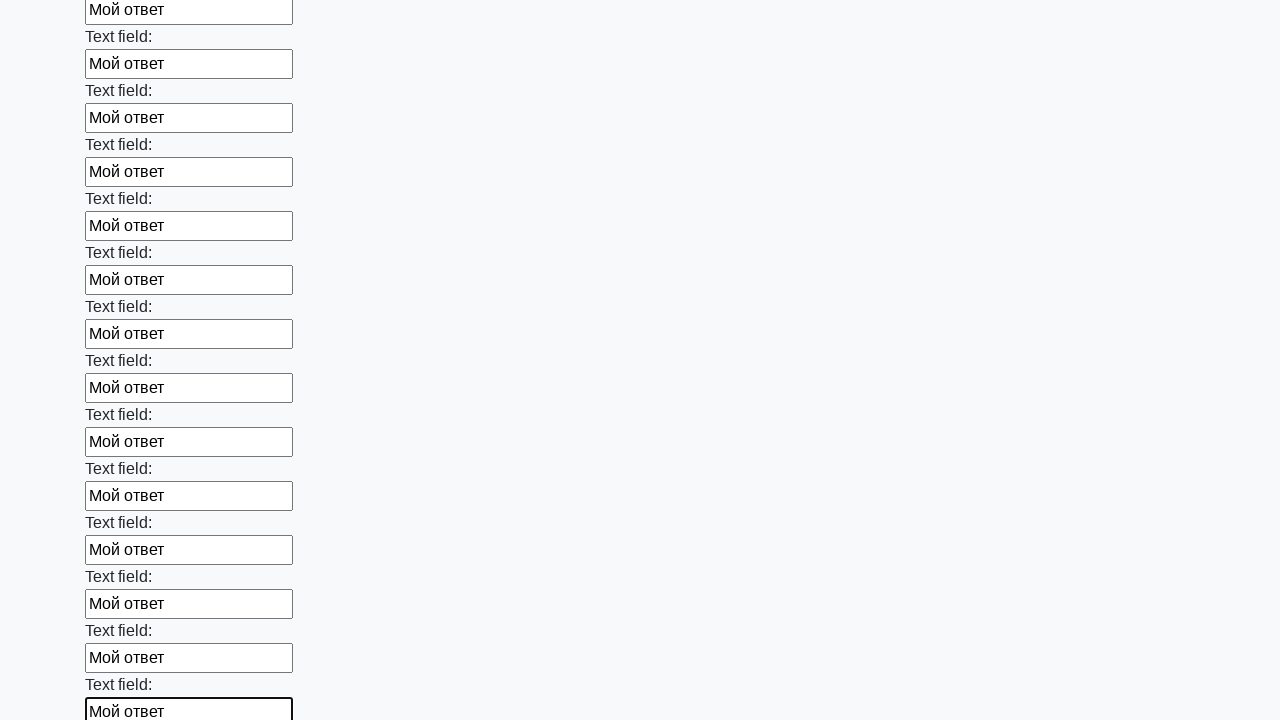

Filled input field with 'Мой ответ' on input >> nth=73
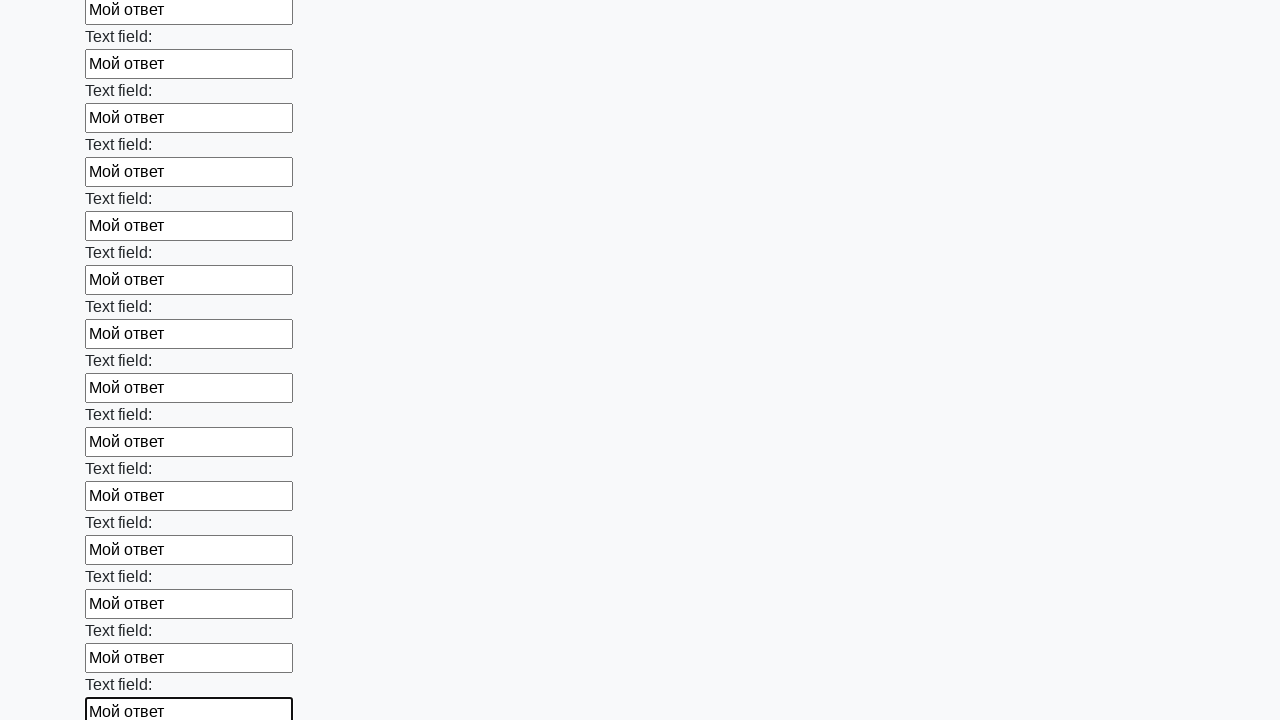

Filled input field with 'Мой ответ' on input >> nth=74
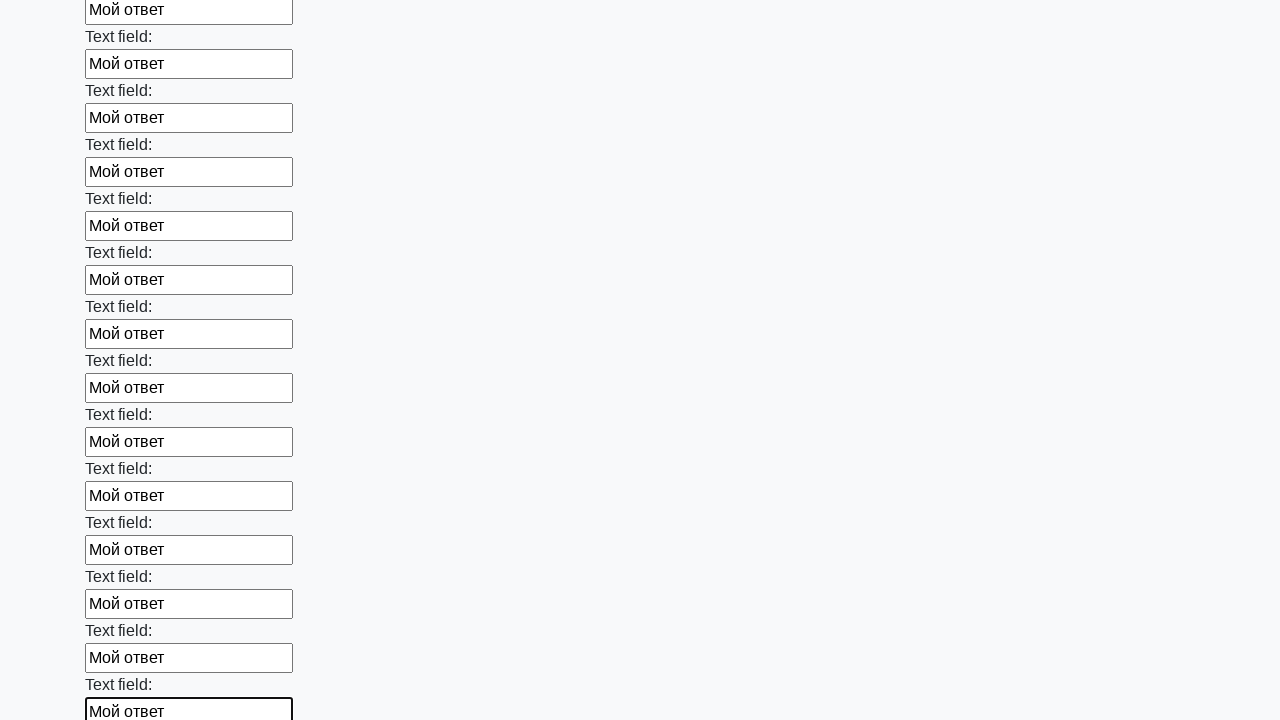

Filled input field with 'Мой ответ' on input >> nth=75
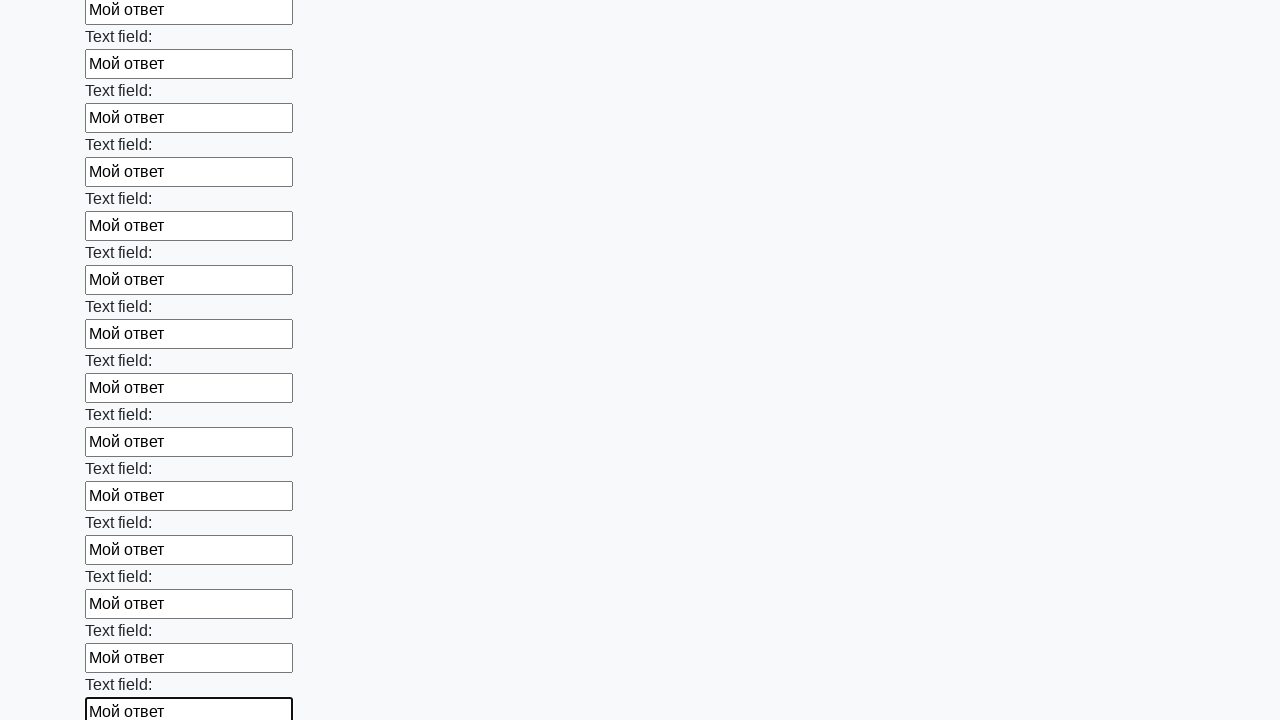

Filled input field with 'Мой ответ' on input >> nth=76
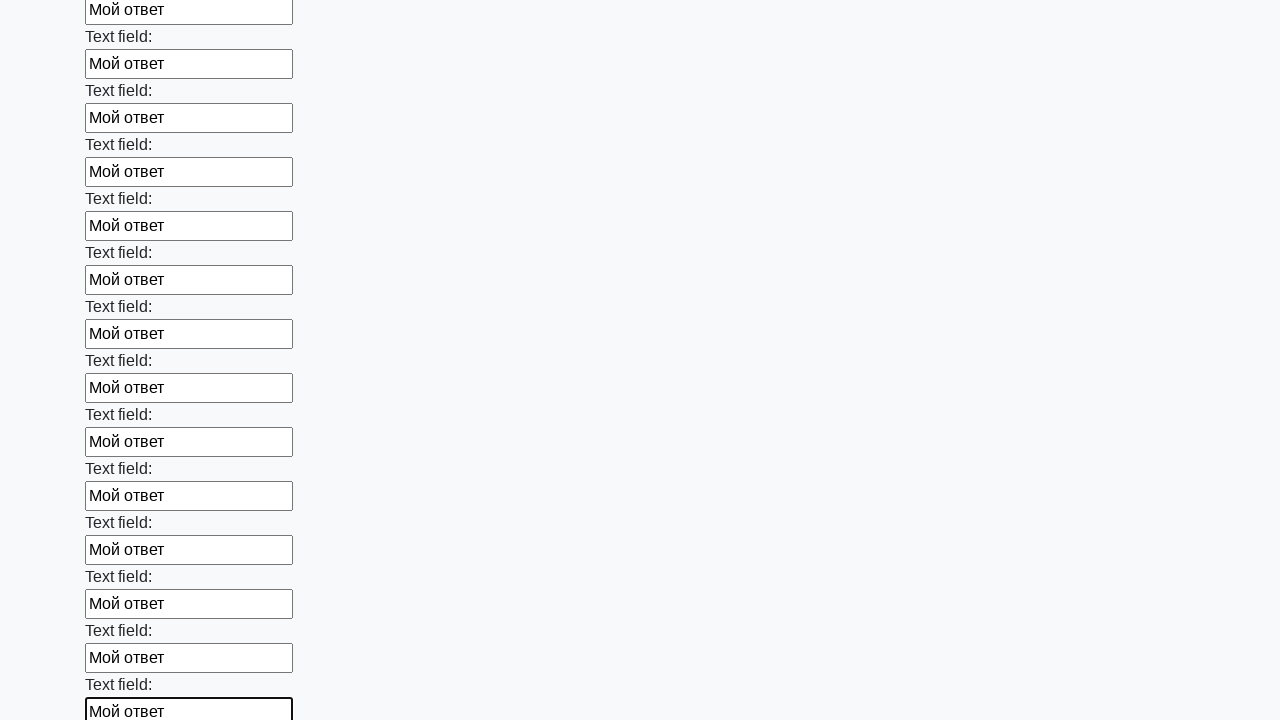

Filled input field with 'Мой ответ' on input >> nth=77
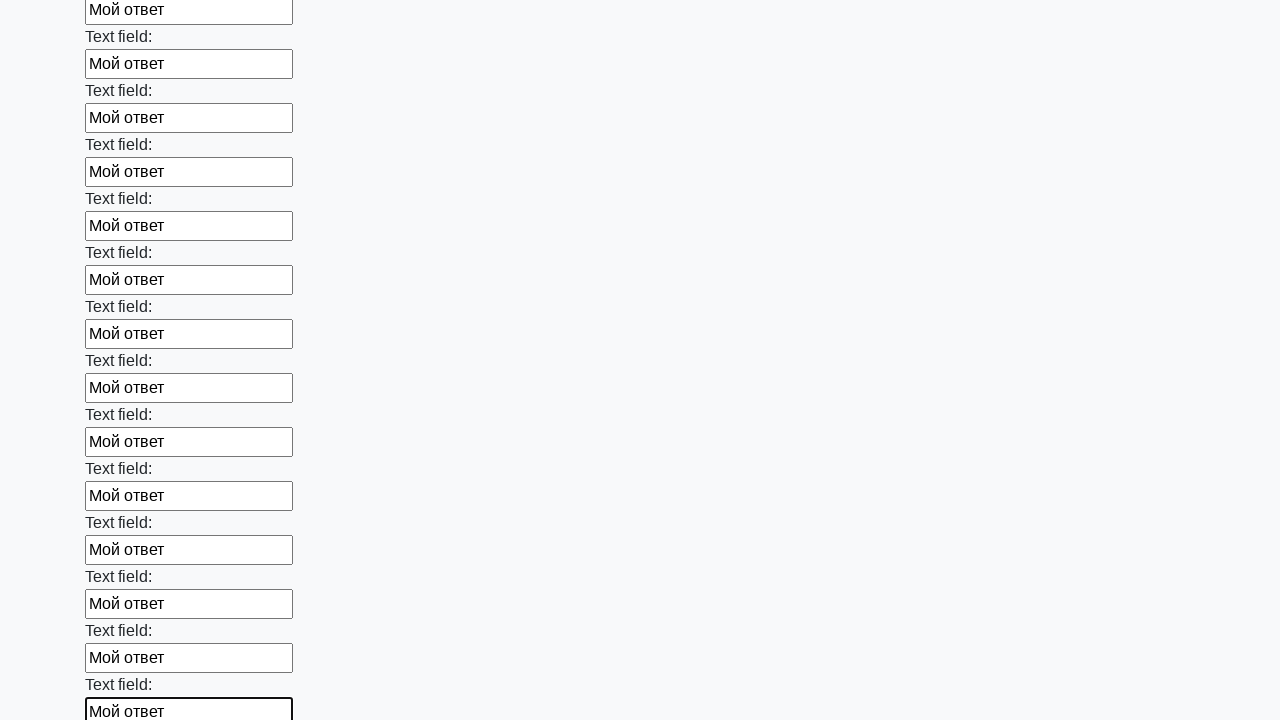

Filled input field with 'Мой ответ' on input >> nth=78
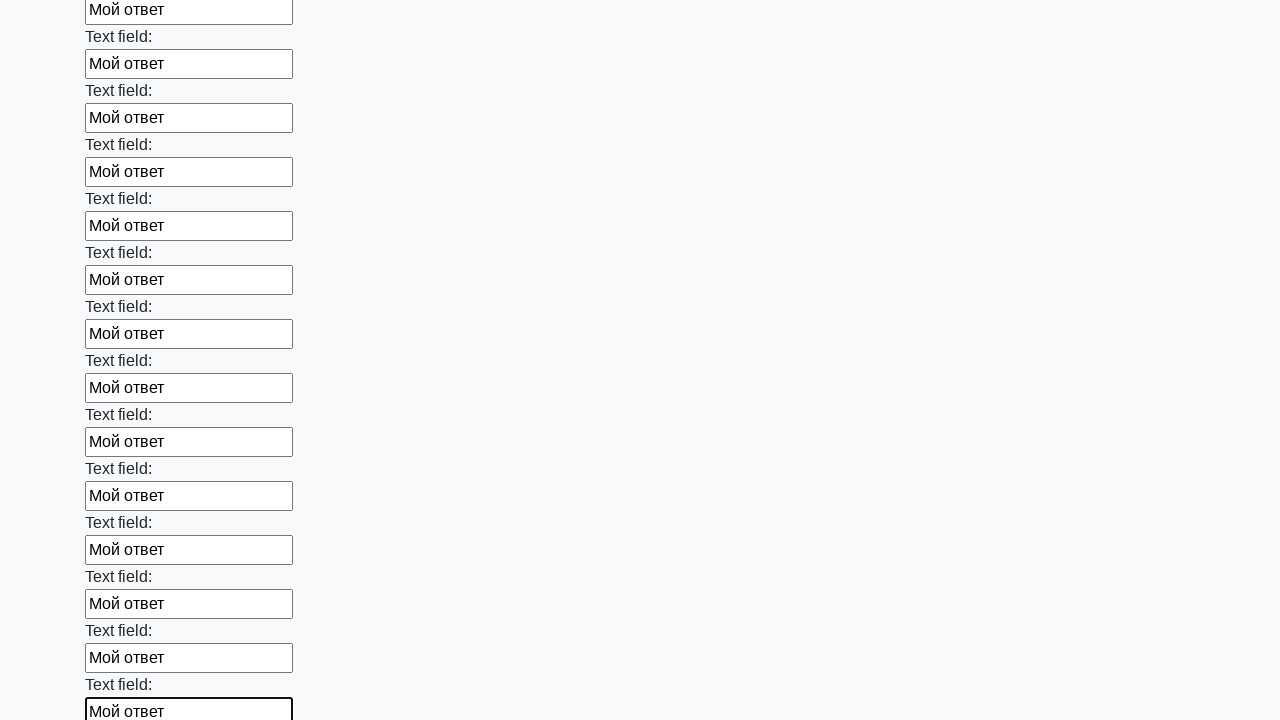

Filled input field with 'Мой ответ' on input >> nth=79
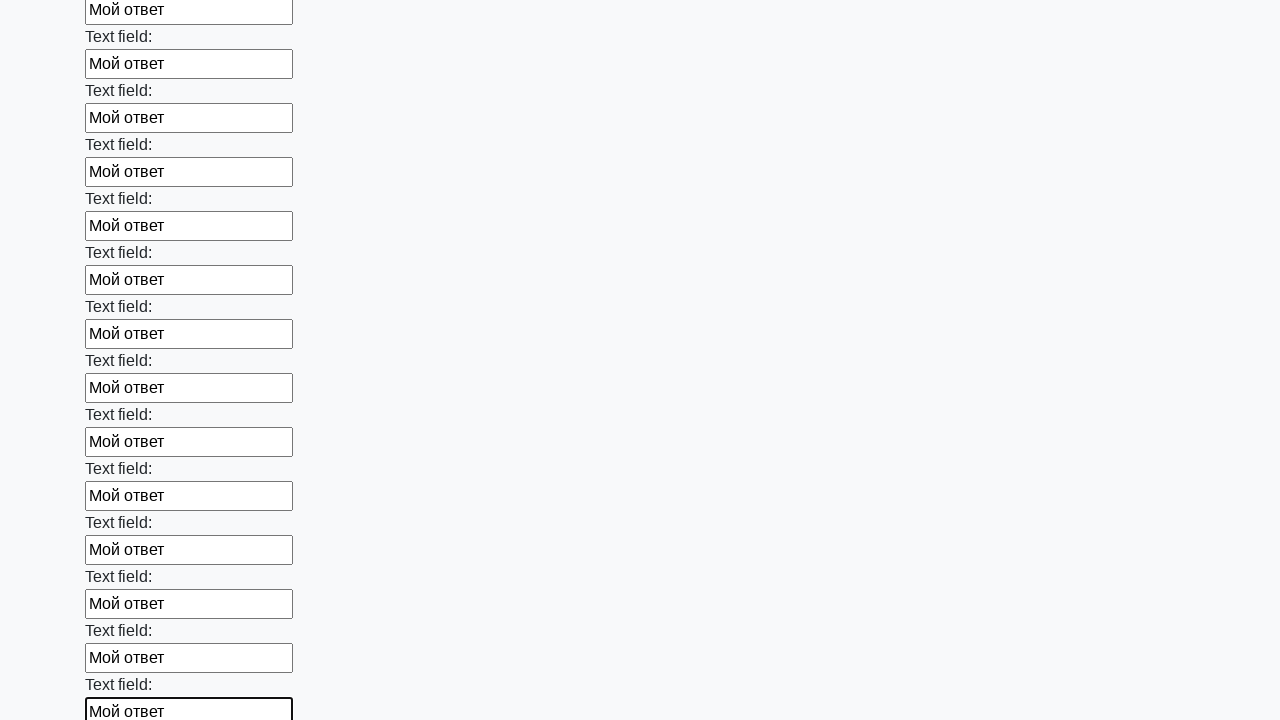

Filled input field with 'Мой ответ' on input >> nth=80
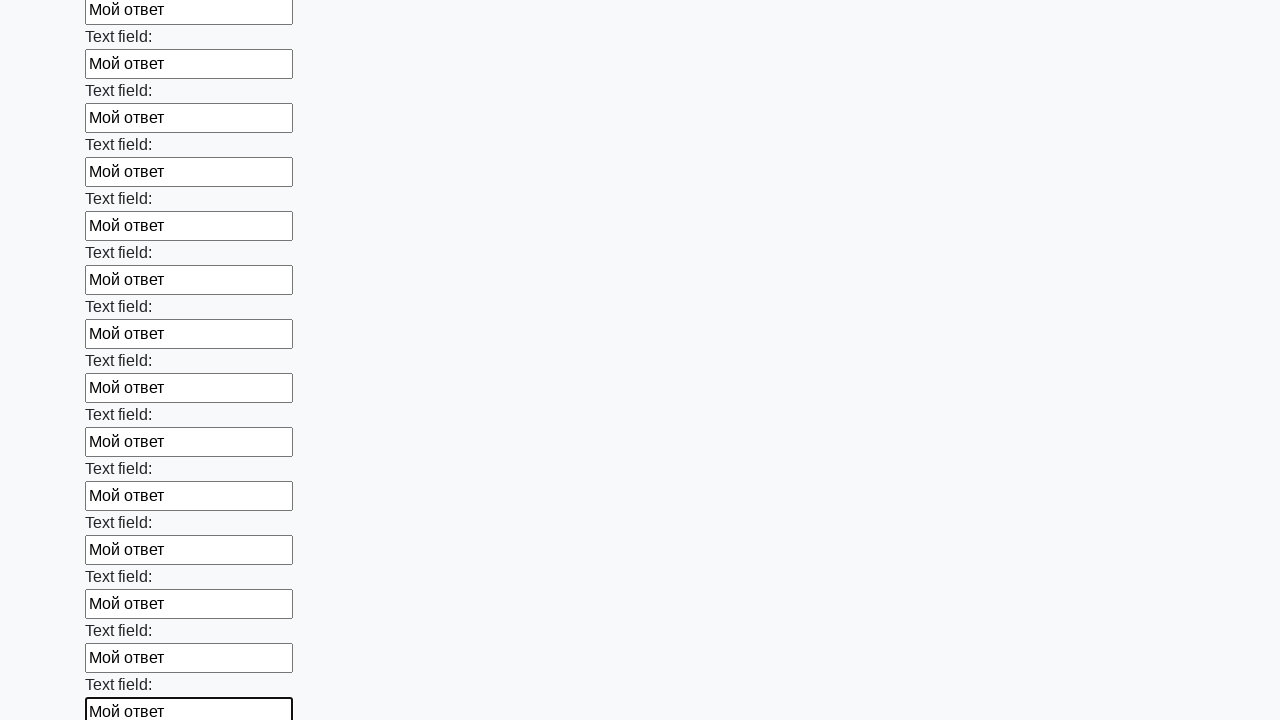

Filled input field with 'Мой ответ' on input >> nth=81
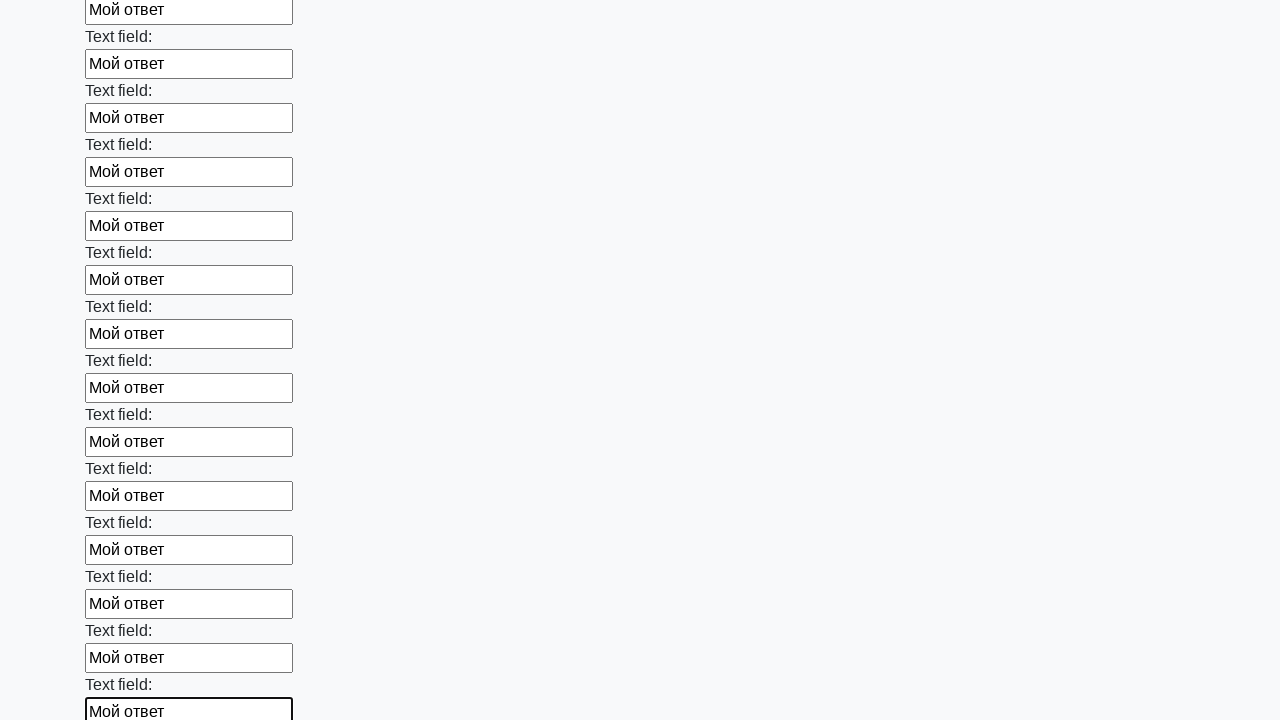

Filled input field with 'Мой ответ' on input >> nth=82
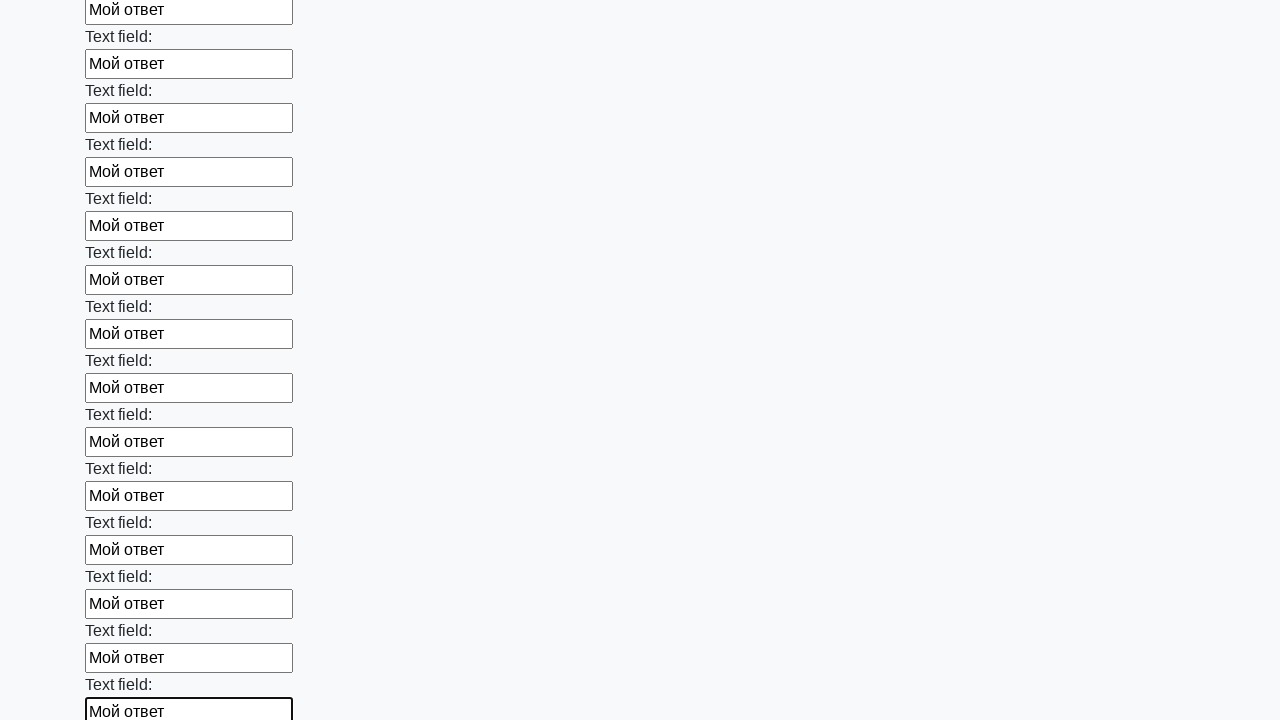

Filled input field with 'Мой ответ' on input >> nth=83
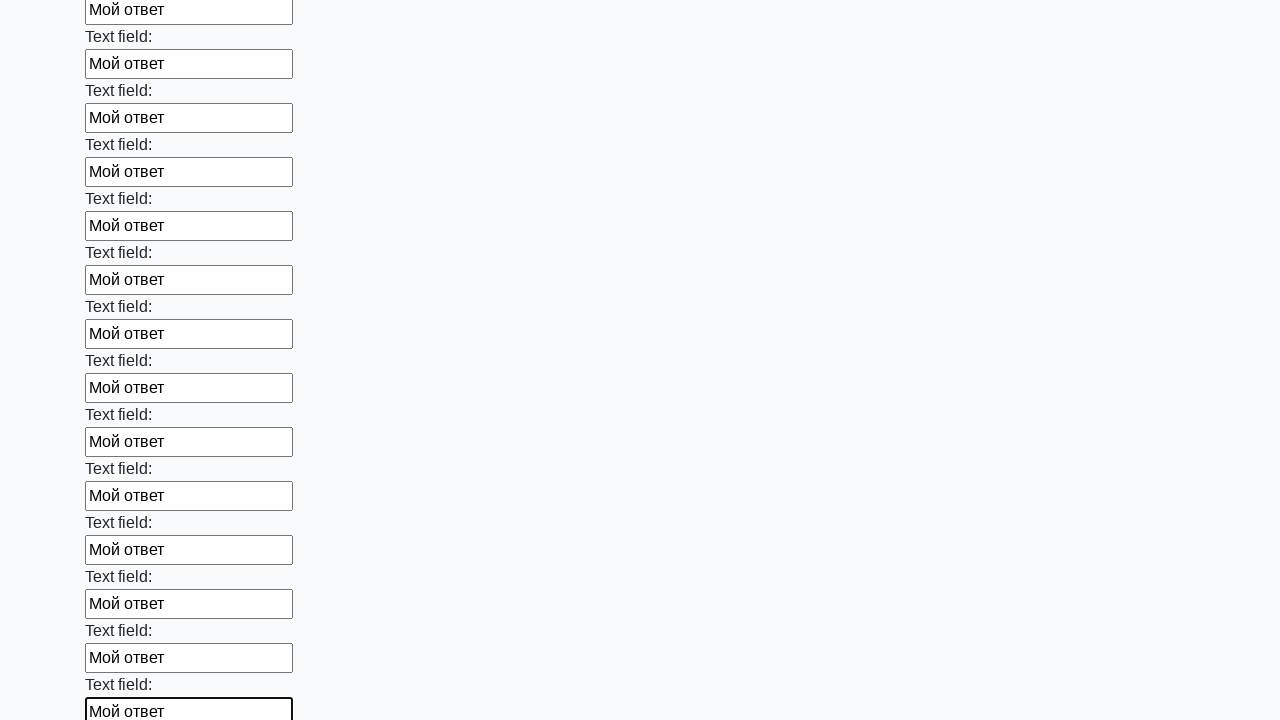

Filled input field with 'Мой ответ' on input >> nth=84
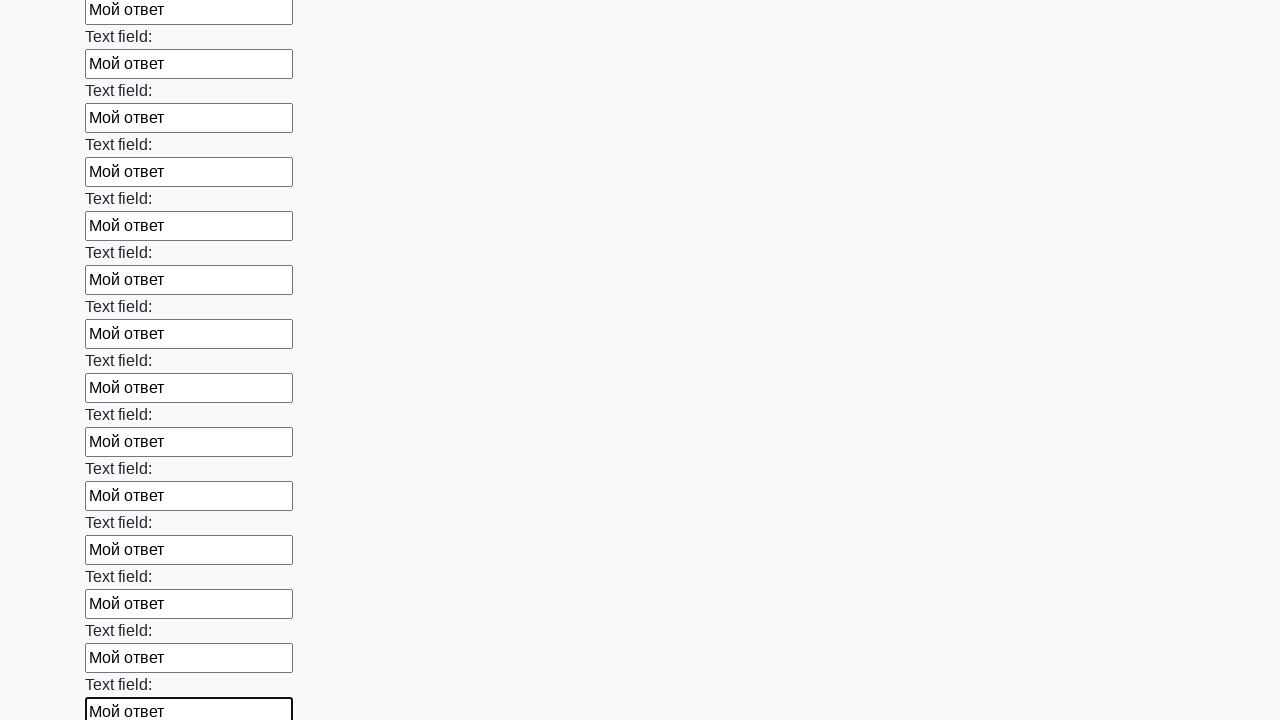

Filled input field with 'Мой ответ' on input >> nth=85
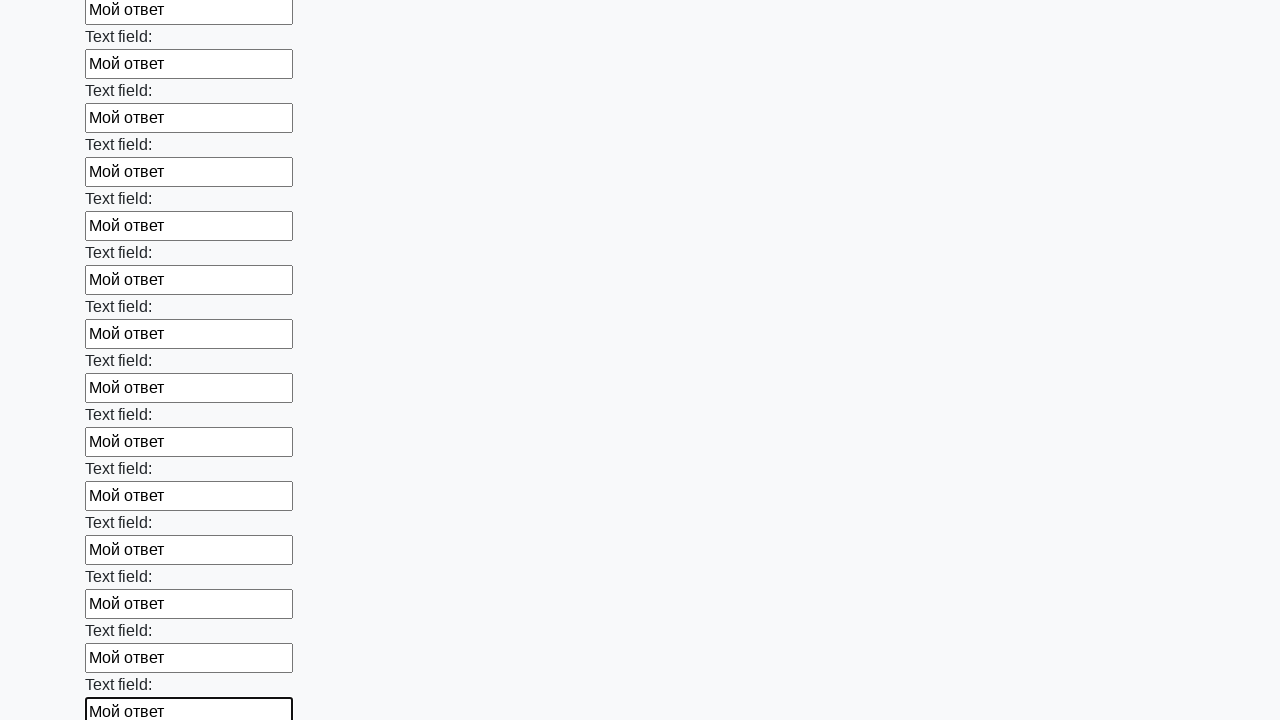

Filled input field with 'Мой ответ' on input >> nth=86
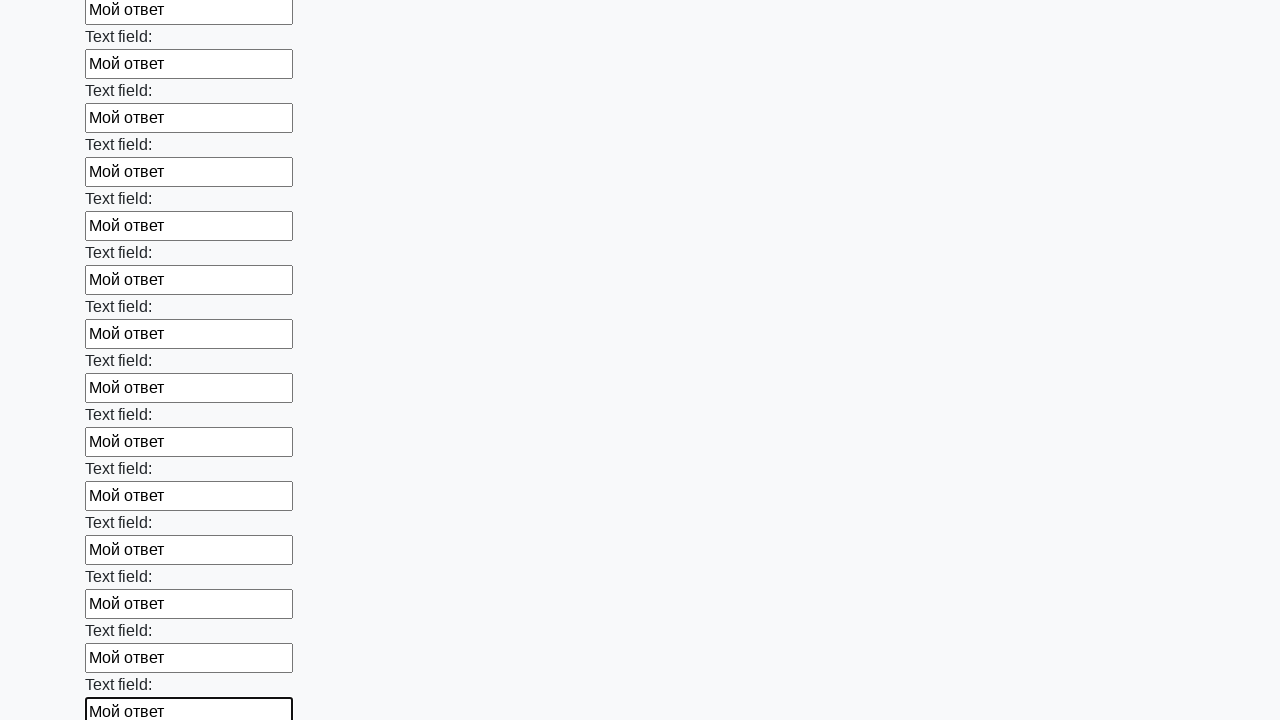

Filled input field with 'Мой ответ' on input >> nth=87
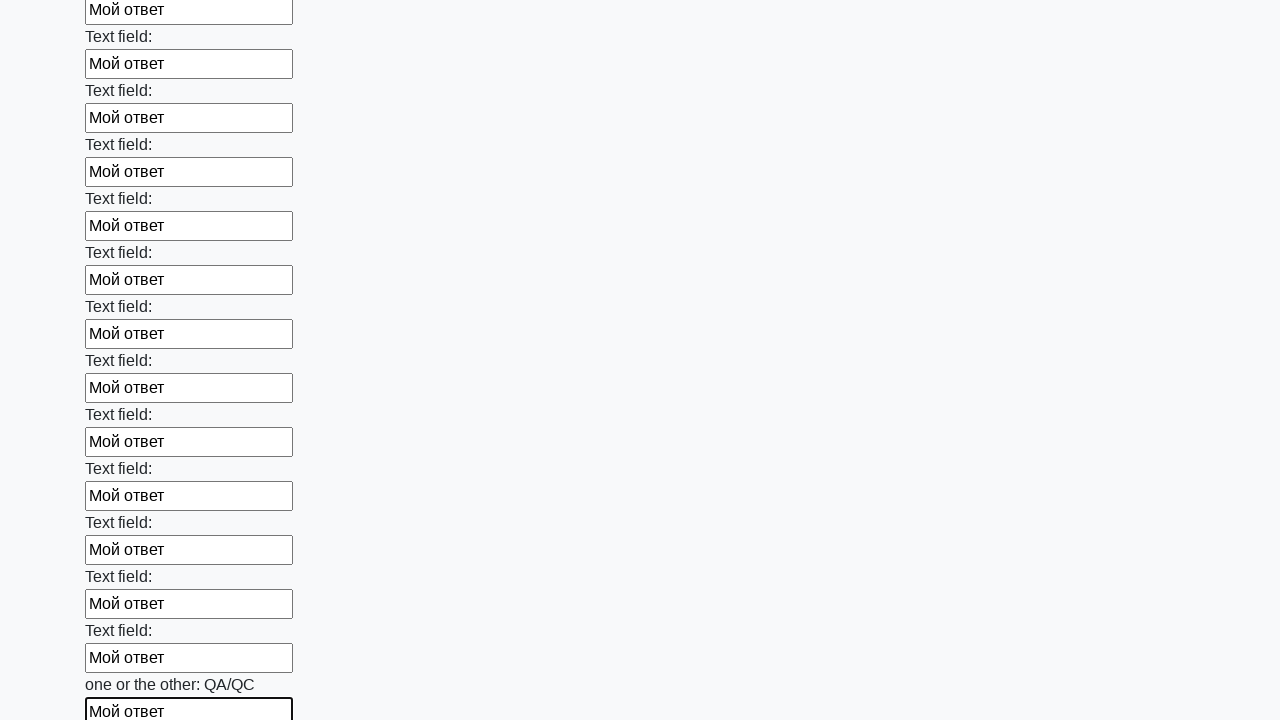

Filled input field with 'Мой ответ' on input >> nth=88
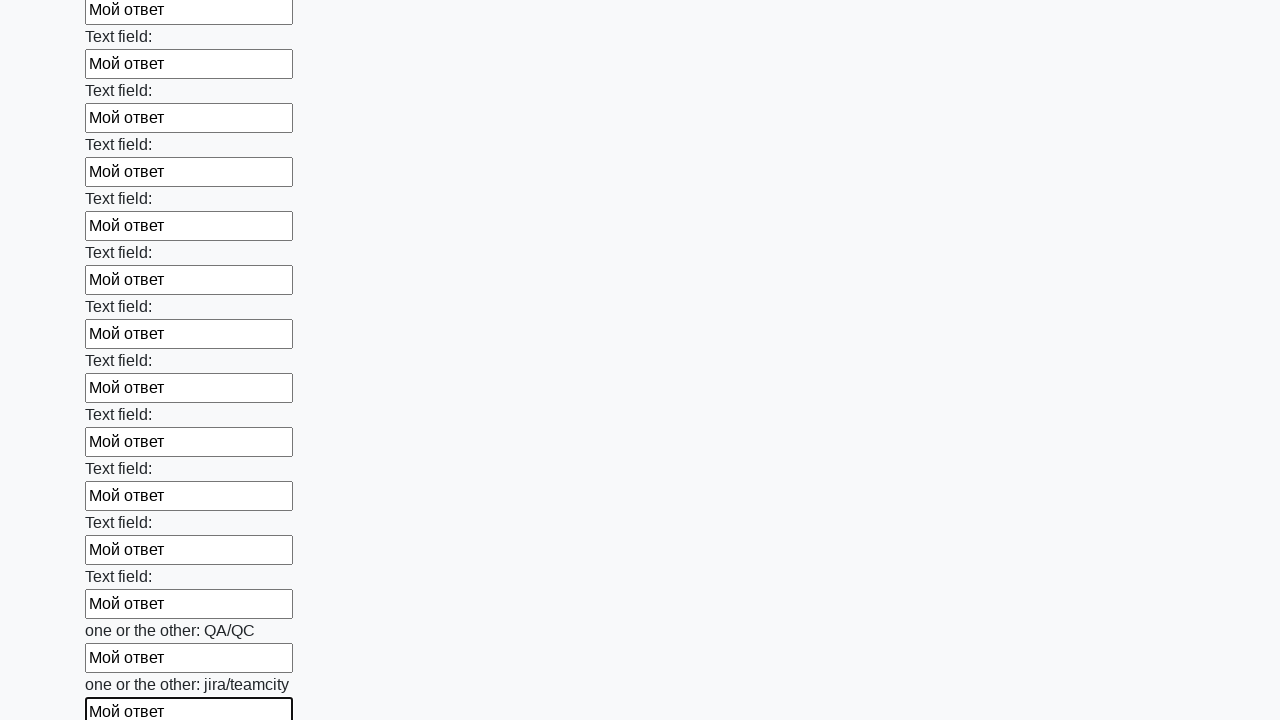

Filled input field with 'Мой ответ' on input >> nth=89
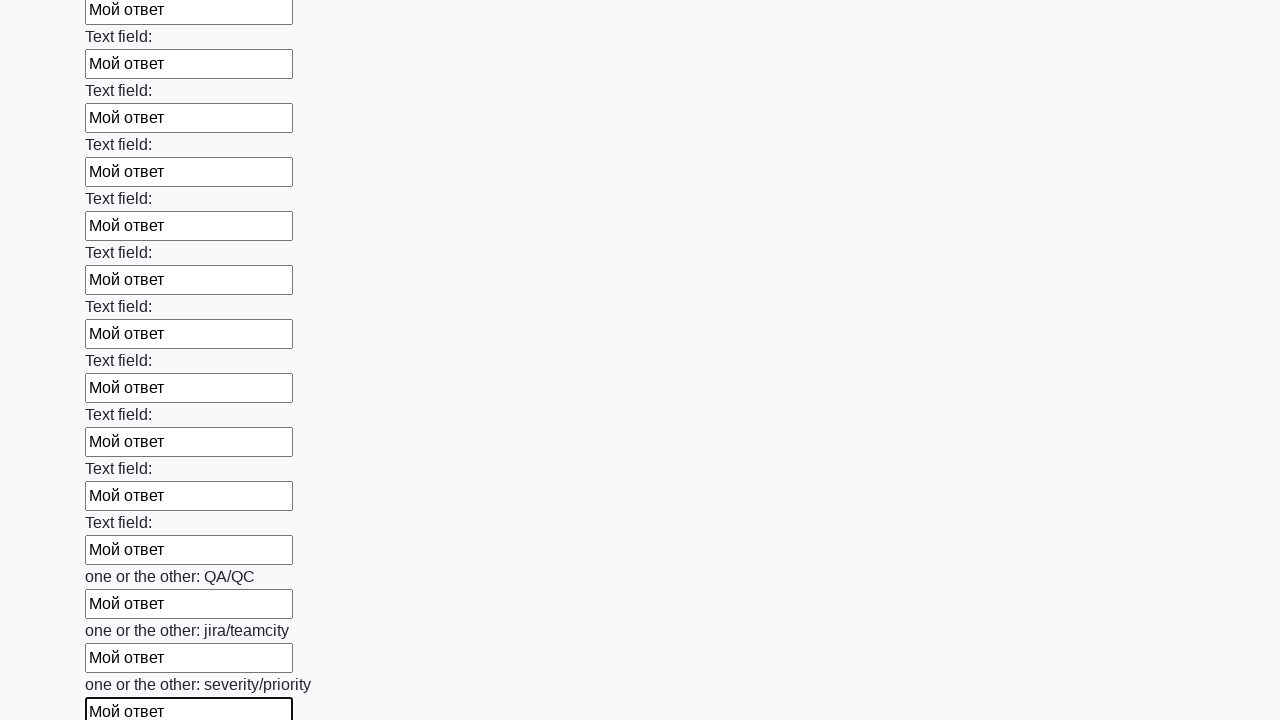

Filled input field with 'Мой ответ' on input >> nth=90
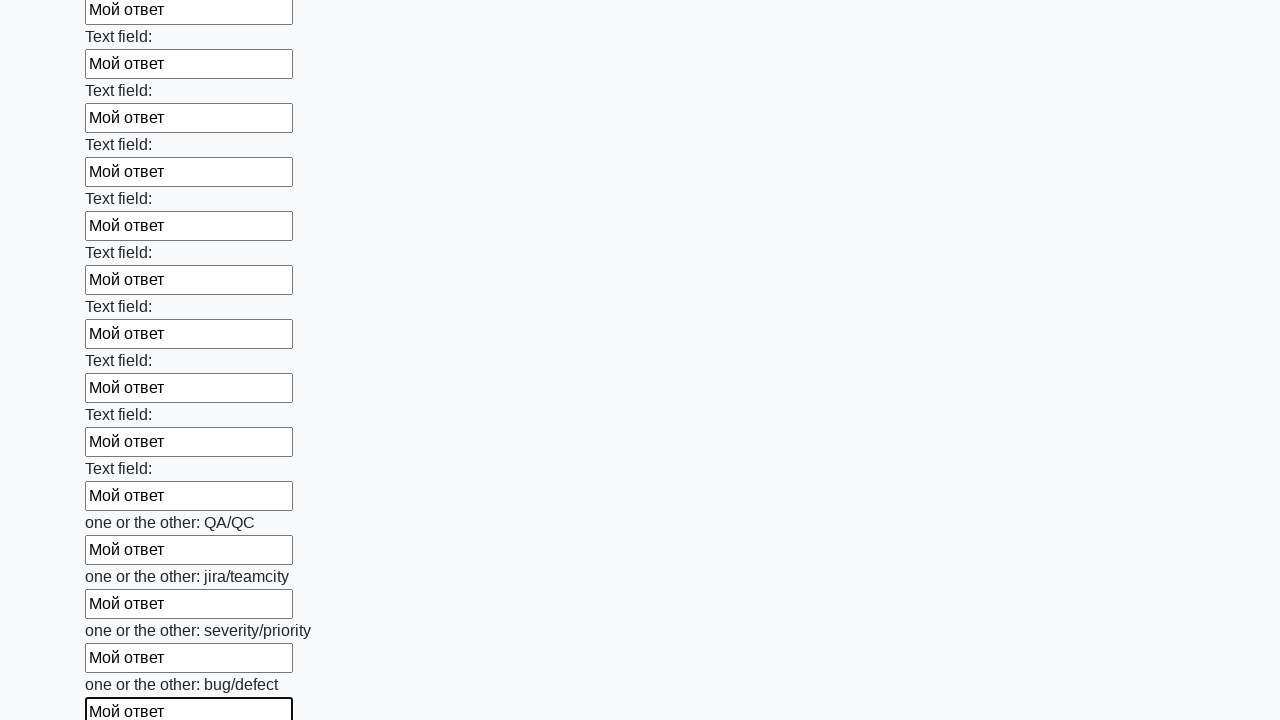

Filled input field with 'Мой ответ' on input >> nth=91
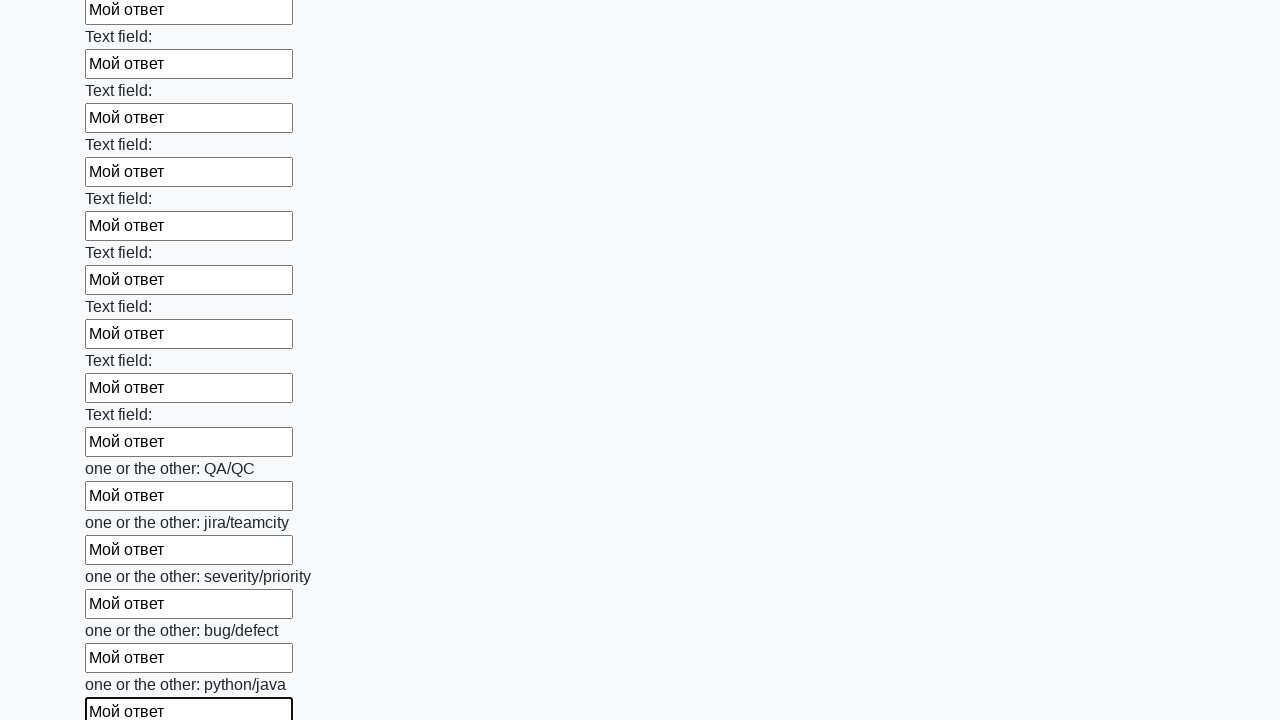

Filled input field with 'Мой ответ' on input >> nth=92
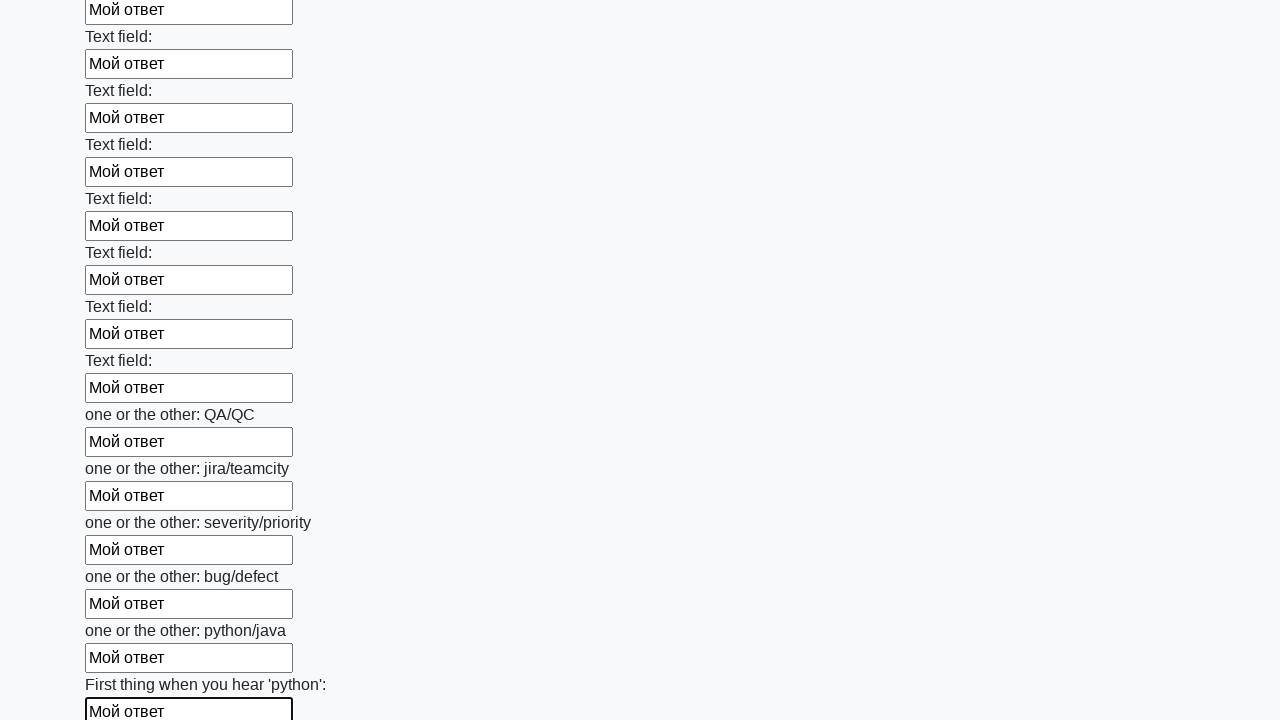

Filled input field with 'Мой ответ' on input >> nth=93
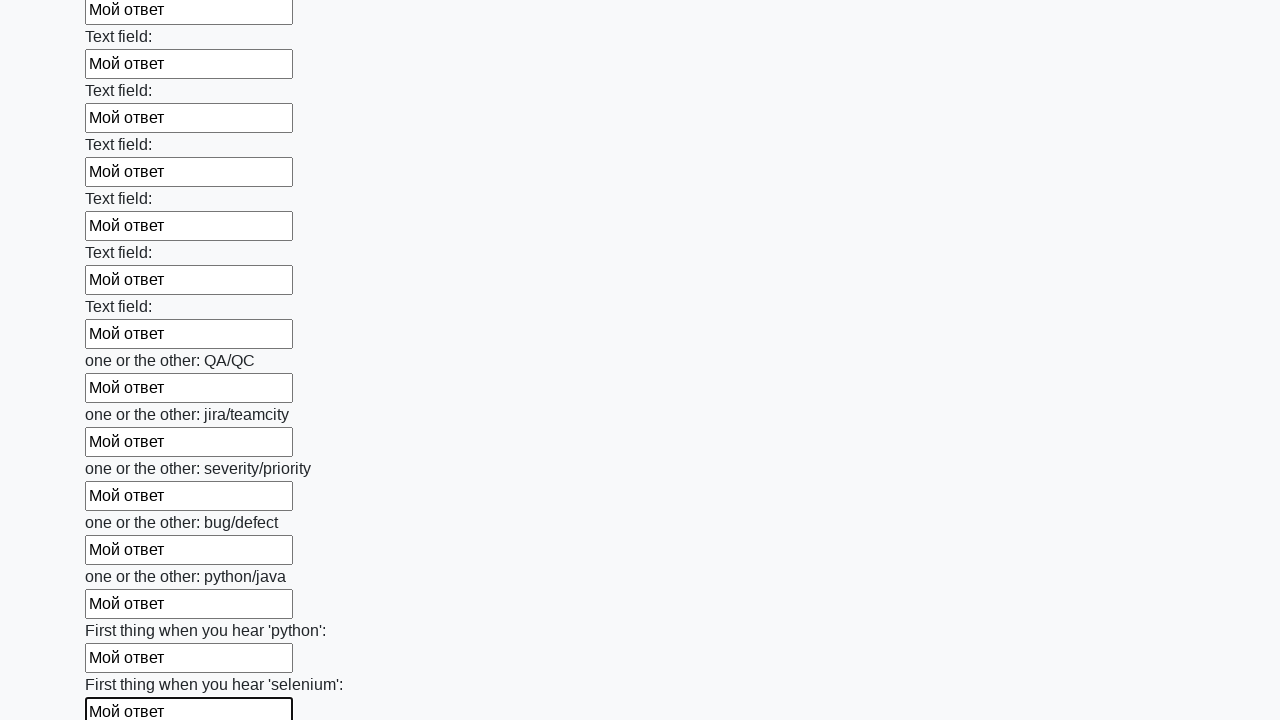

Filled input field with 'Мой ответ' on input >> nth=94
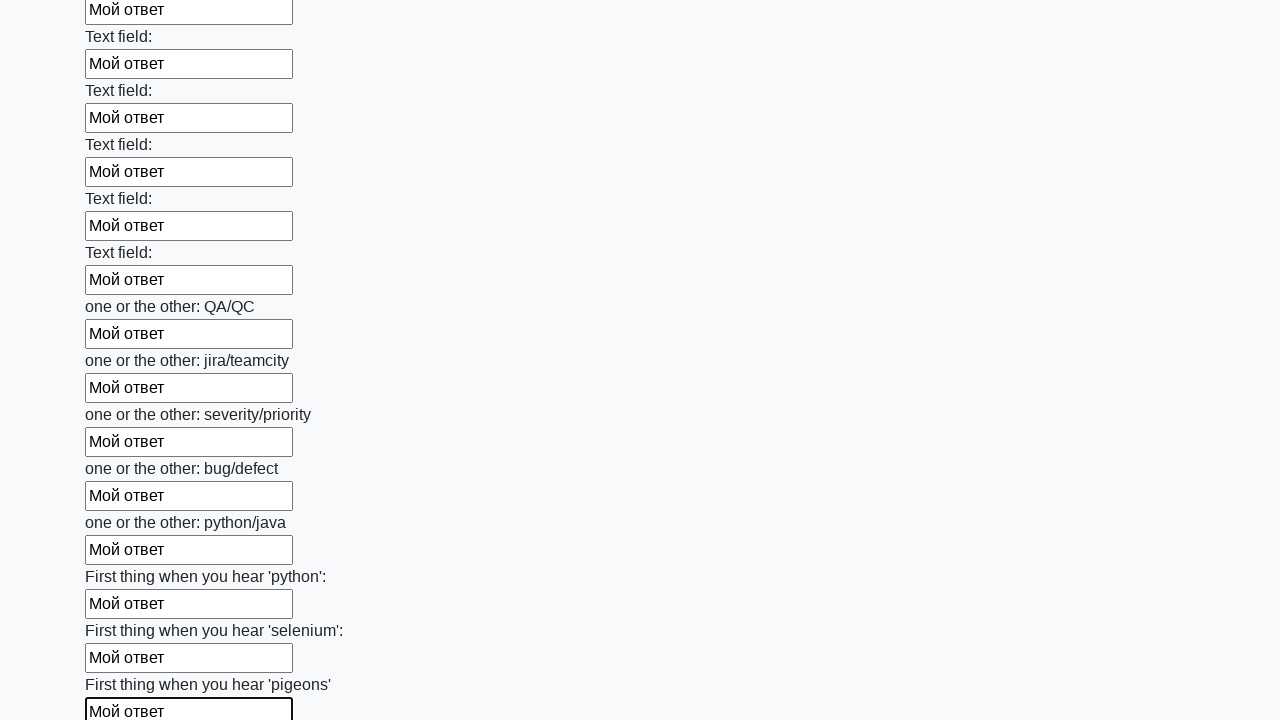

Filled input field with 'Мой ответ' on input >> nth=95
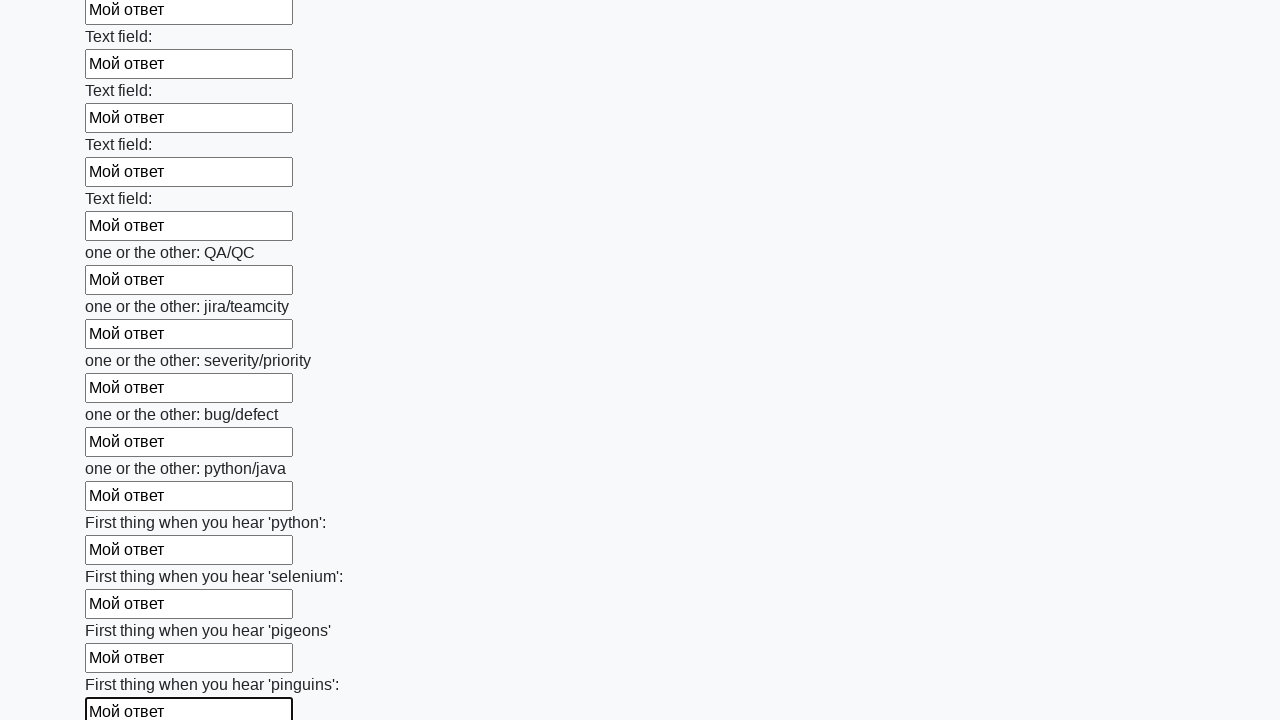

Filled input field with 'Мой ответ' on input >> nth=96
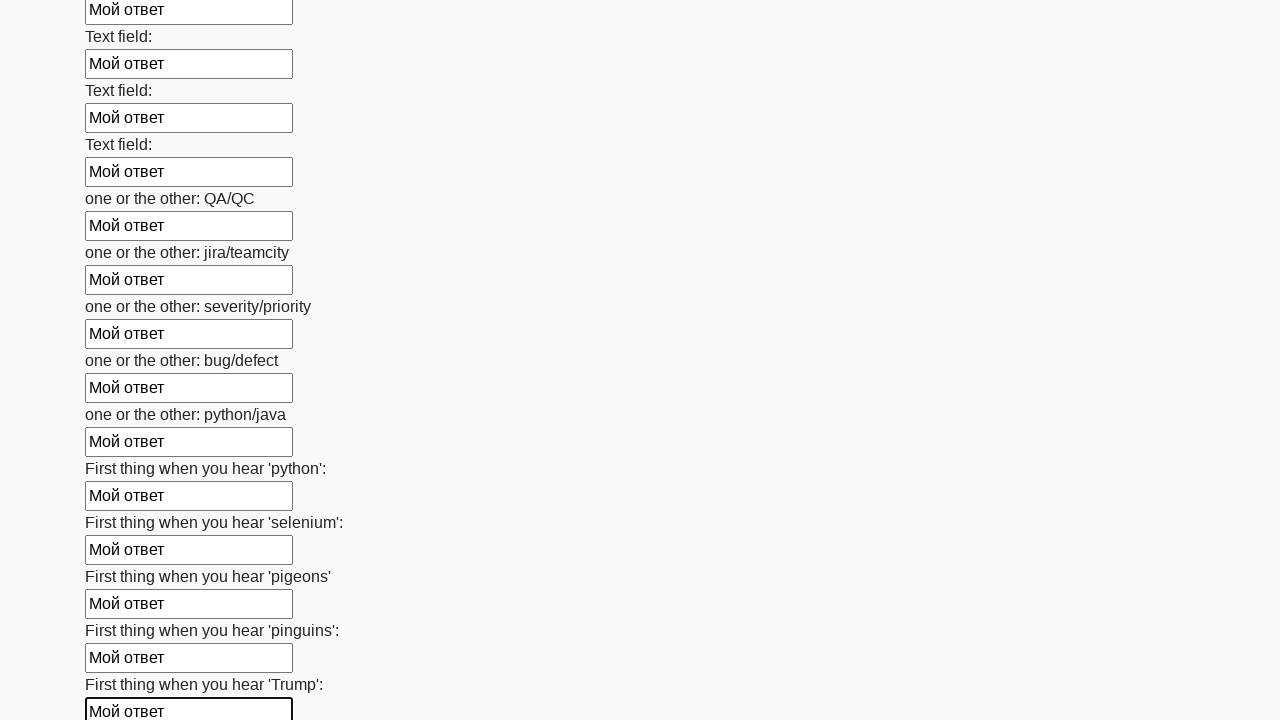

Filled input field with 'Мой ответ' on input >> nth=97
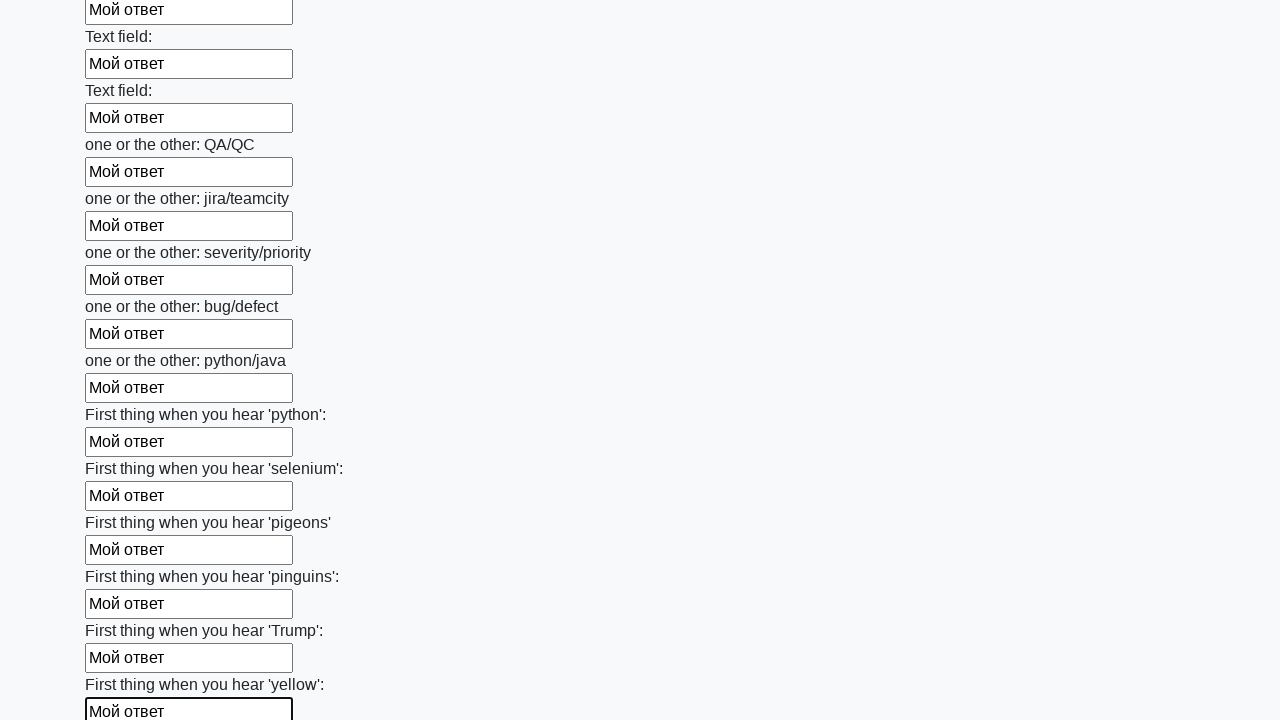

Filled input field with 'Мой ответ' on input >> nth=98
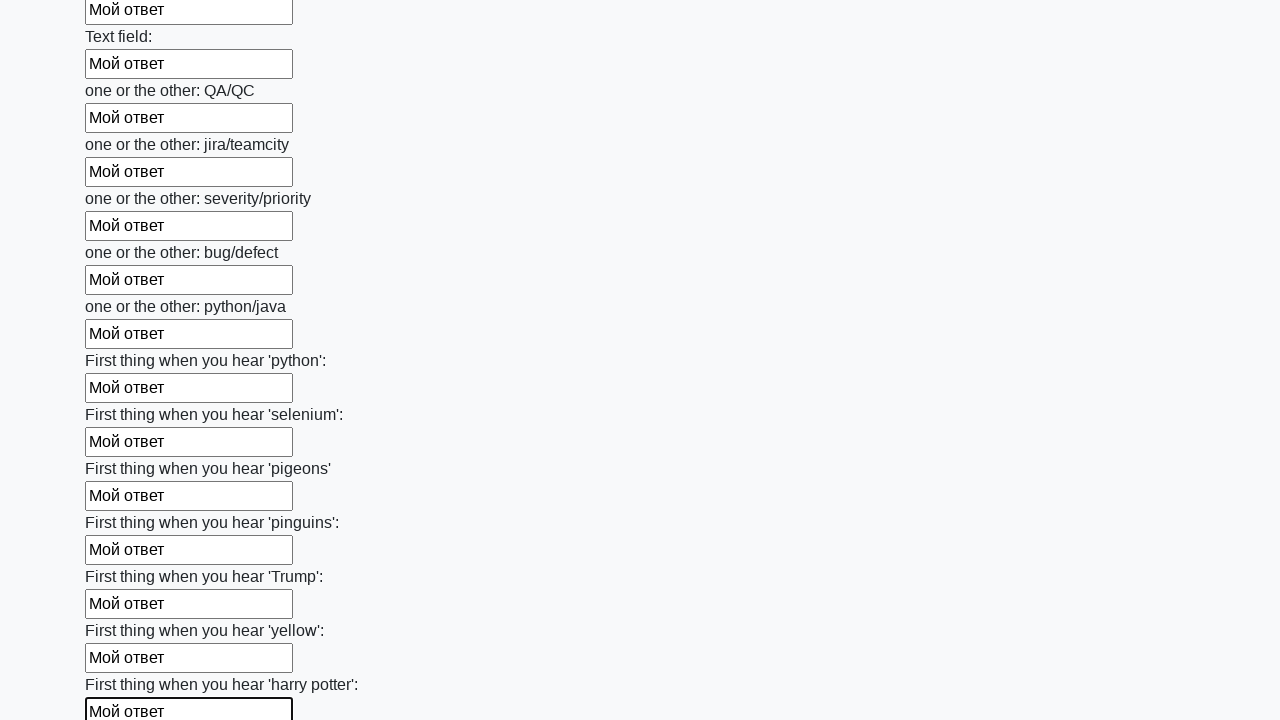

Filled input field with 'Мой ответ' on input >> nth=99
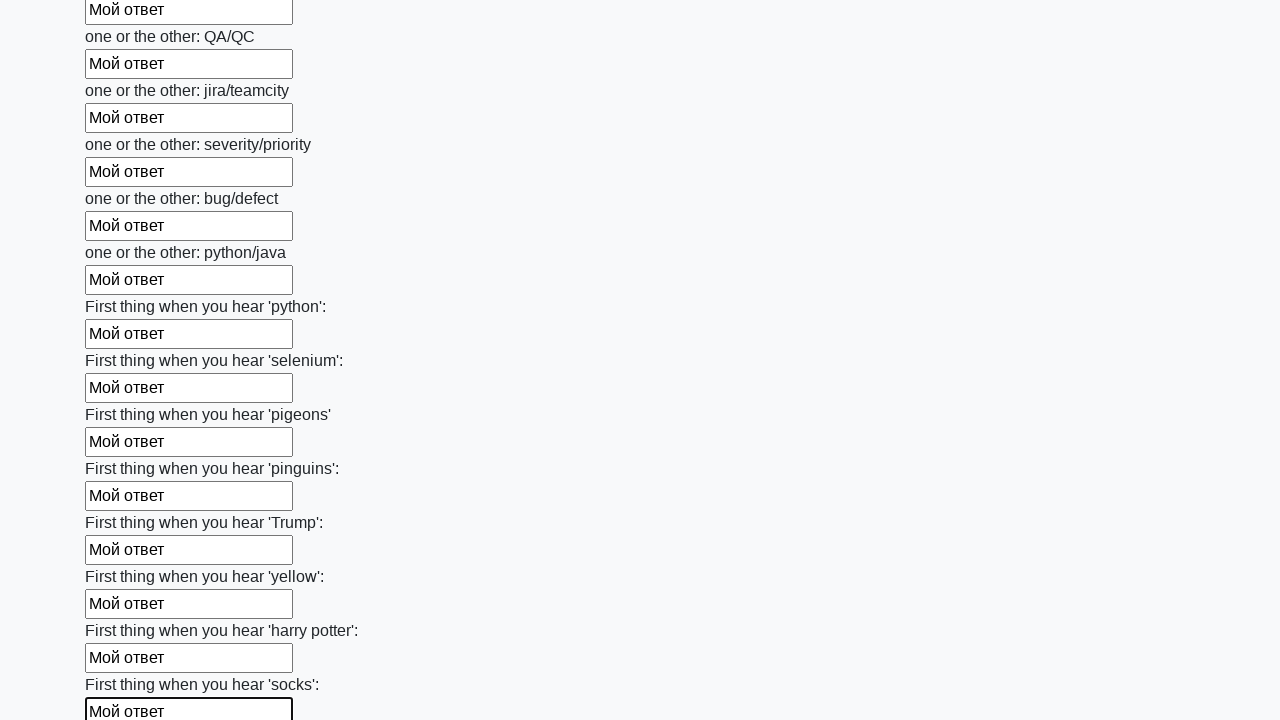

Clicked the submit button to submit the large form at (123, 611) on button.btn
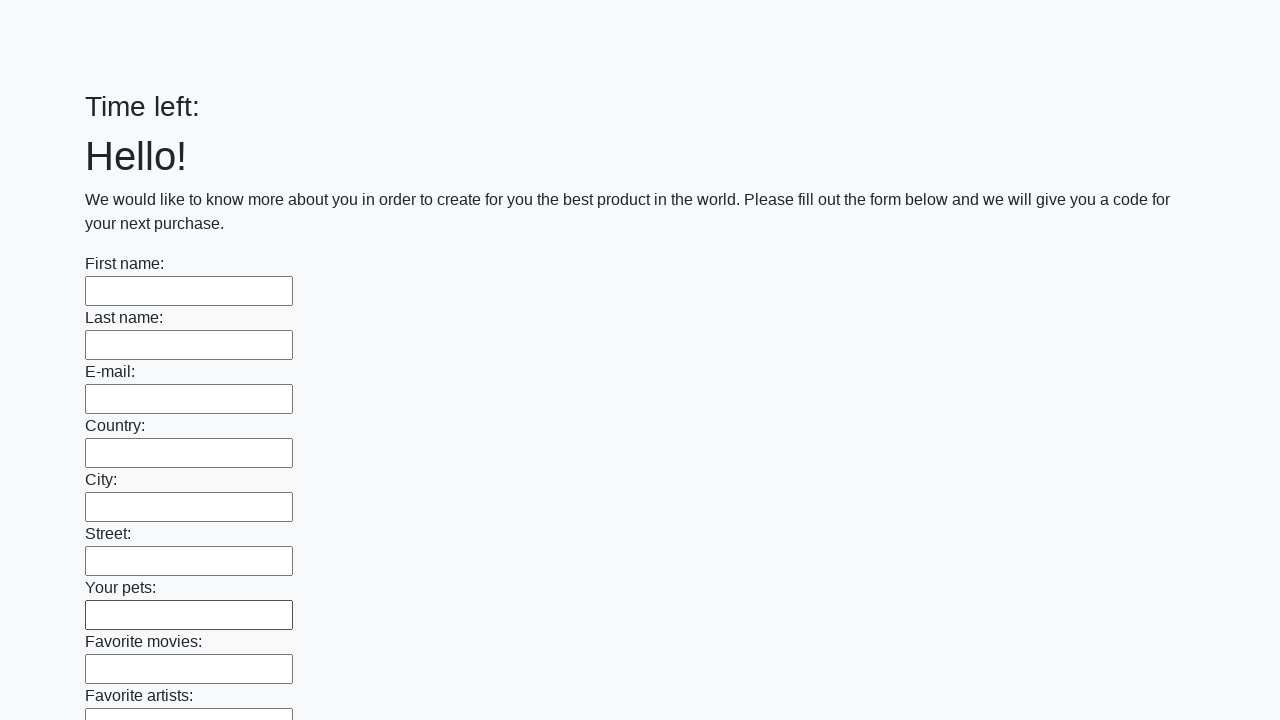

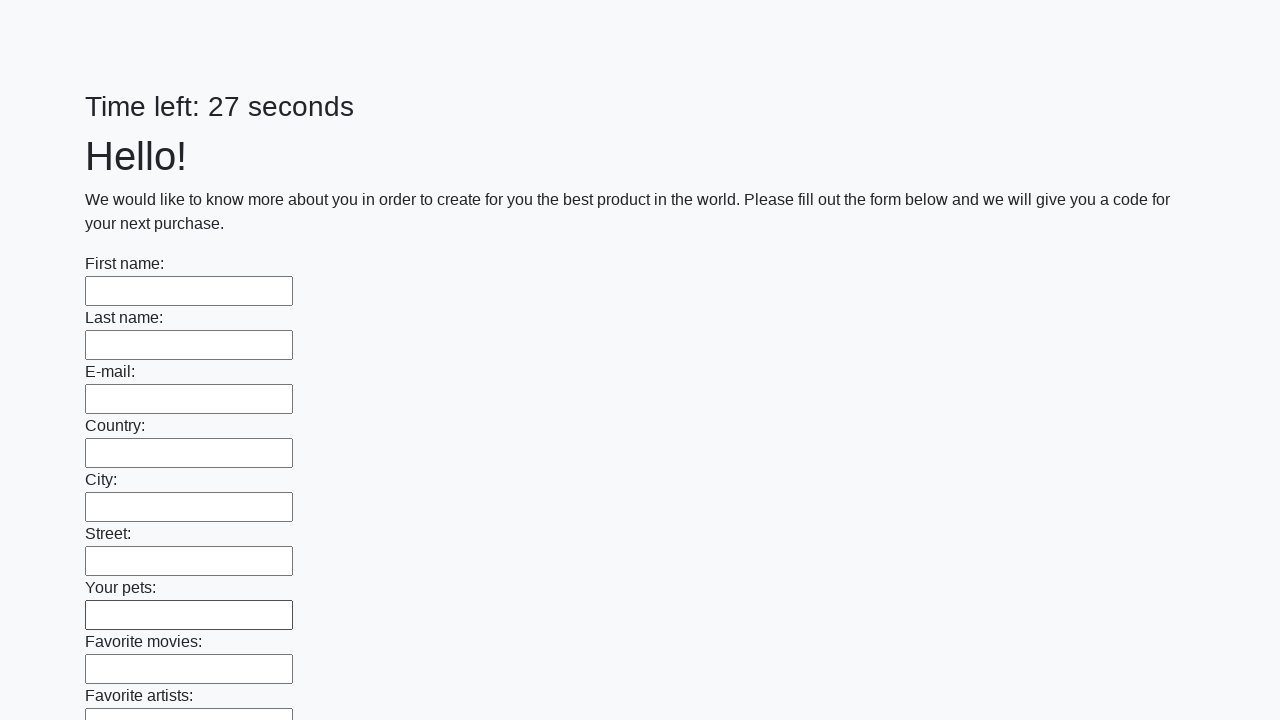